Navigates through a paginated product table, iterating through 4 pages and selecting checkboxes for items that match specific criteria in their ID, Name, or Price fields

Starting URL: https://testautomationpractice.blogspot.com/

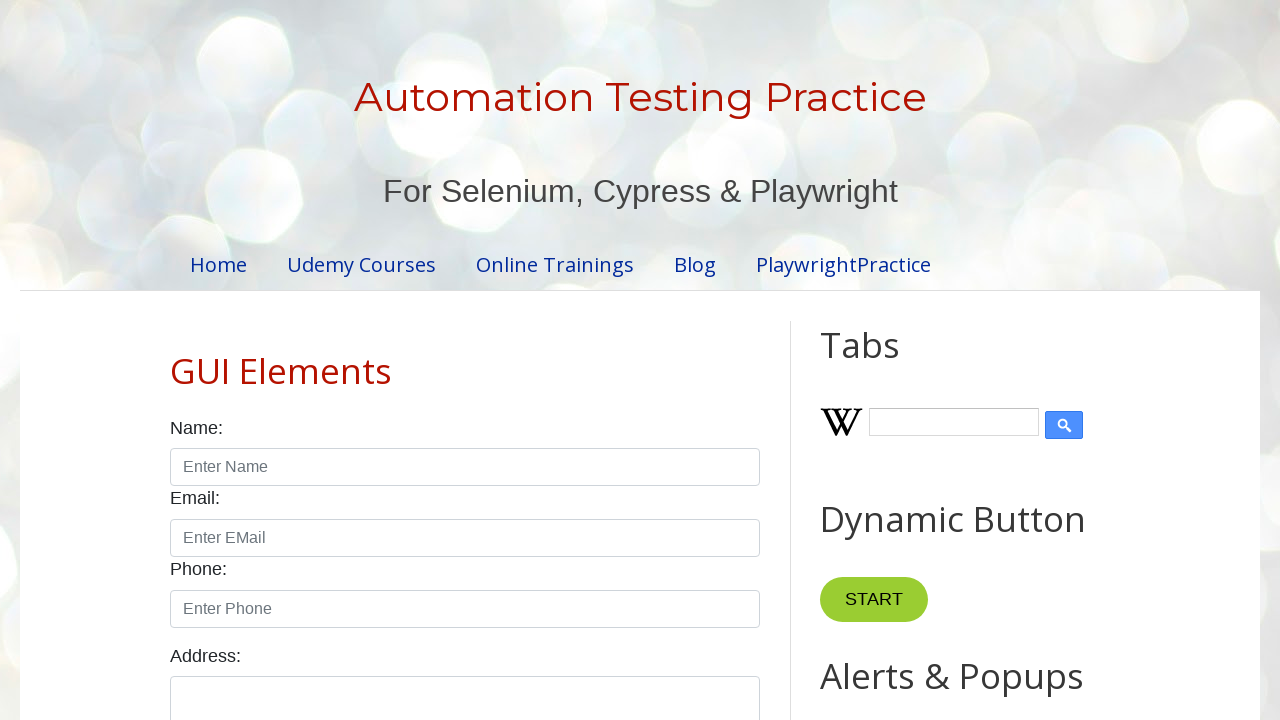

Clicked on pagination page 1 at (416, 361) on //ul[contains(@id,'pagination')]//li[1]
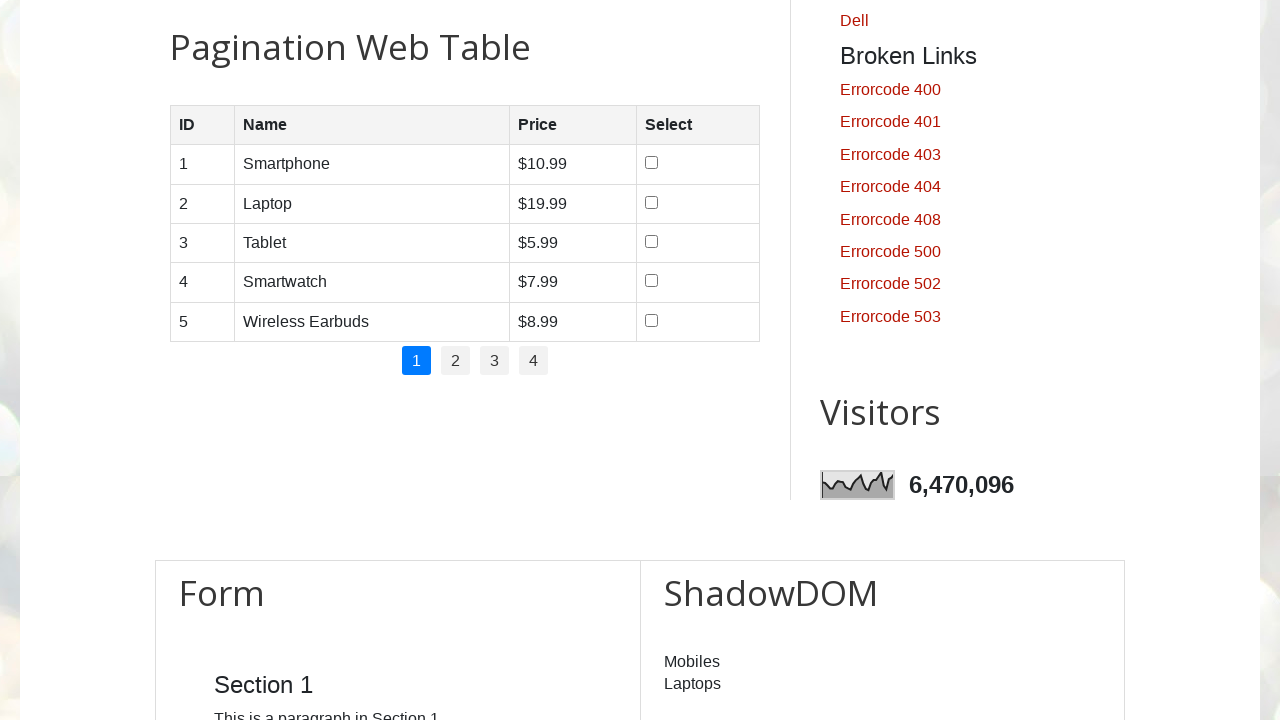

Product table loaded on current page
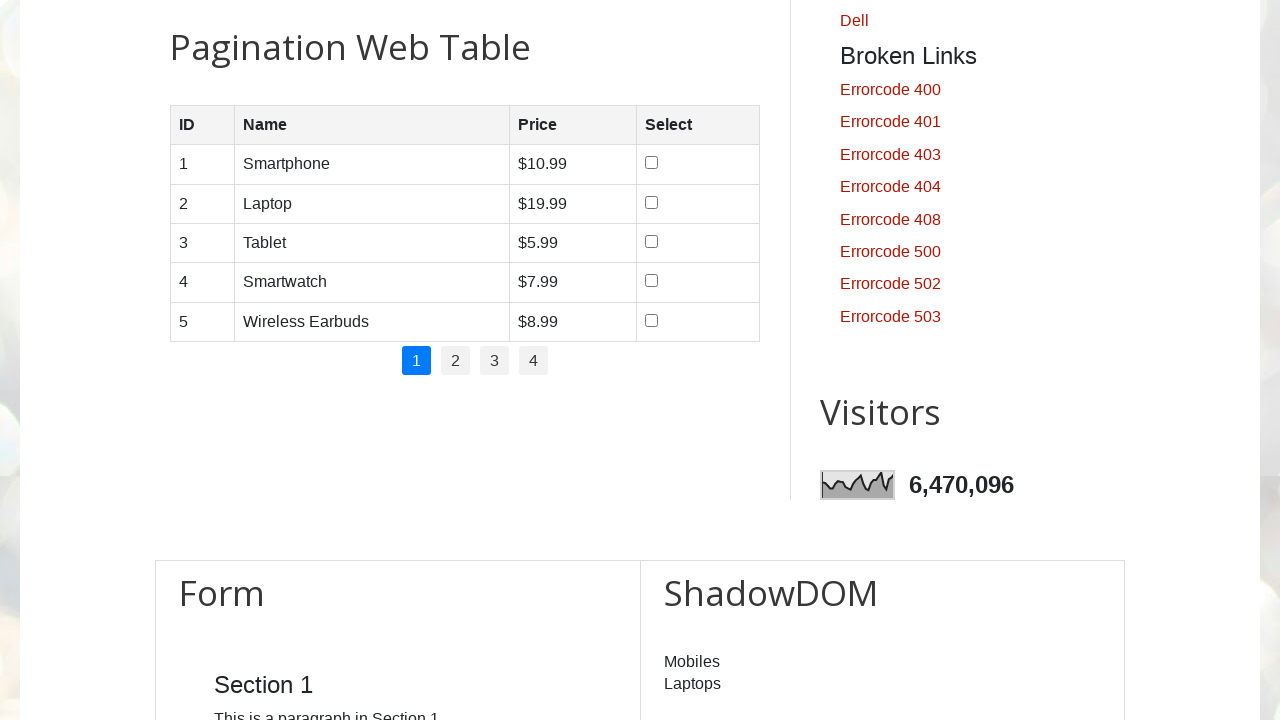

Retrieved 5 rows from product table
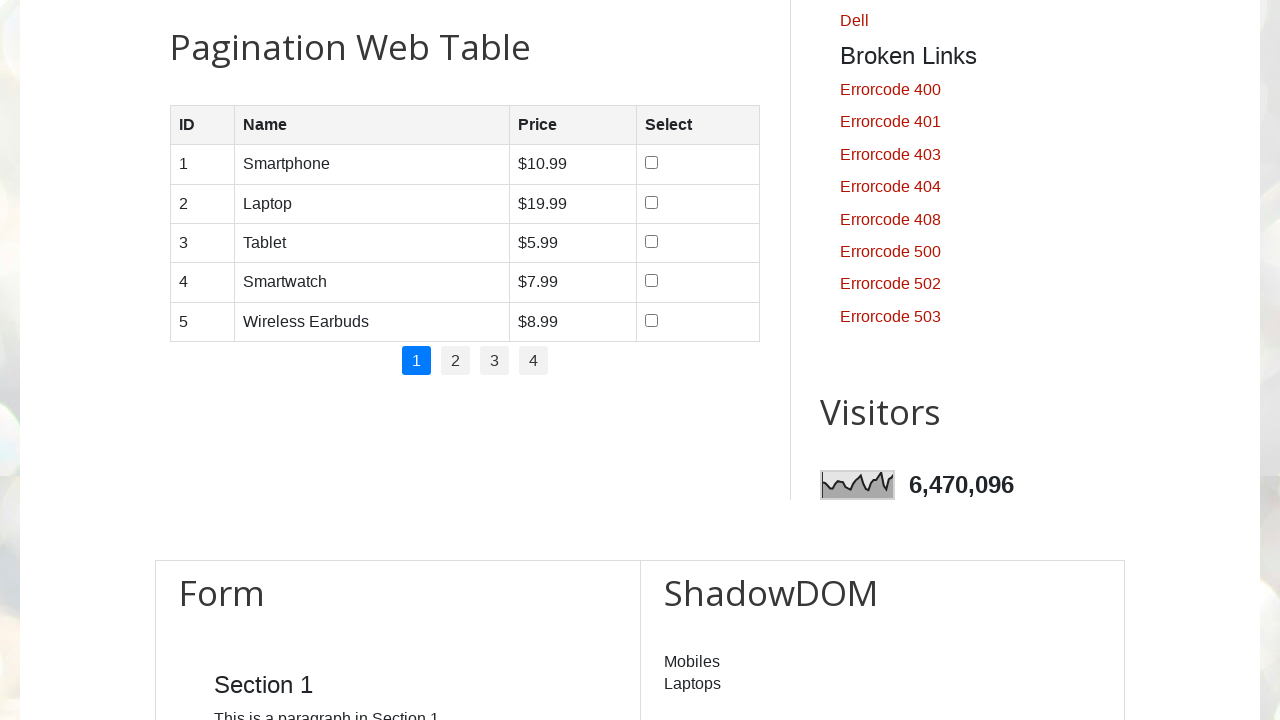

Retrieved ID '1' from row 1
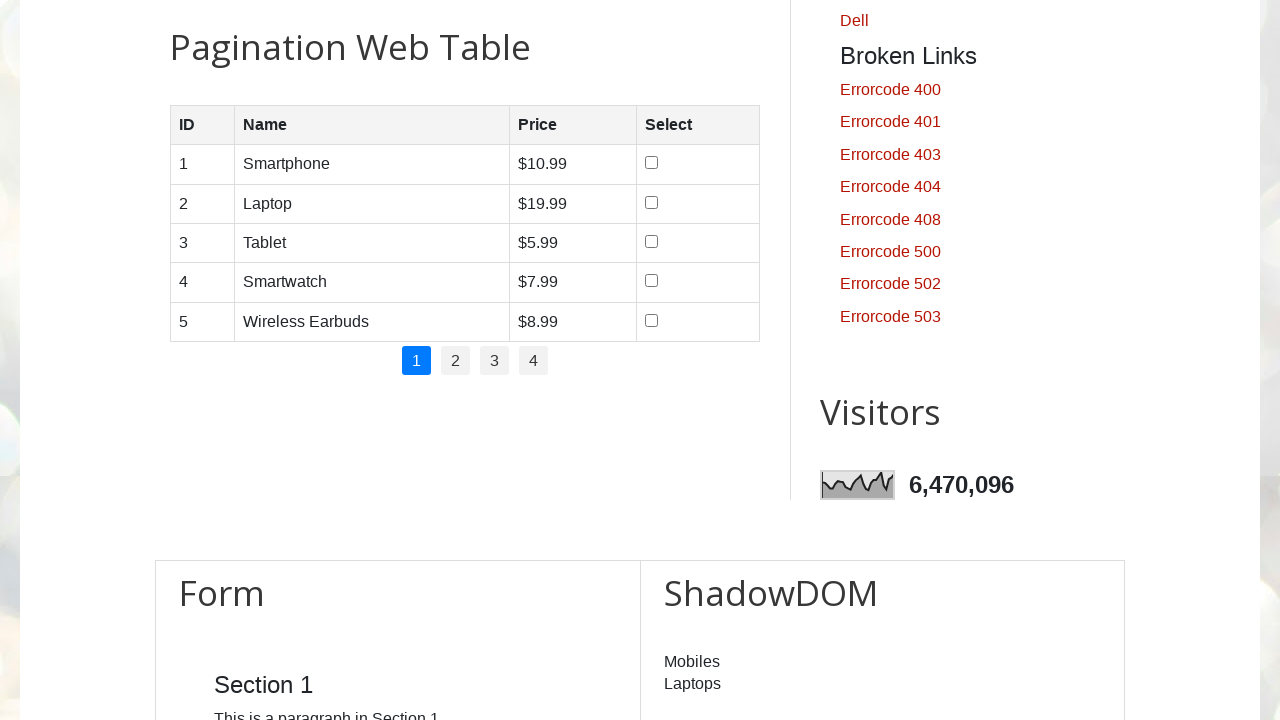

Retrieved Name 'Smartphone' from row 1
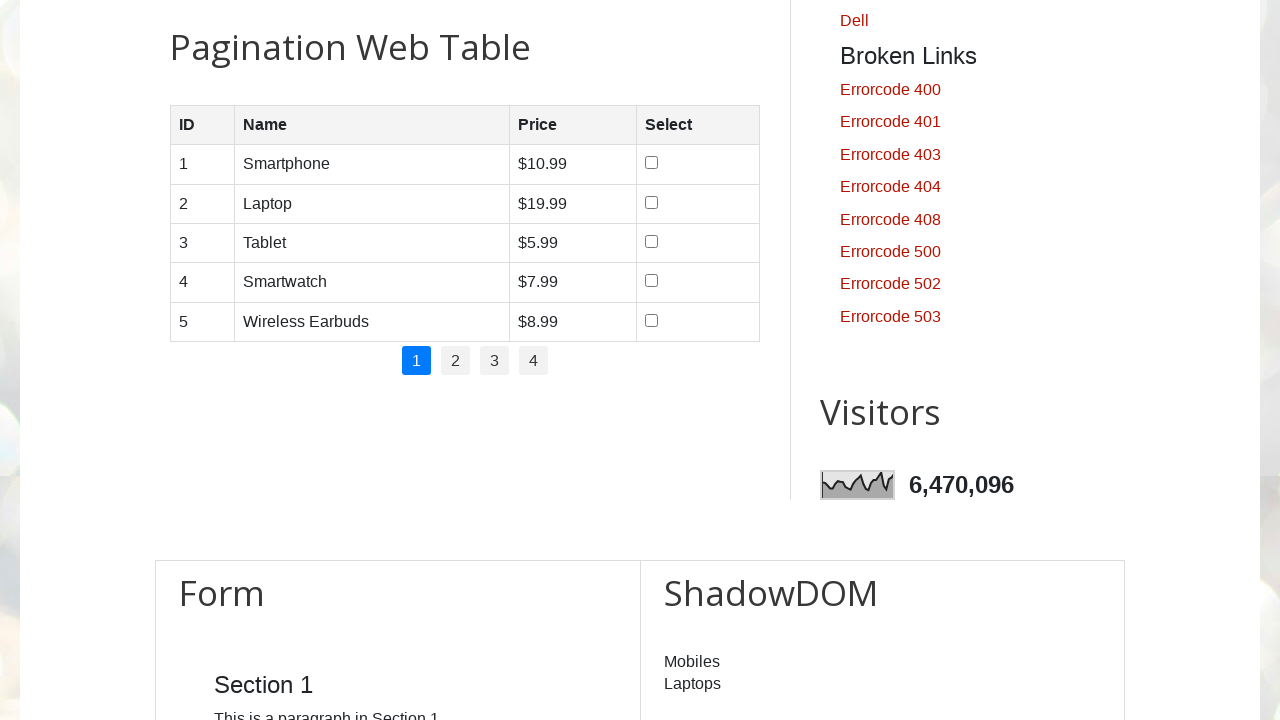

Retrieved Price '$10.99' from row 1
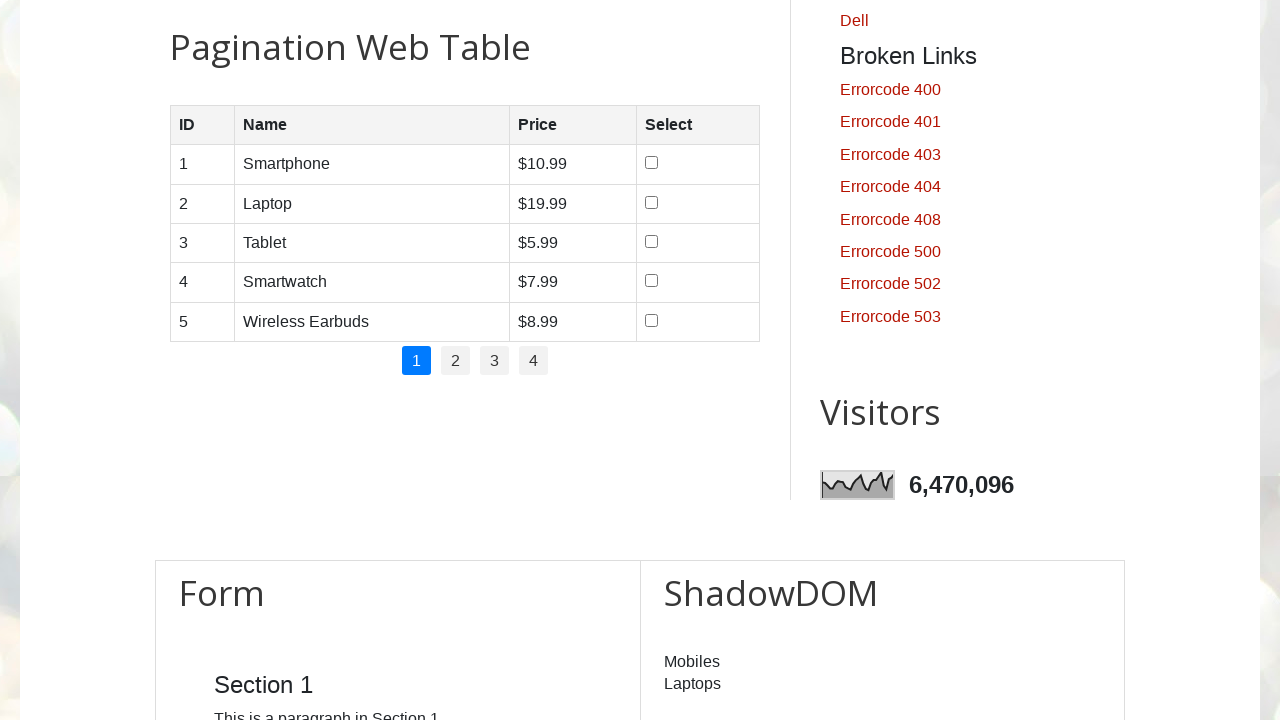

Selected checkbox for row 1 (ID: 1, Name: Smartphone, Price: $10.99) at (651, 163) on //table[@id='productTable']//tbody//tr[1]//td//following-sibling::td//input
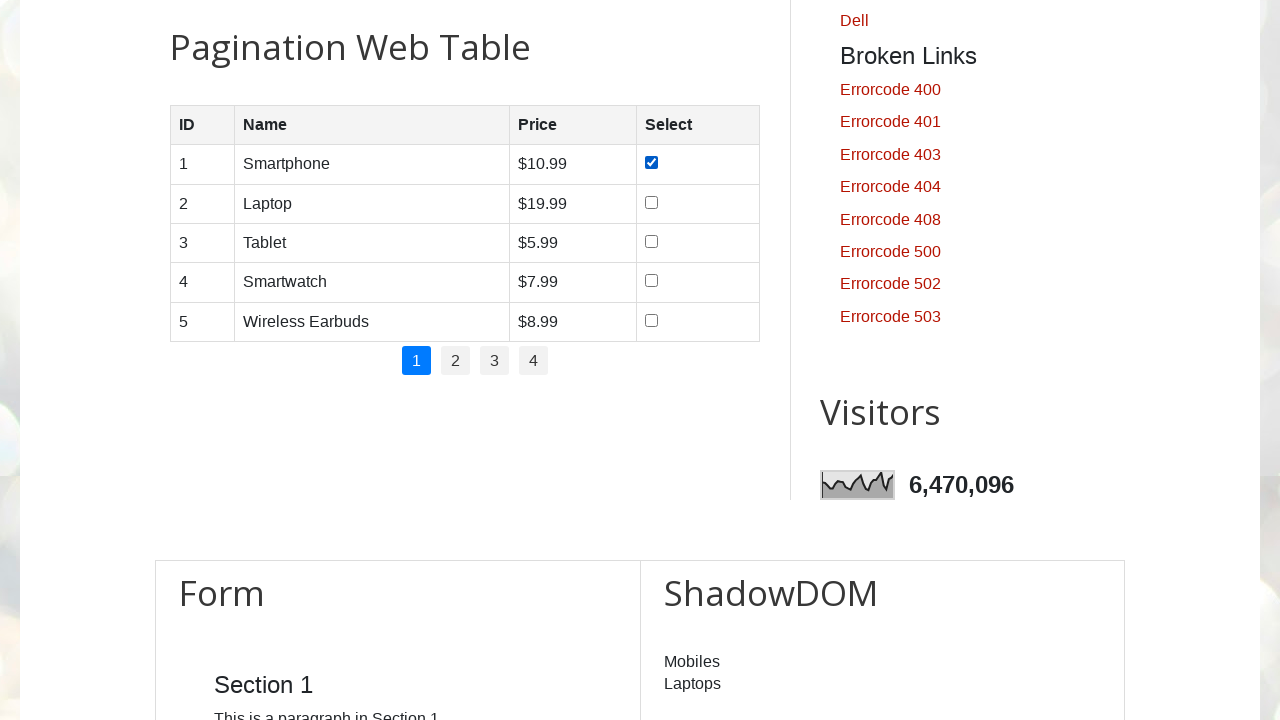

Retrieved ID '2' from row 2
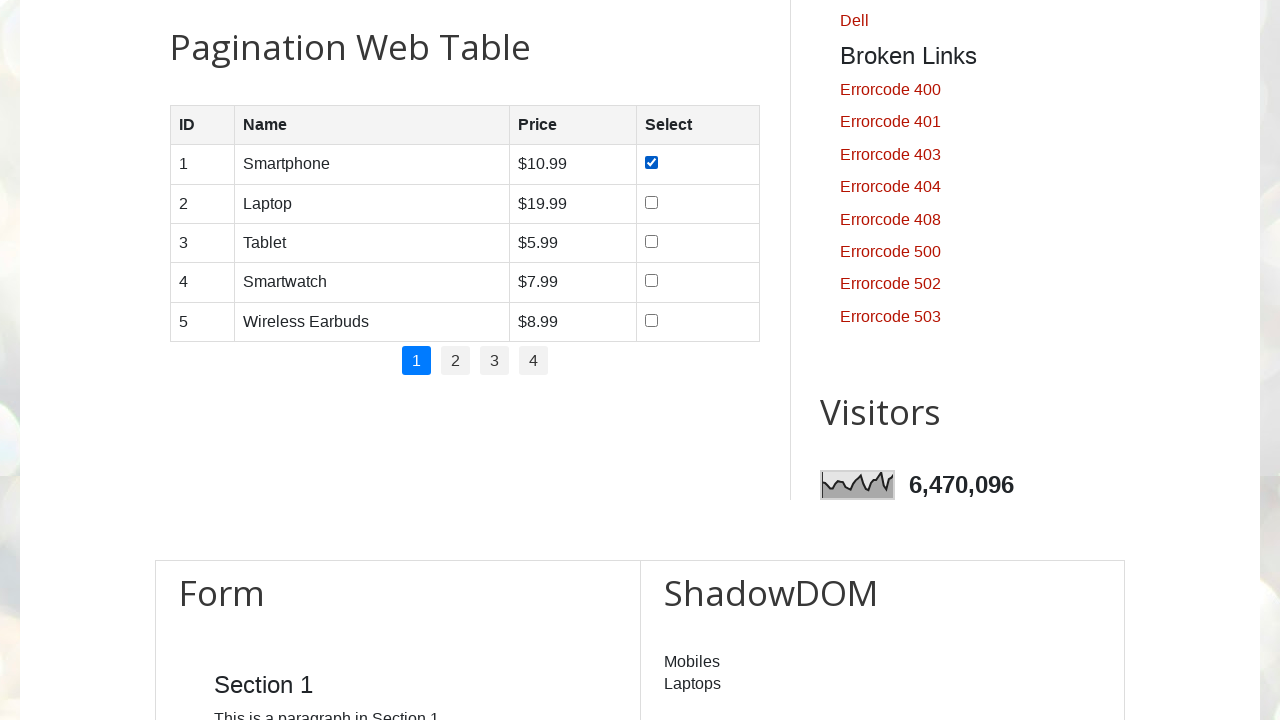

Retrieved Name 'Laptop' from row 2
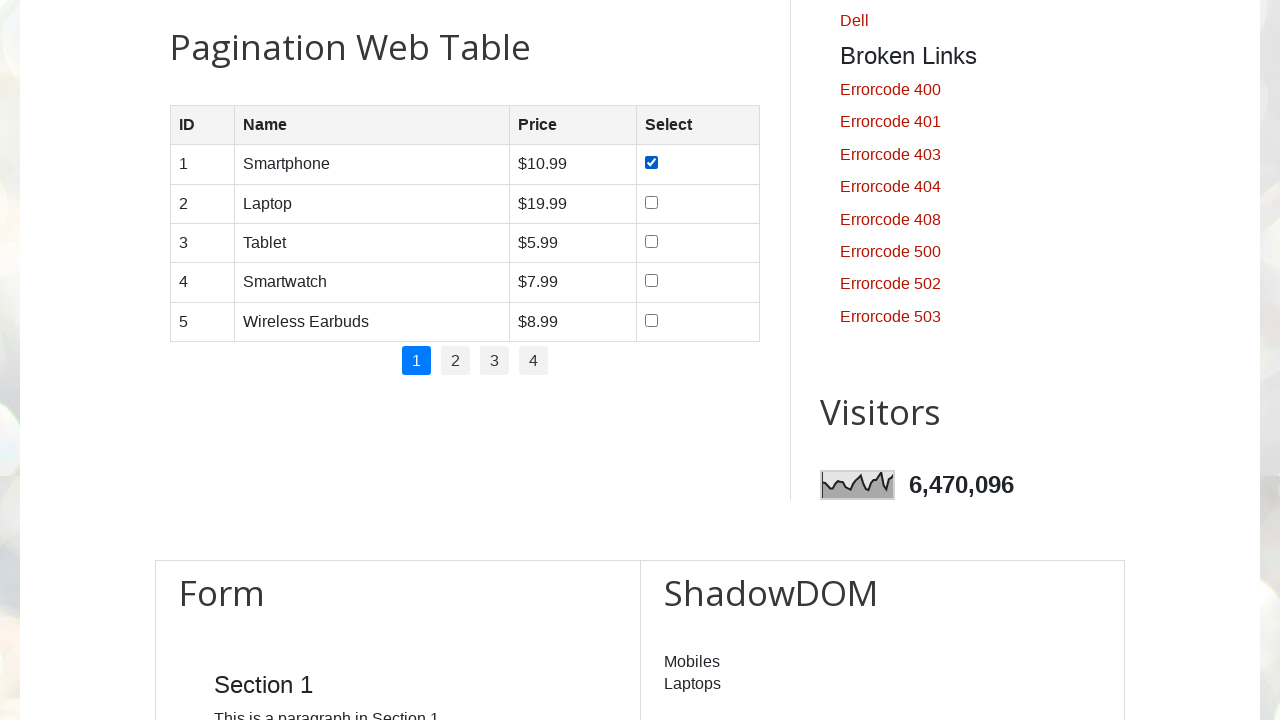

Retrieved Price '$19.99' from row 2
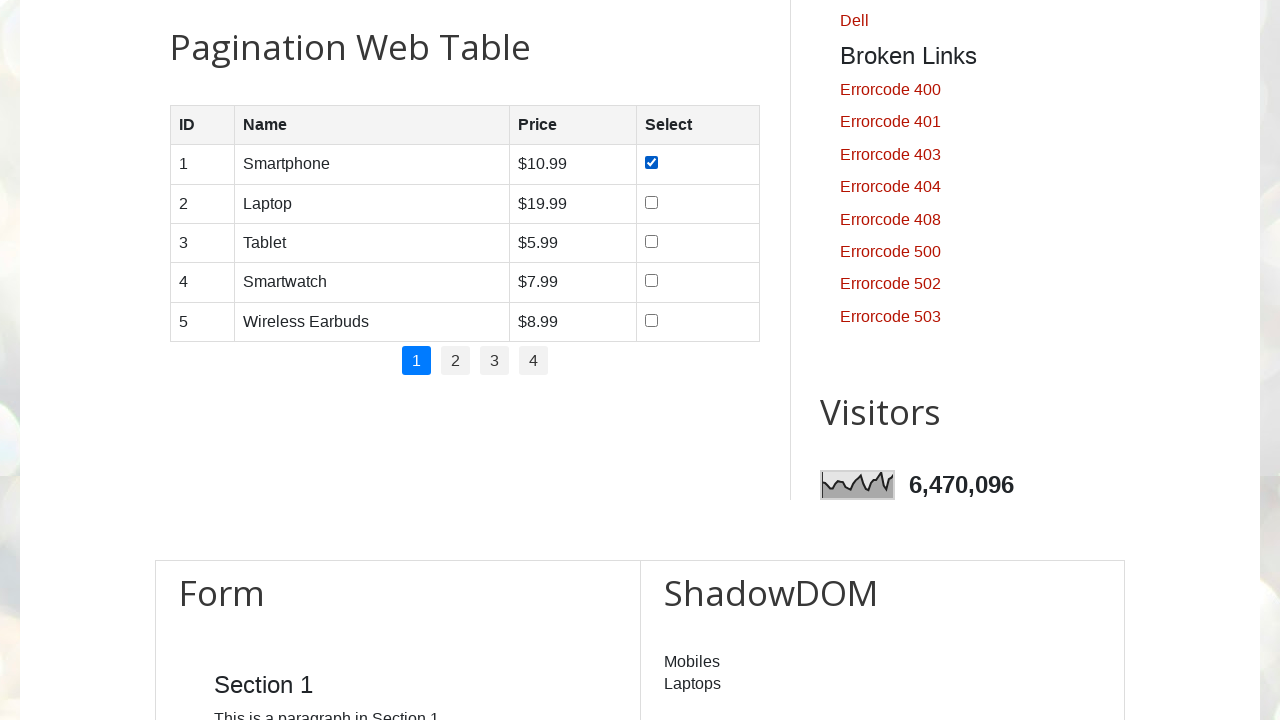

Retrieved ID '3' from row 3
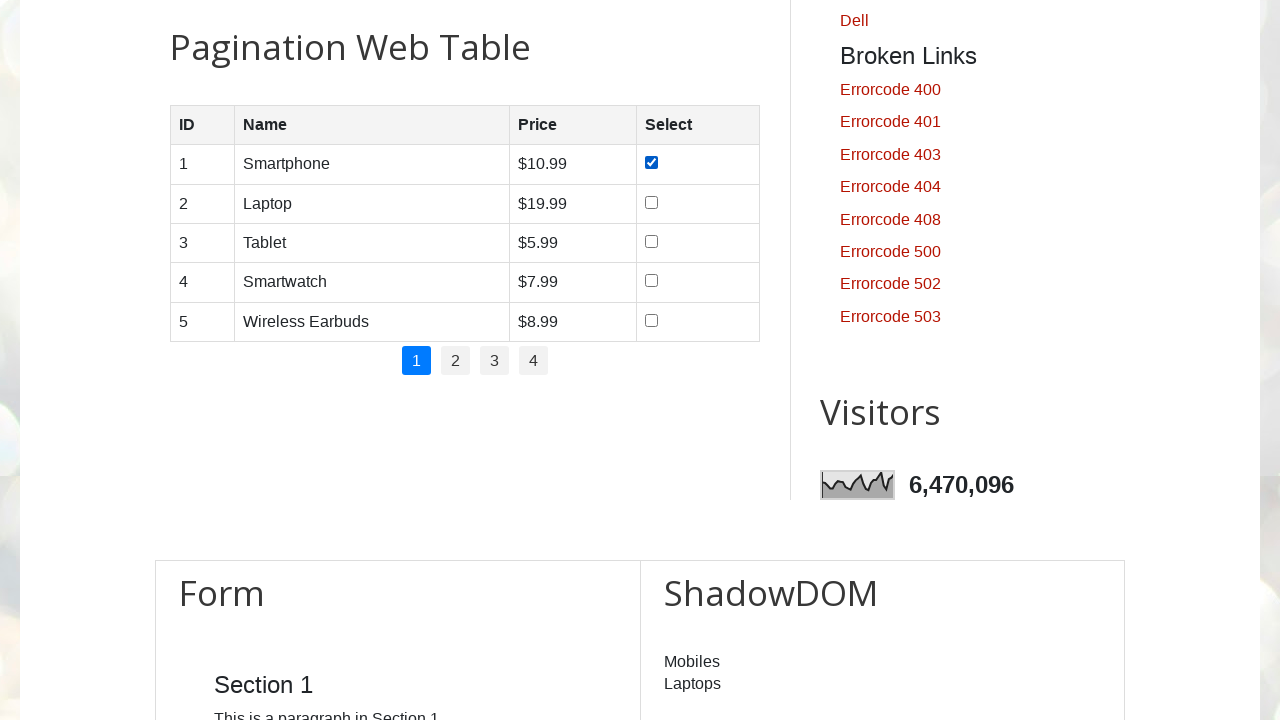

Retrieved Name 'Tablet ' from row 3
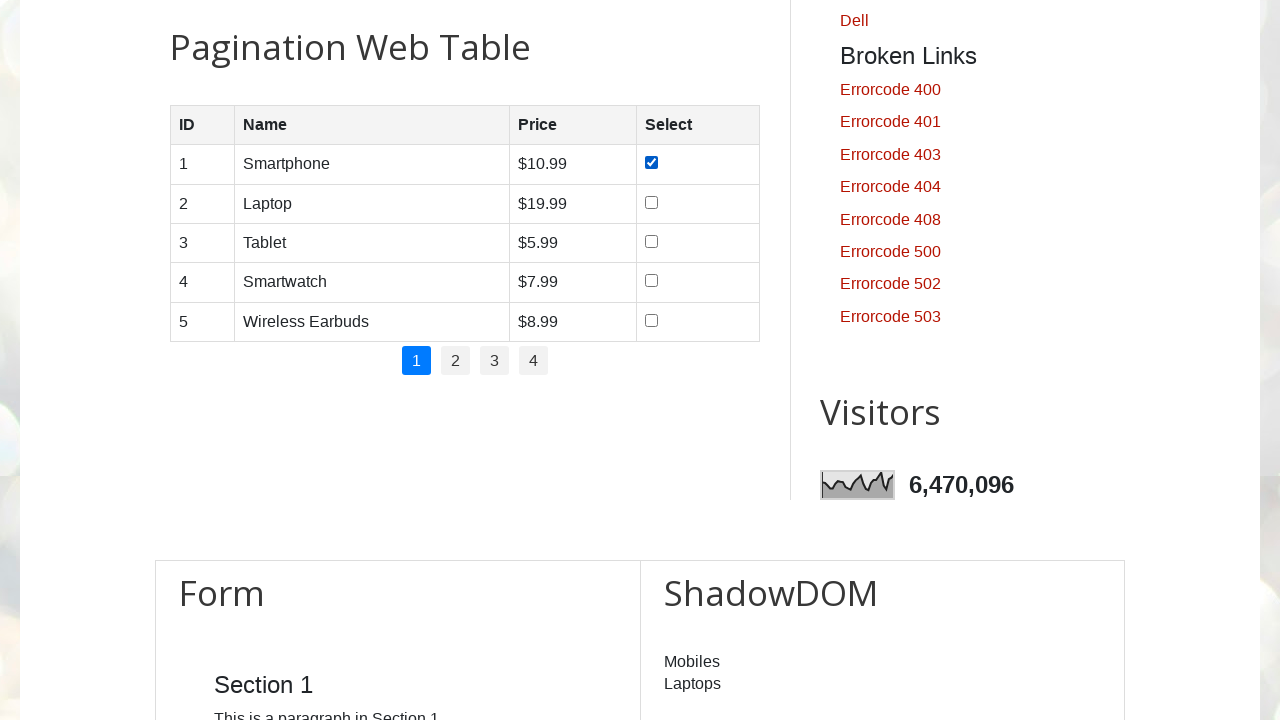

Retrieved Price '$5.99' from row 3
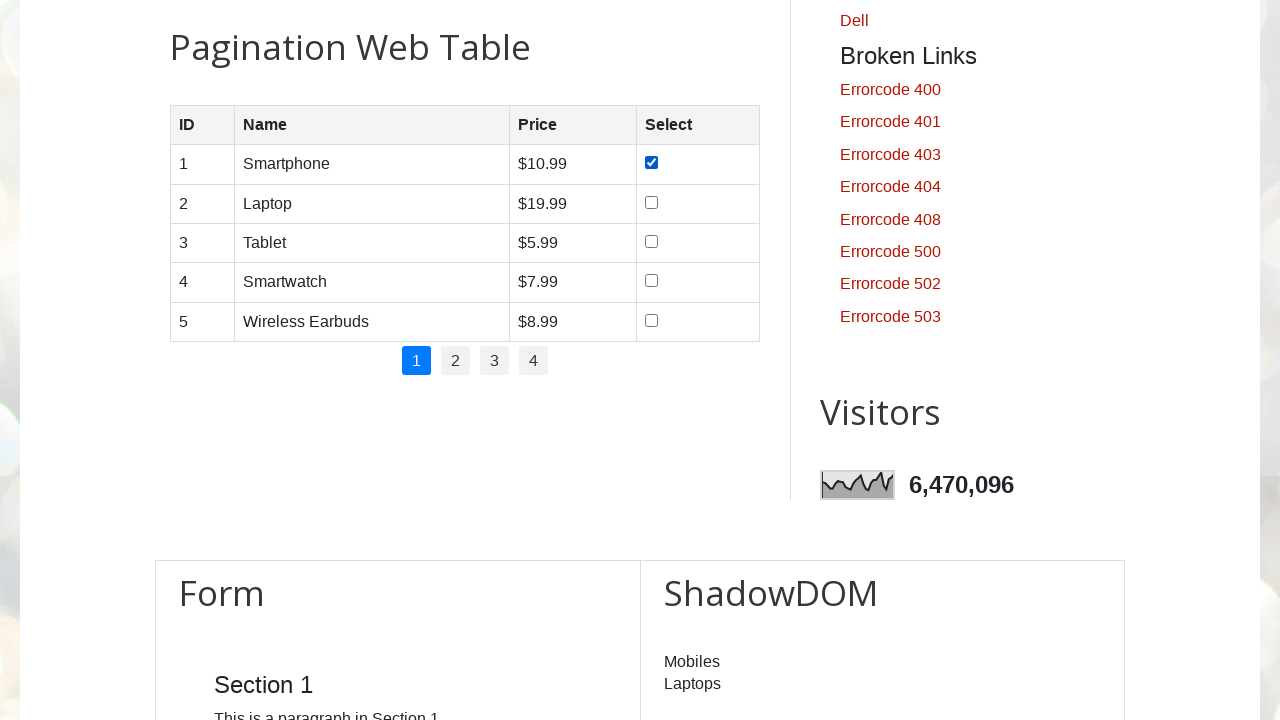

Retrieved ID '4' from row 4
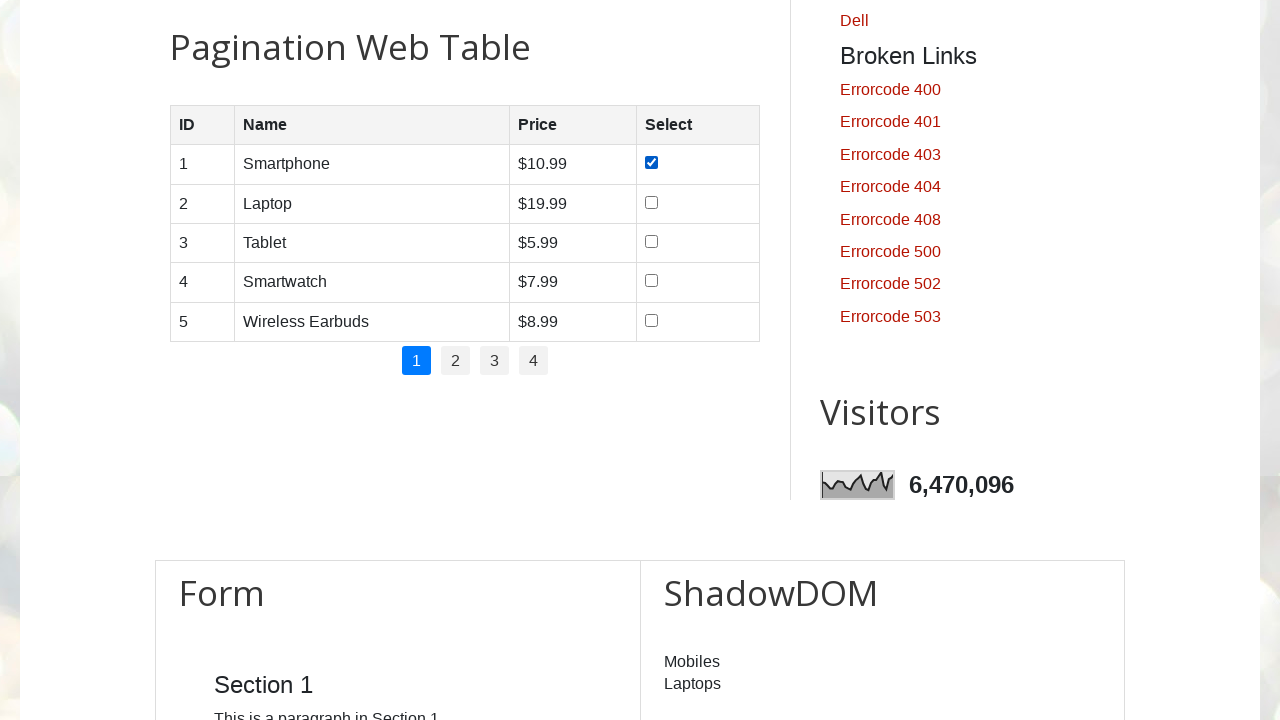

Retrieved Name 'Smartwatch' from row 4
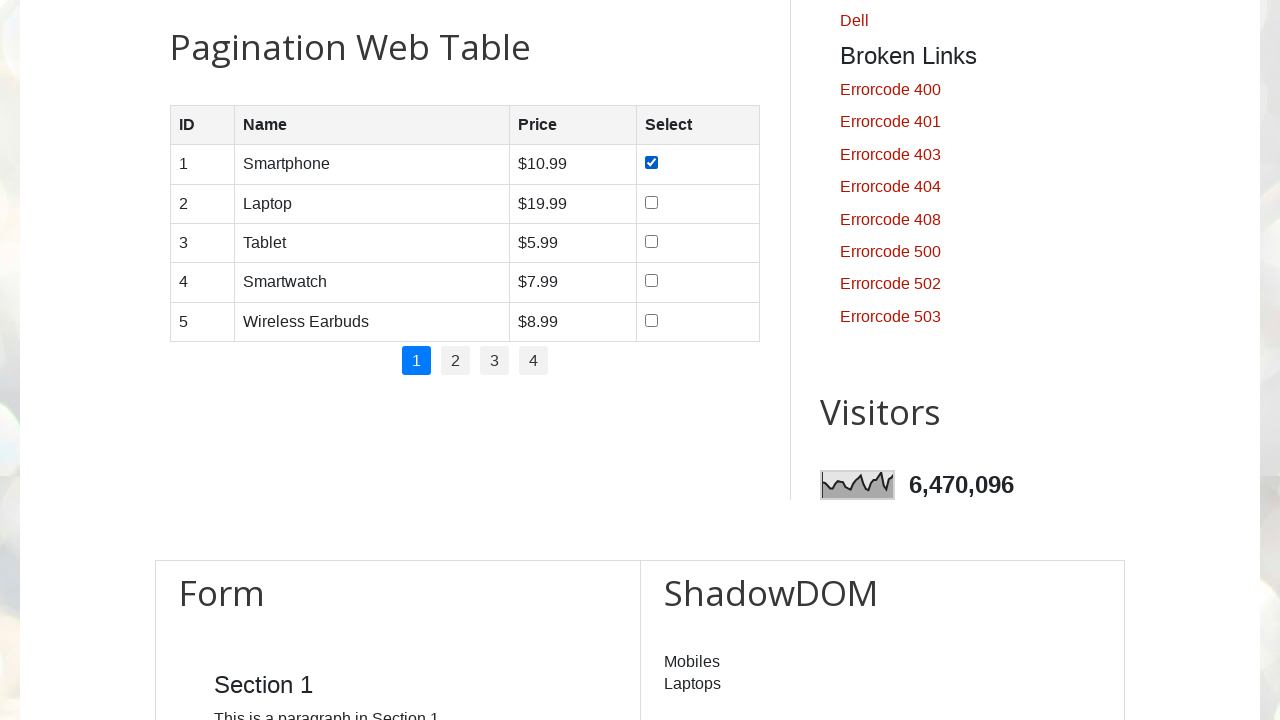

Retrieved Price '$7.99' from row 4
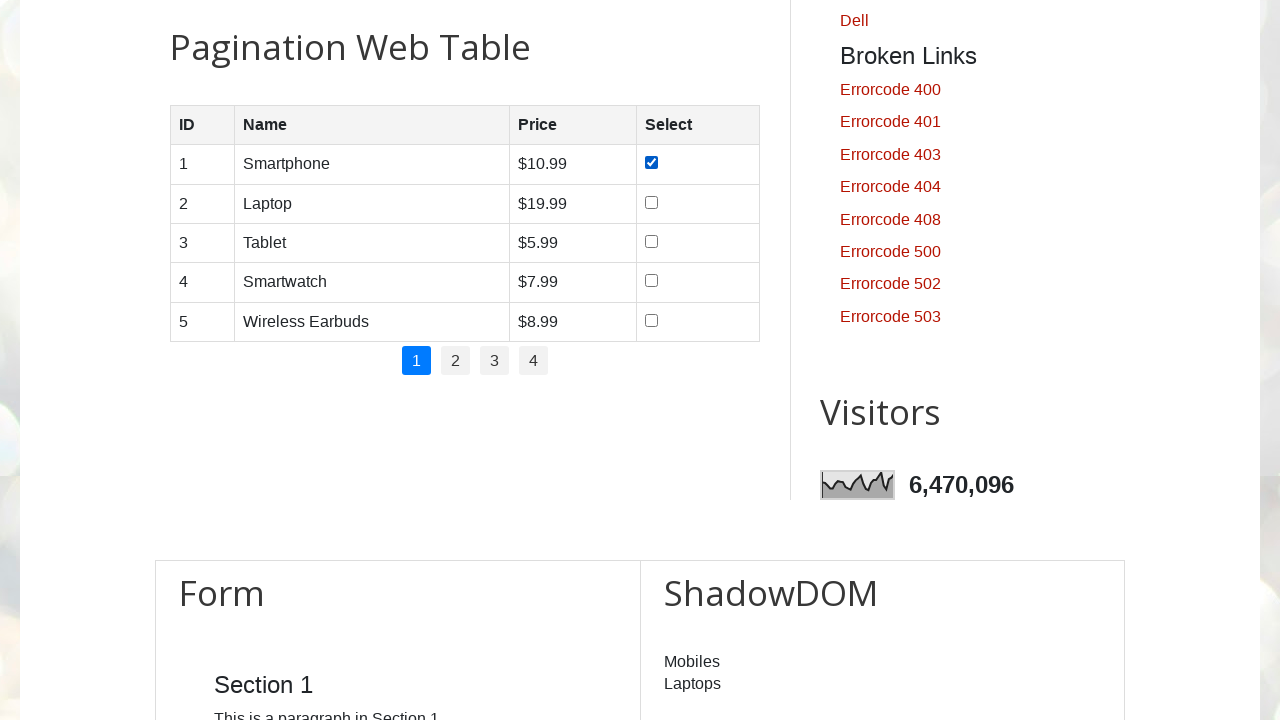

Retrieved ID '5' from row 5
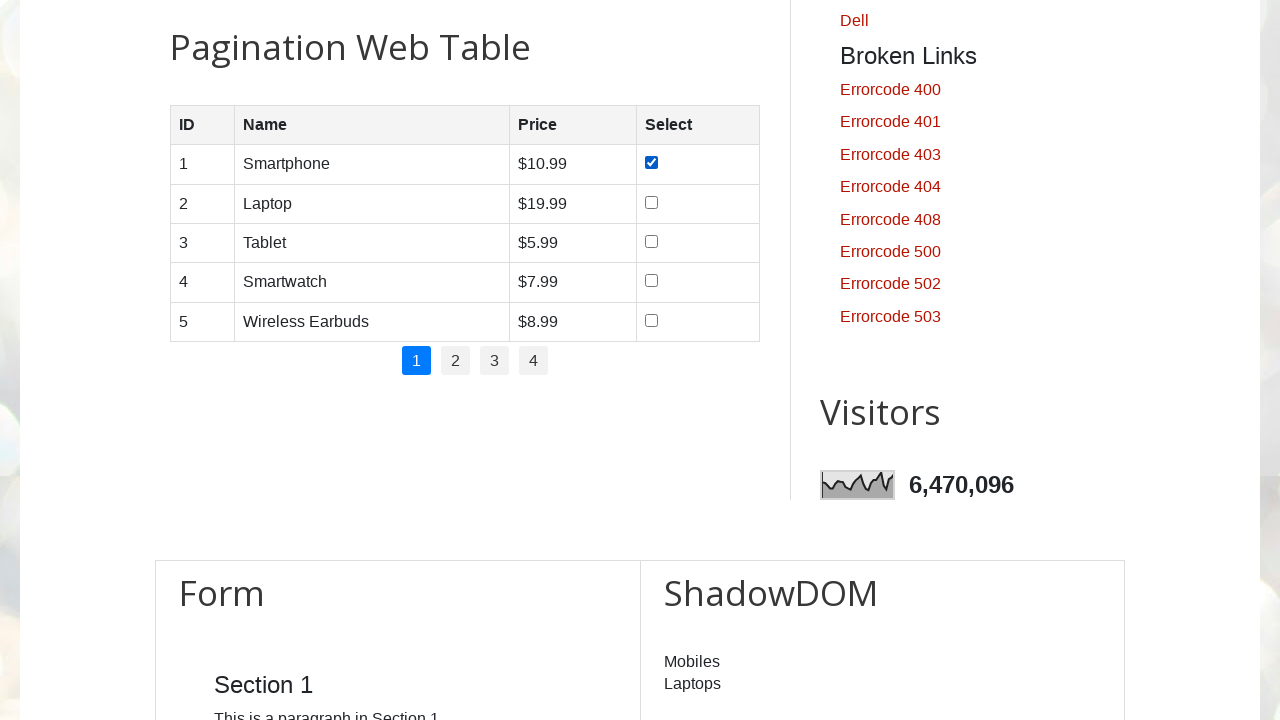

Retrieved Name 'Wireless Earbuds' from row 5
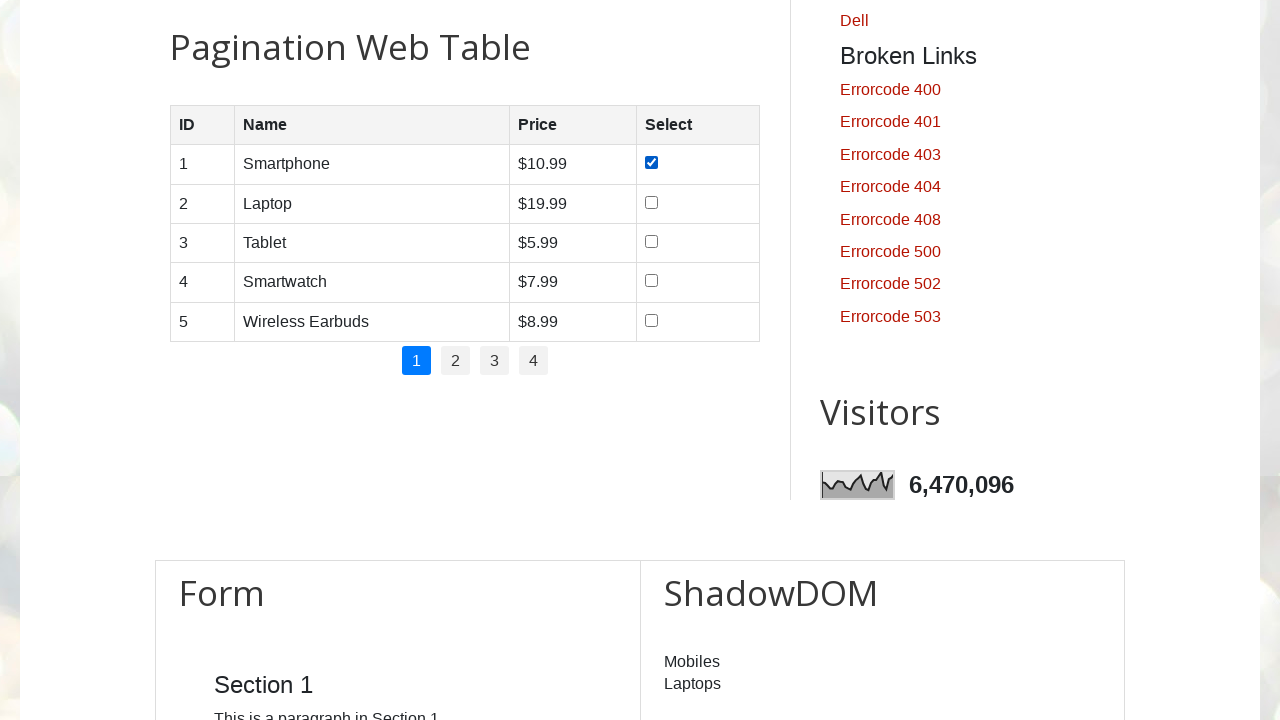

Retrieved Price '$8.99' from row 5
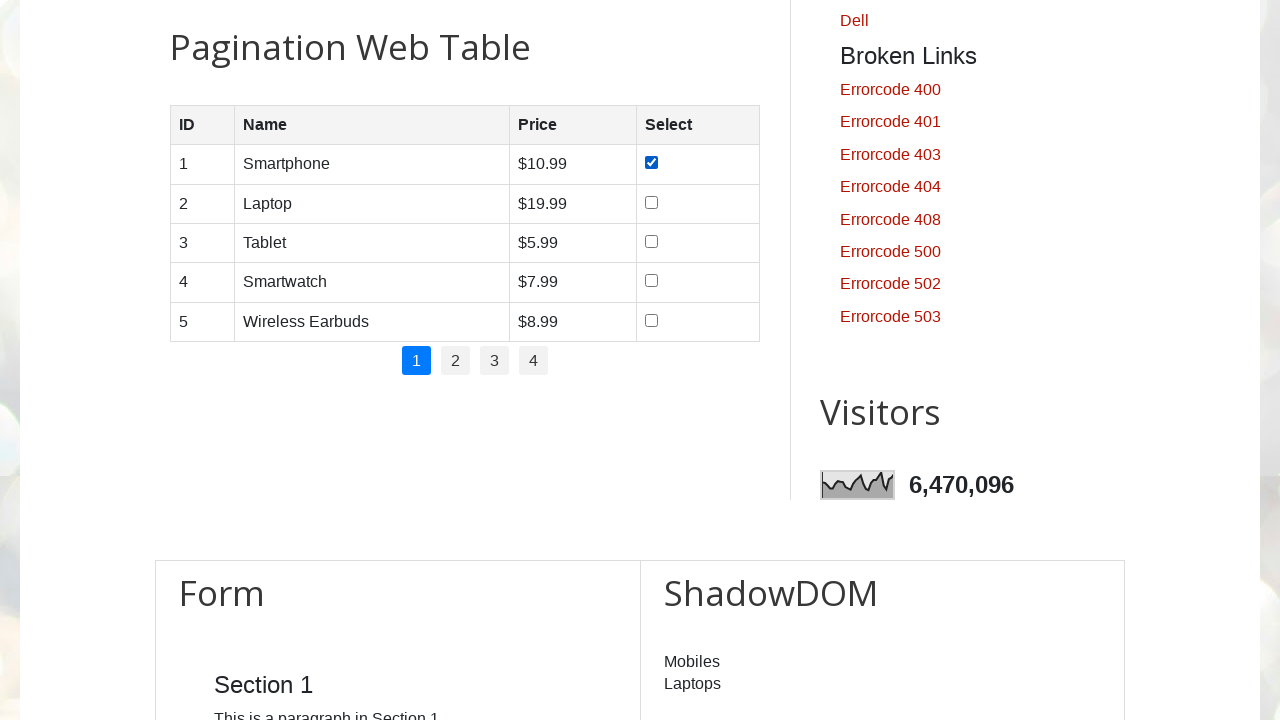

Clicked on pagination page 2 at (456, 361) on //ul[contains(@id,'pagination')]//li[2]
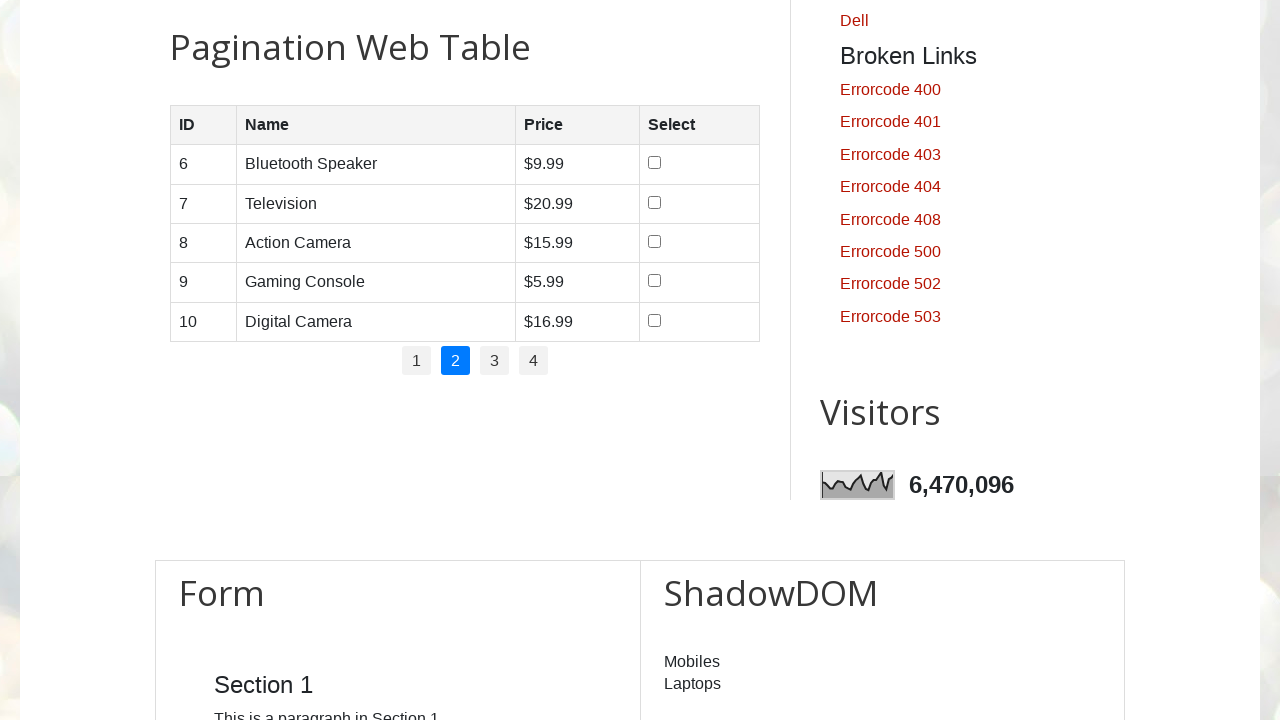

Product table loaded on current page
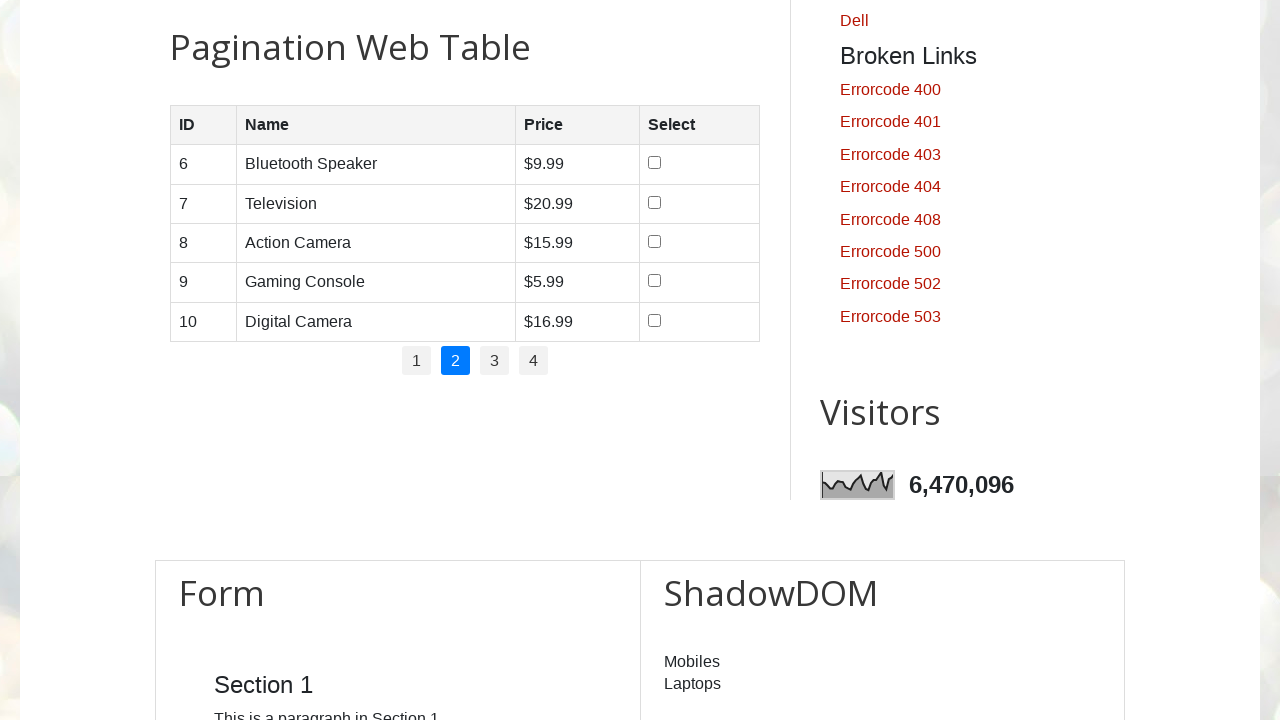

Retrieved 5 rows from product table
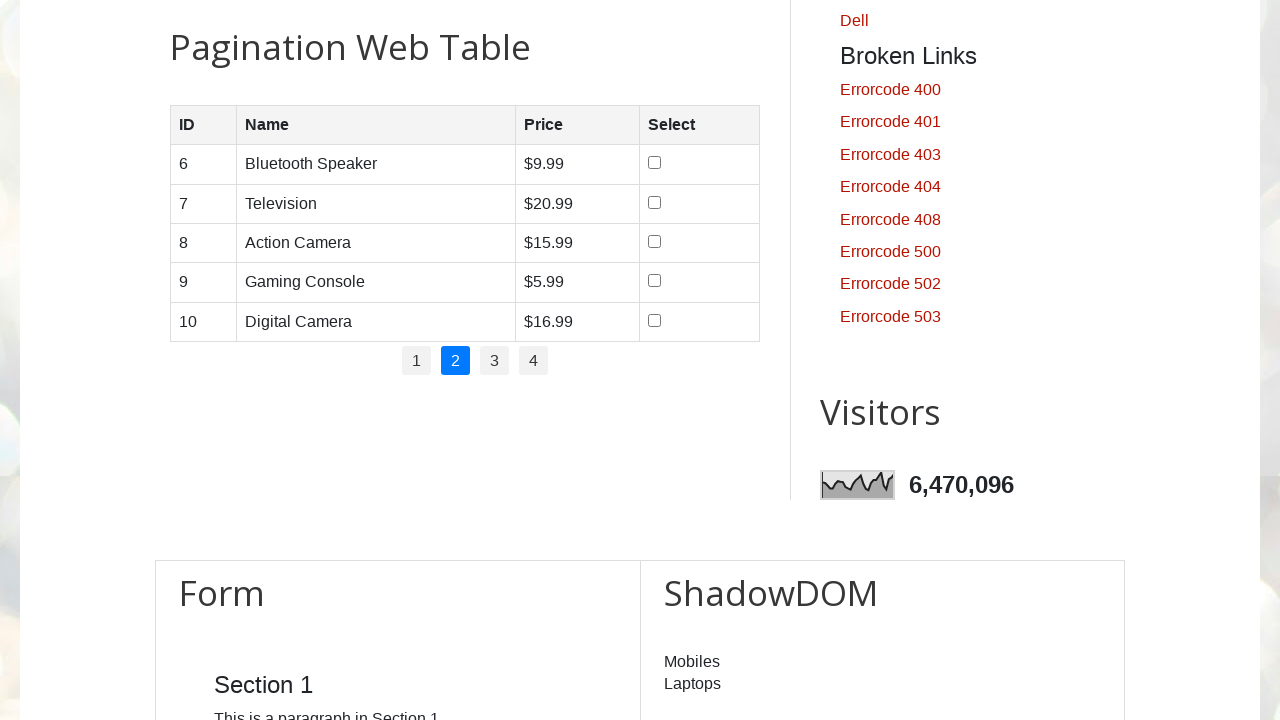

Retrieved ID '6' from row 1
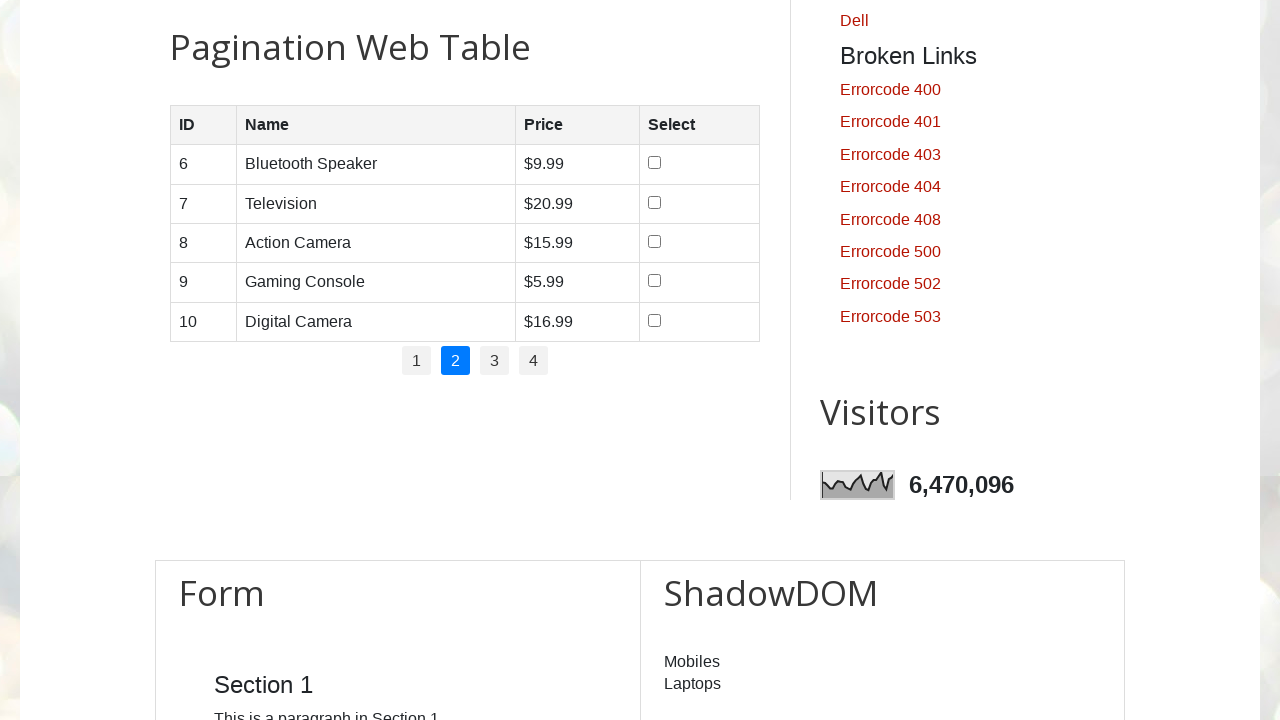

Retrieved Name 'Bluetooth Speaker' from row 1
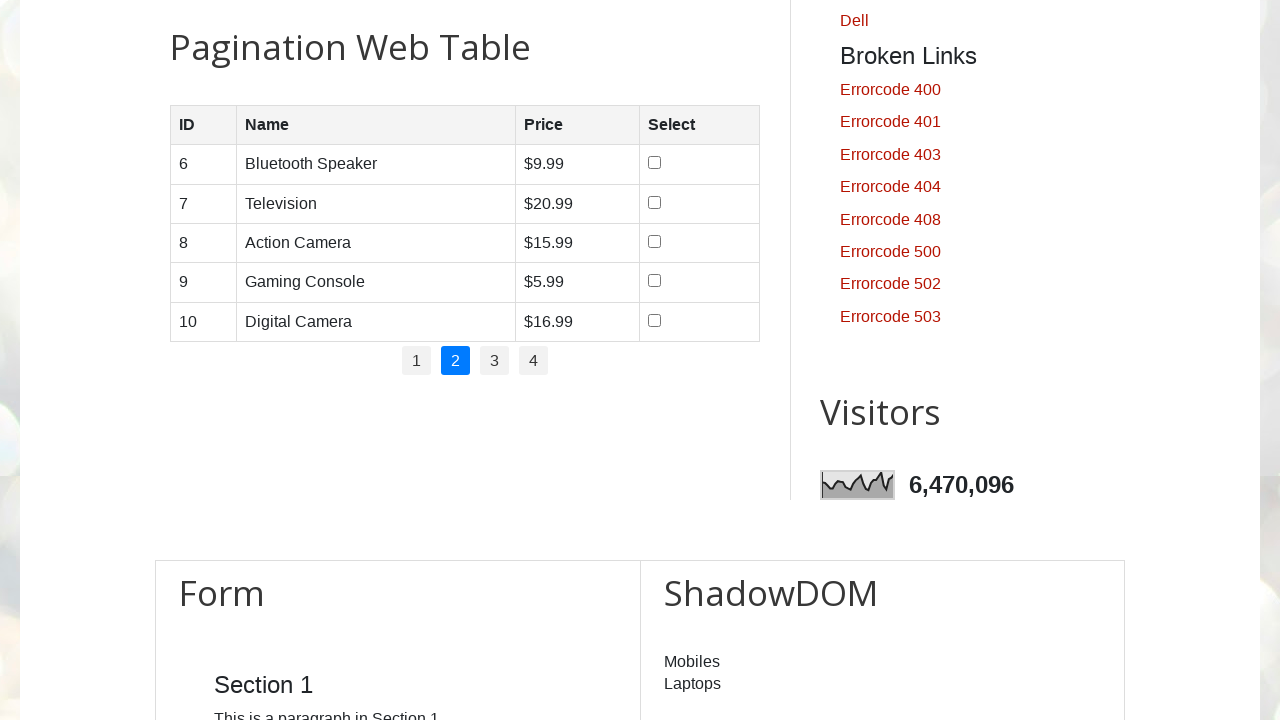

Retrieved Price '$9.99' from row 1
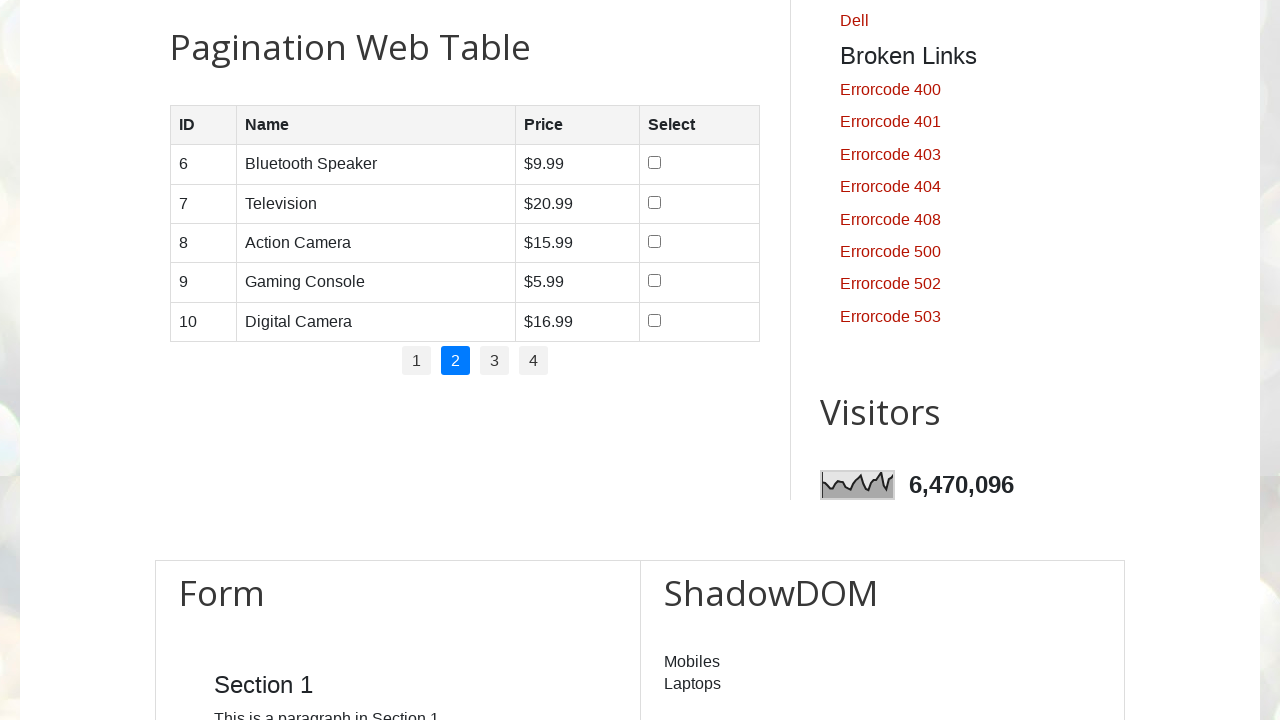

Retrieved ID '7' from row 2
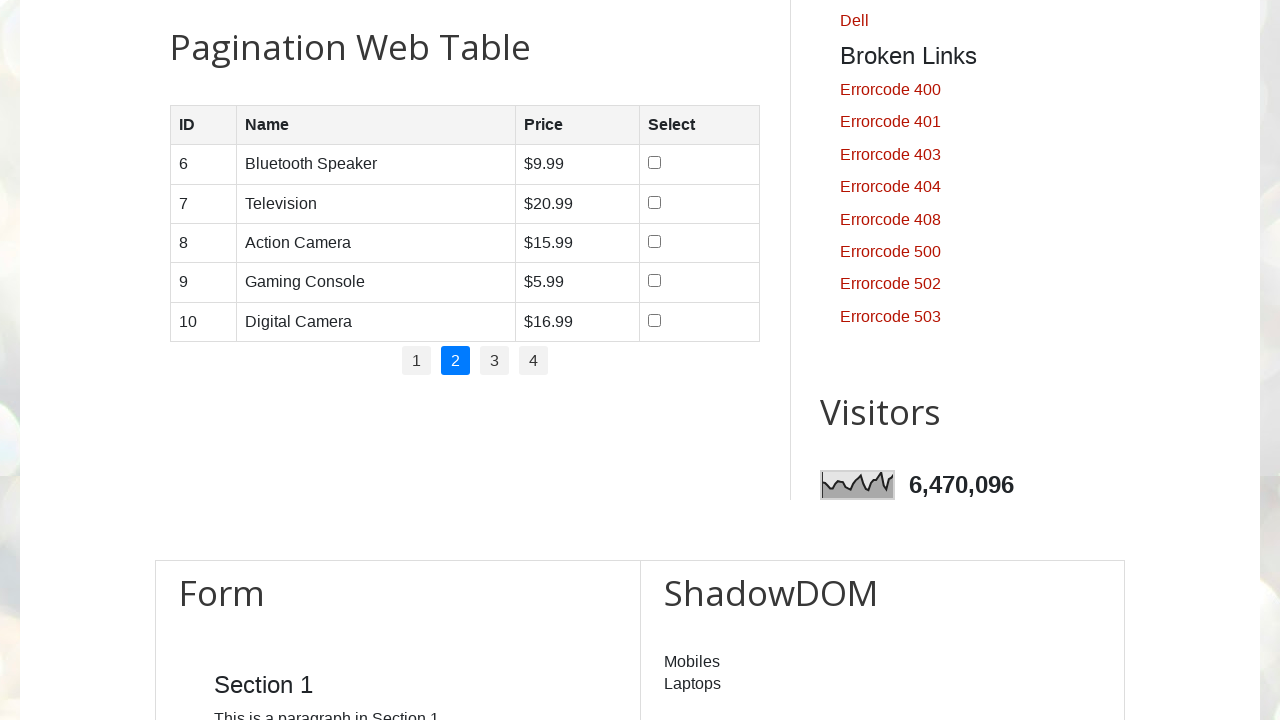

Retrieved Name 'Television' from row 2
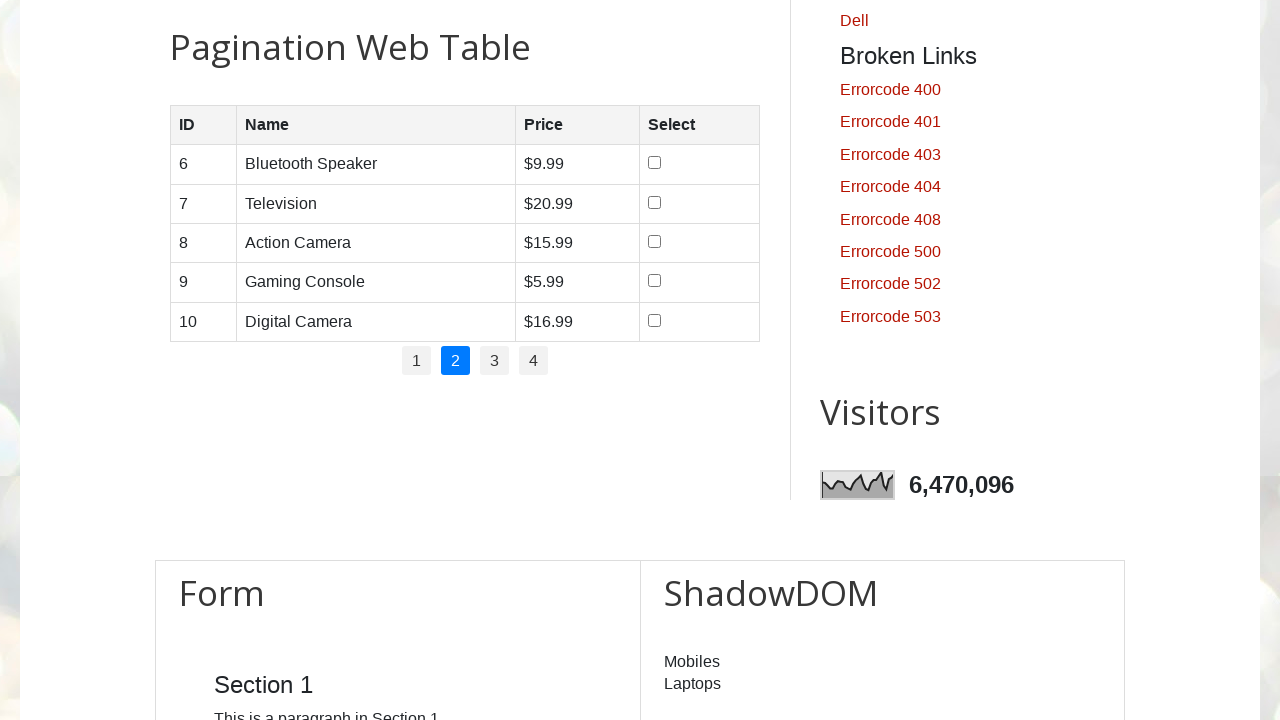

Retrieved Price '$20.99' from row 2
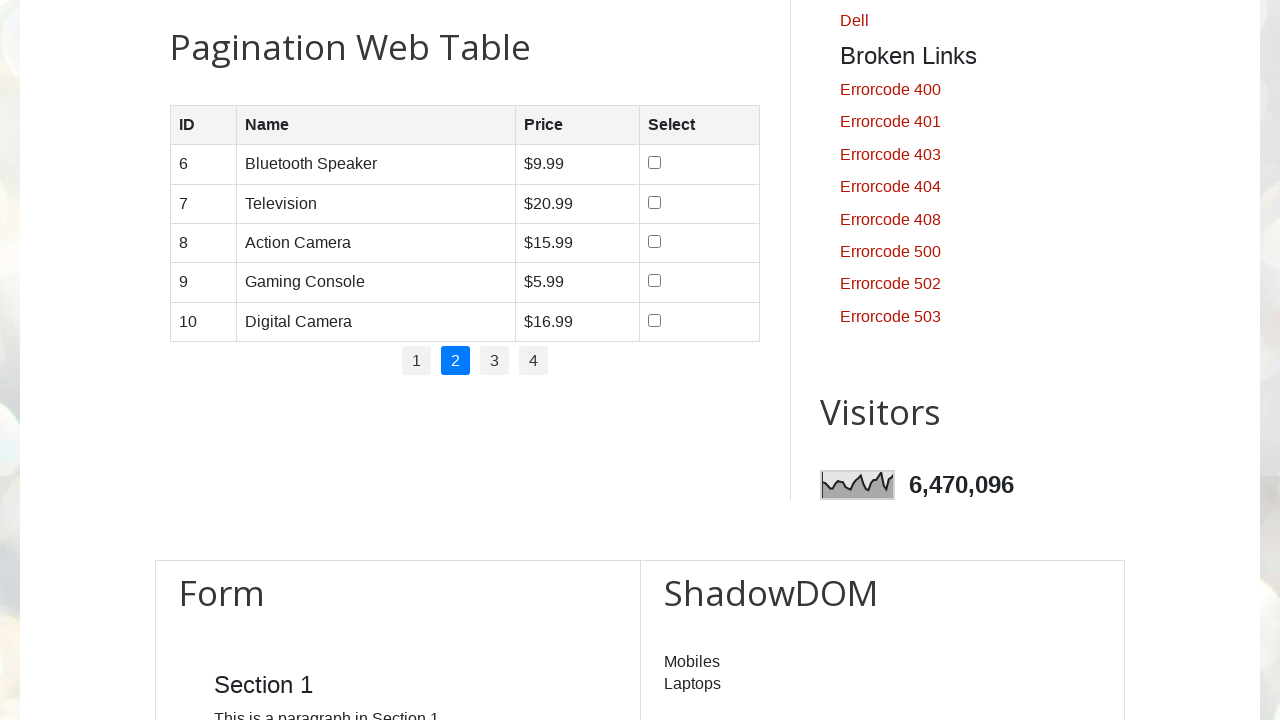

Retrieved ID '8' from row 3
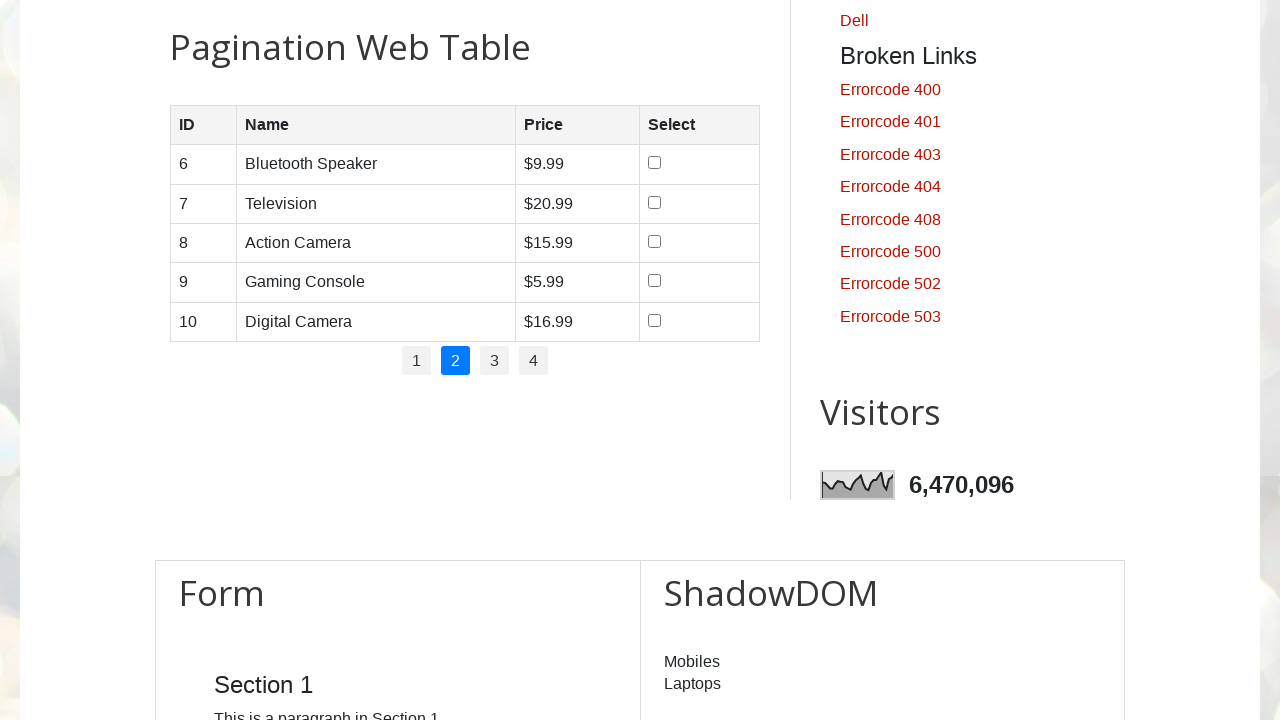

Retrieved Name 'Action Camera' from row 3
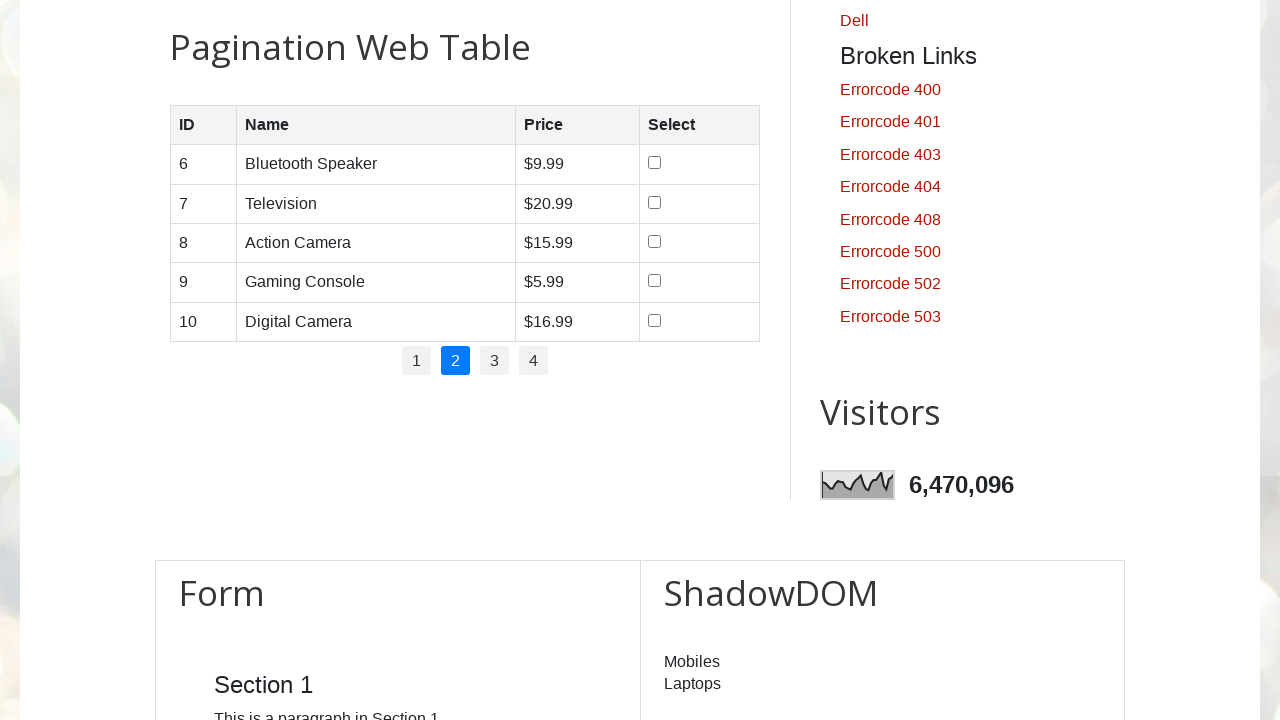

Retrieved Price '$15.99' from row 3
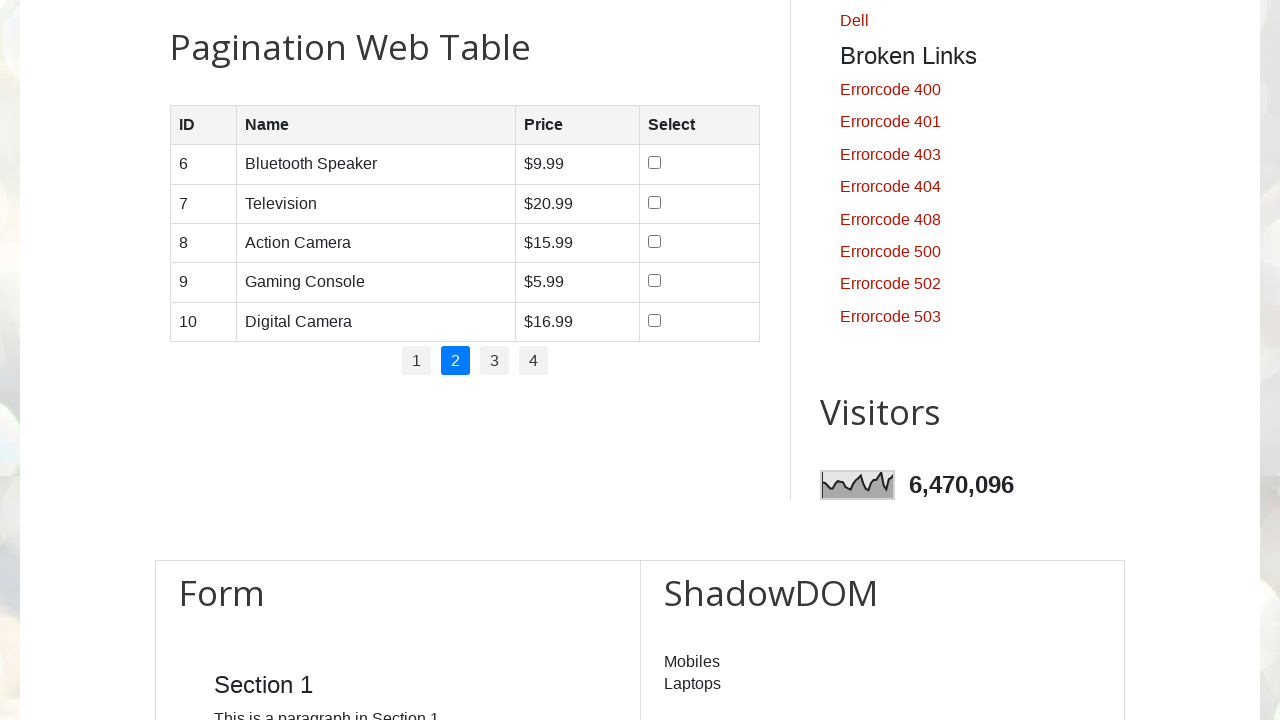

Retrieved ID '9' from row 4
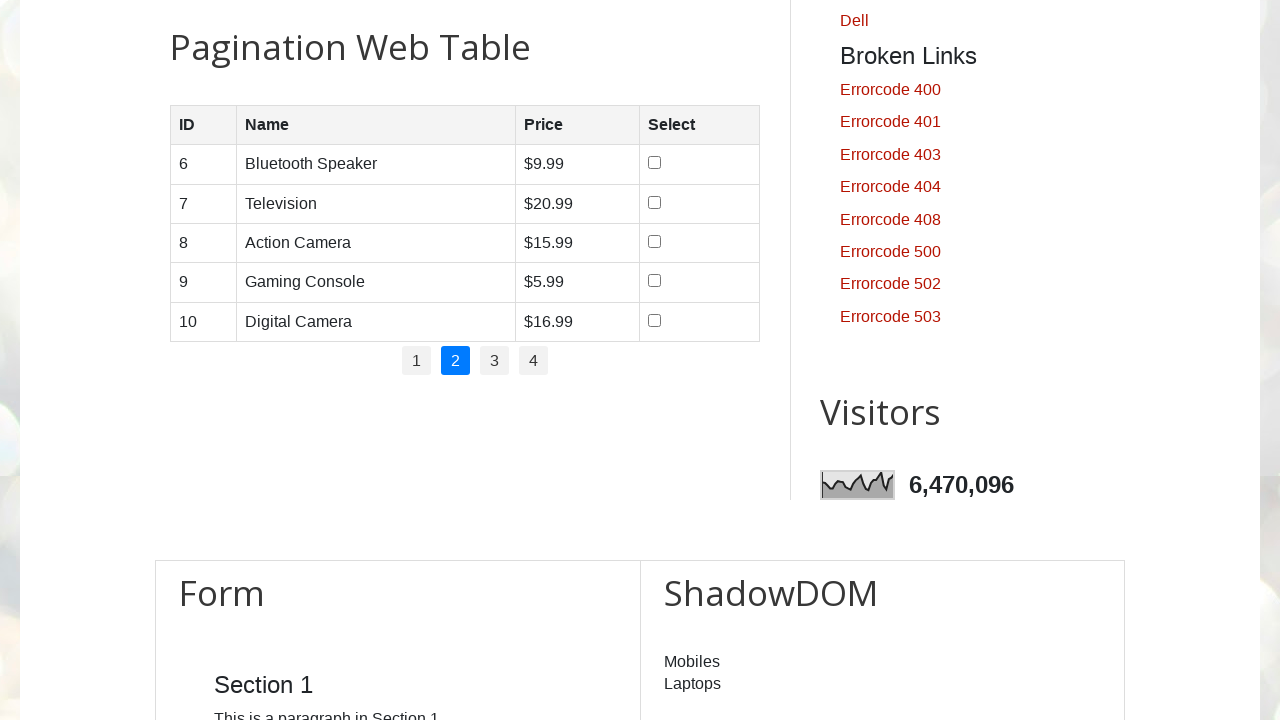

Retrieved Name 'Gaming Console' from row 4
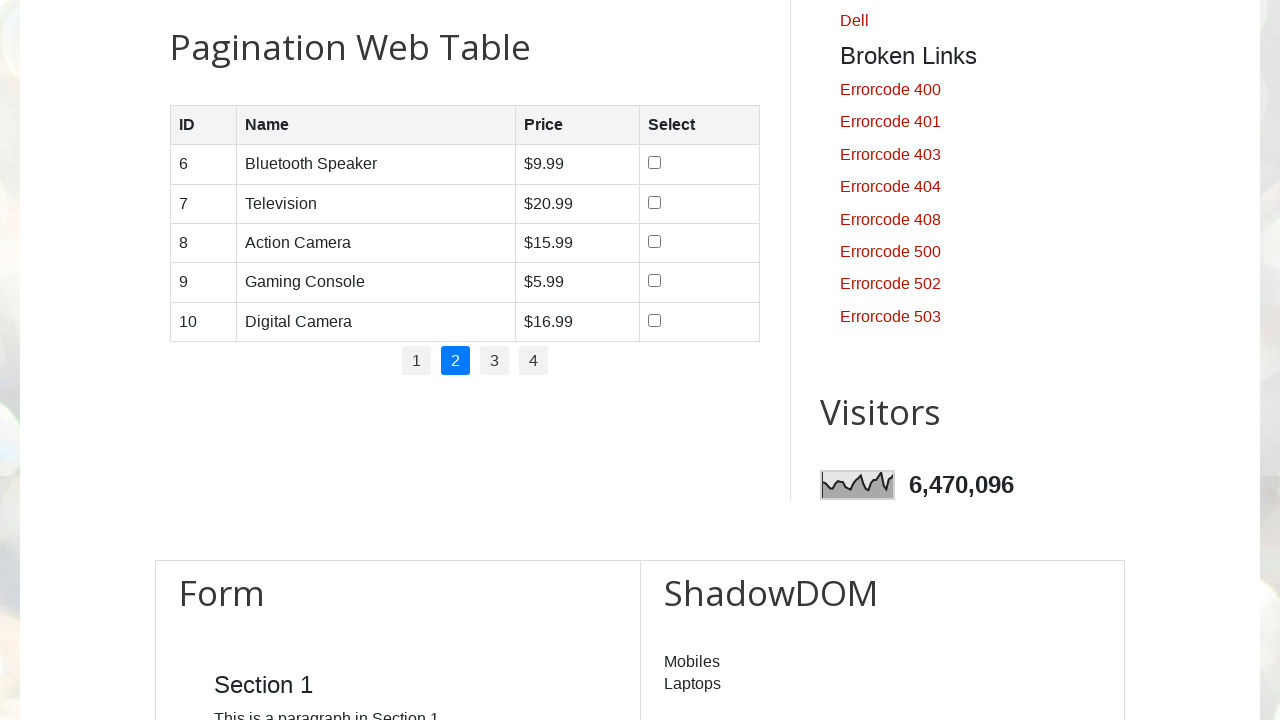

Retrieved Price '$5.99' from row 4
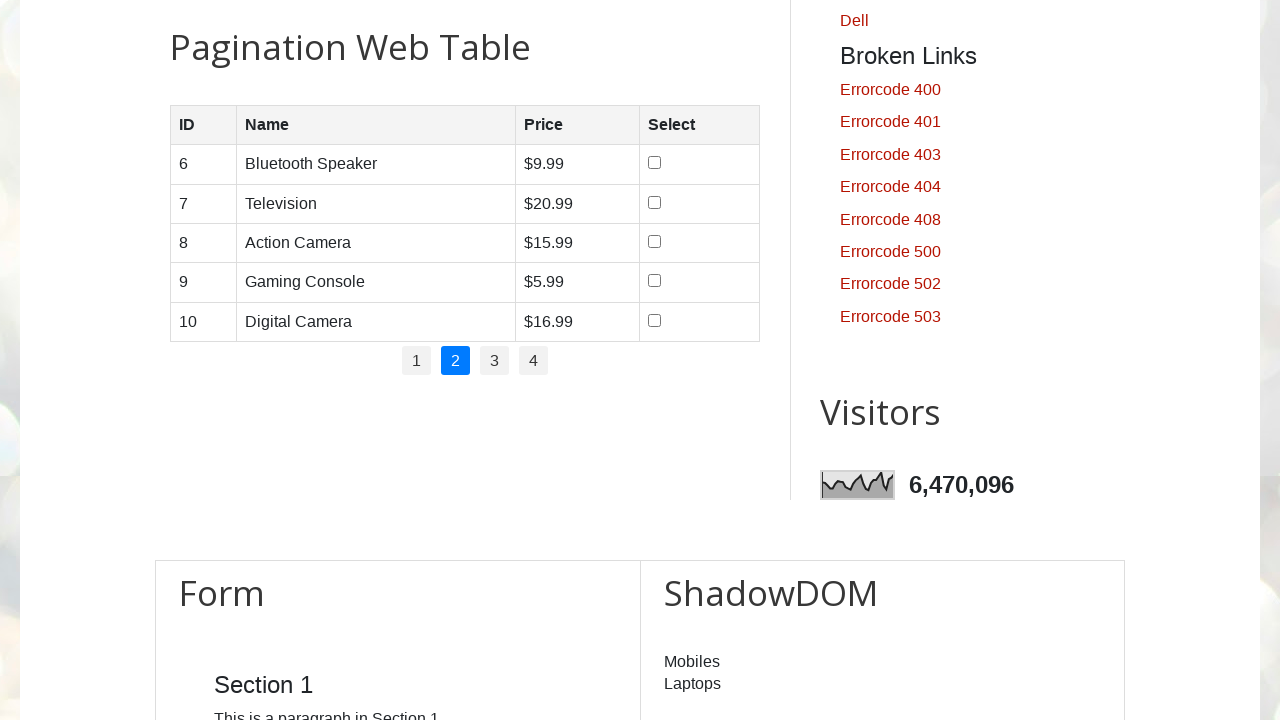

Selected checkbox for row 4 (ID: 9, Name: Gaming Console, Price: $5.99) at (654, 281) on //table[@id='productTable']//tbody//tr[4]//td//following-sibling::td//input
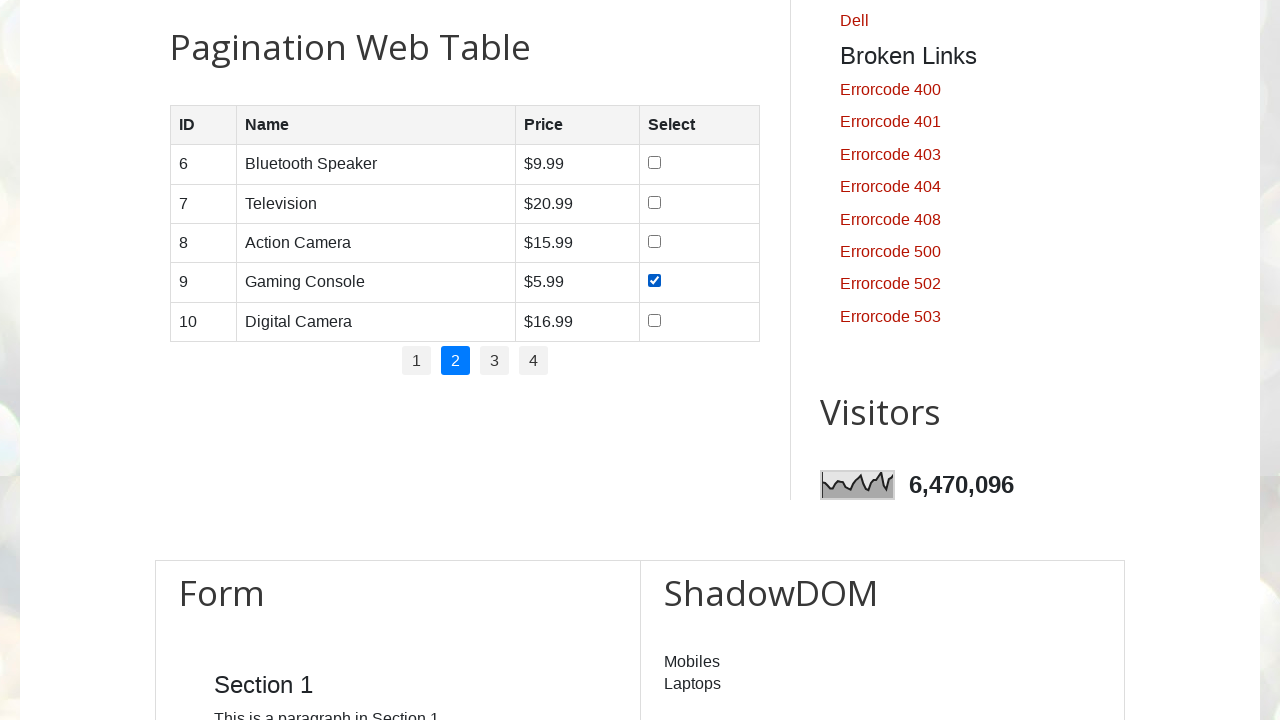

Retrieved ID '10' from row 5
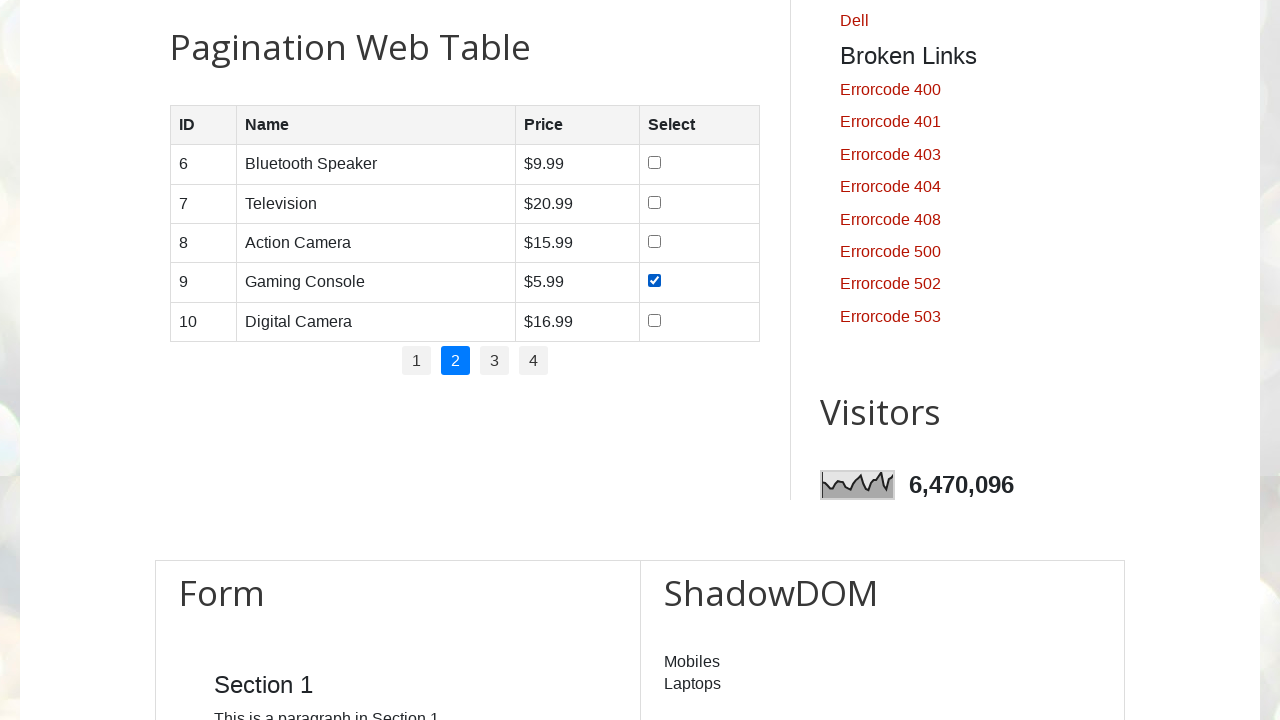

Retrieved Name 'Digital Camera' from row 5
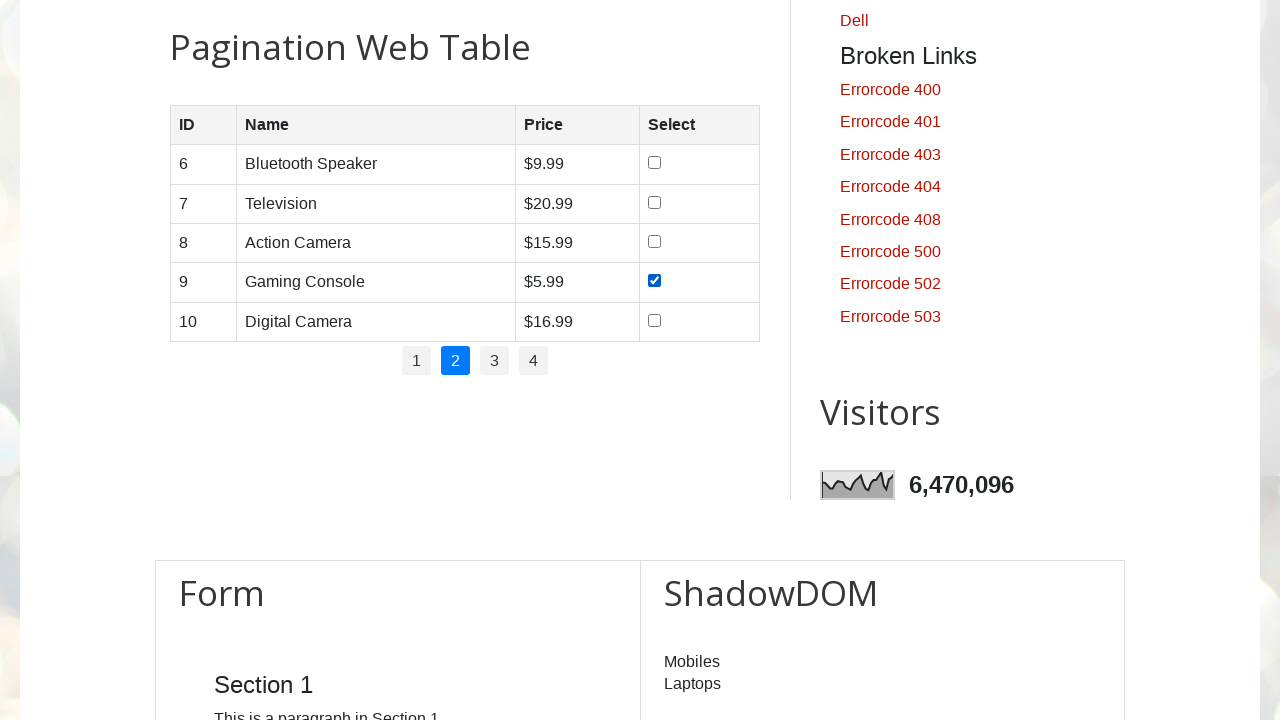

Retrieved Price '$16.99' from row 5
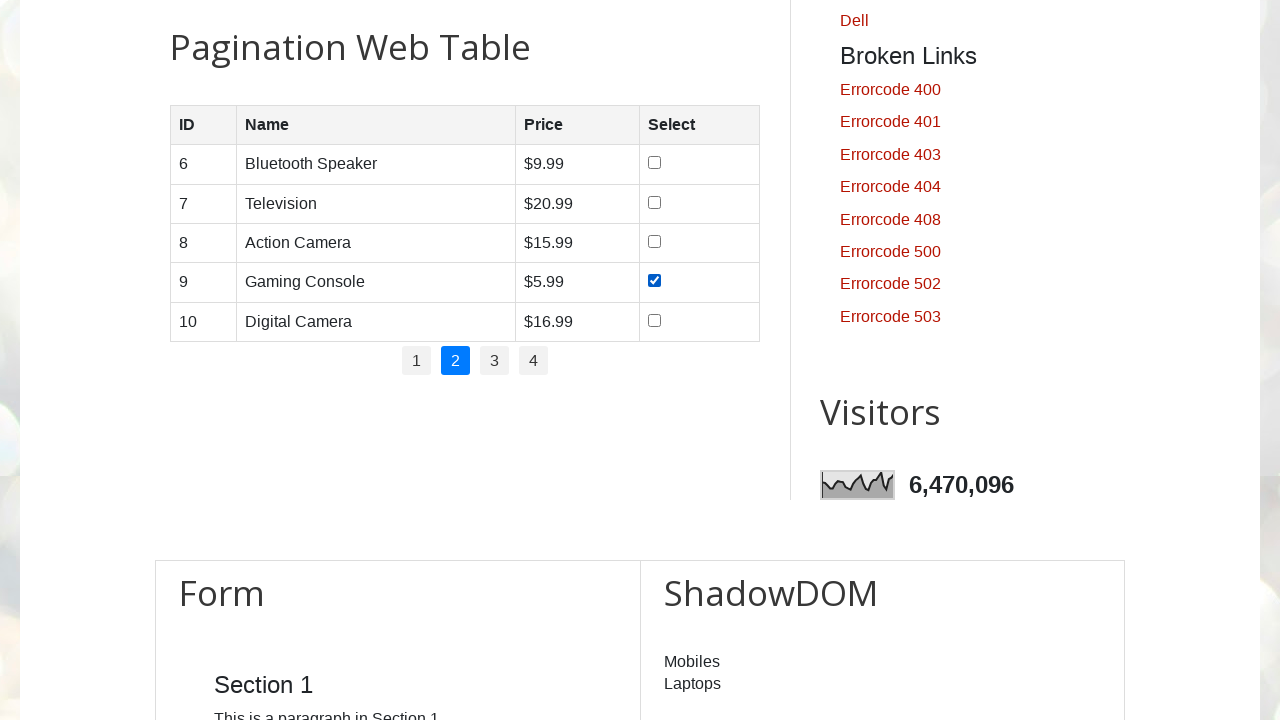

Clicked on pagination page 3 at (494, 361) on //ul[contains(@id,'pagination')]//li[3]
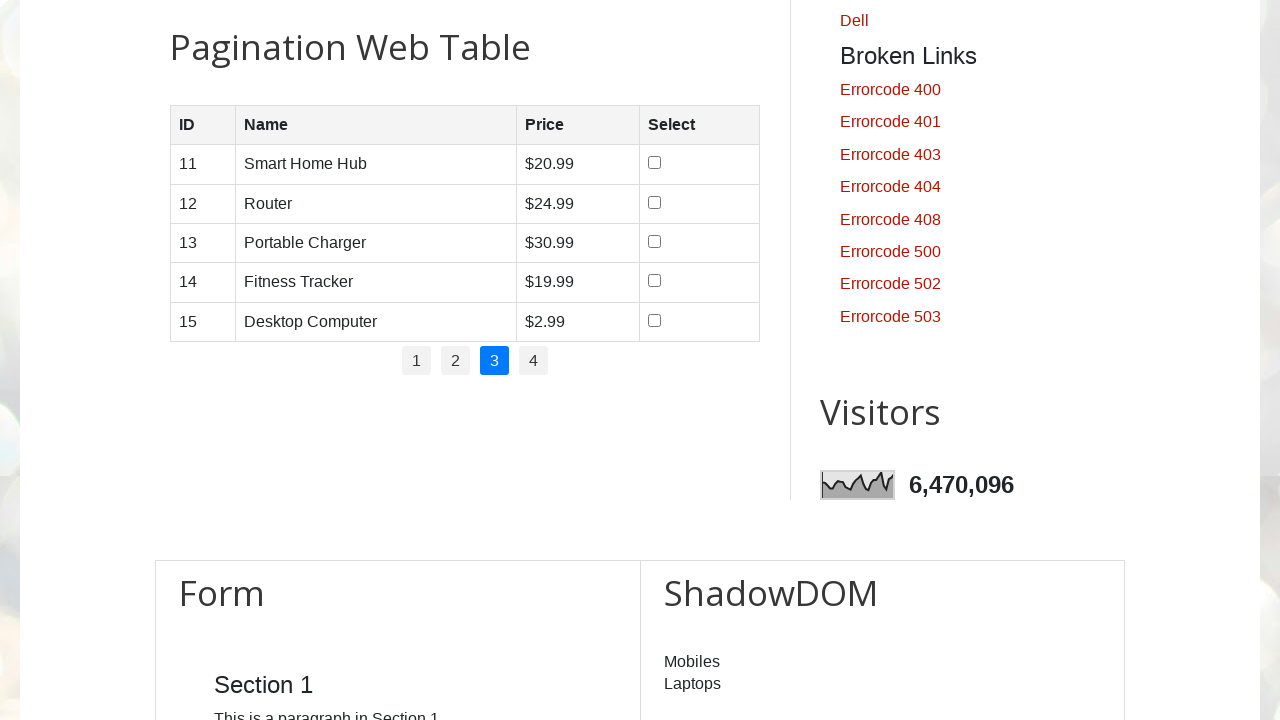

Product table loaded on current page
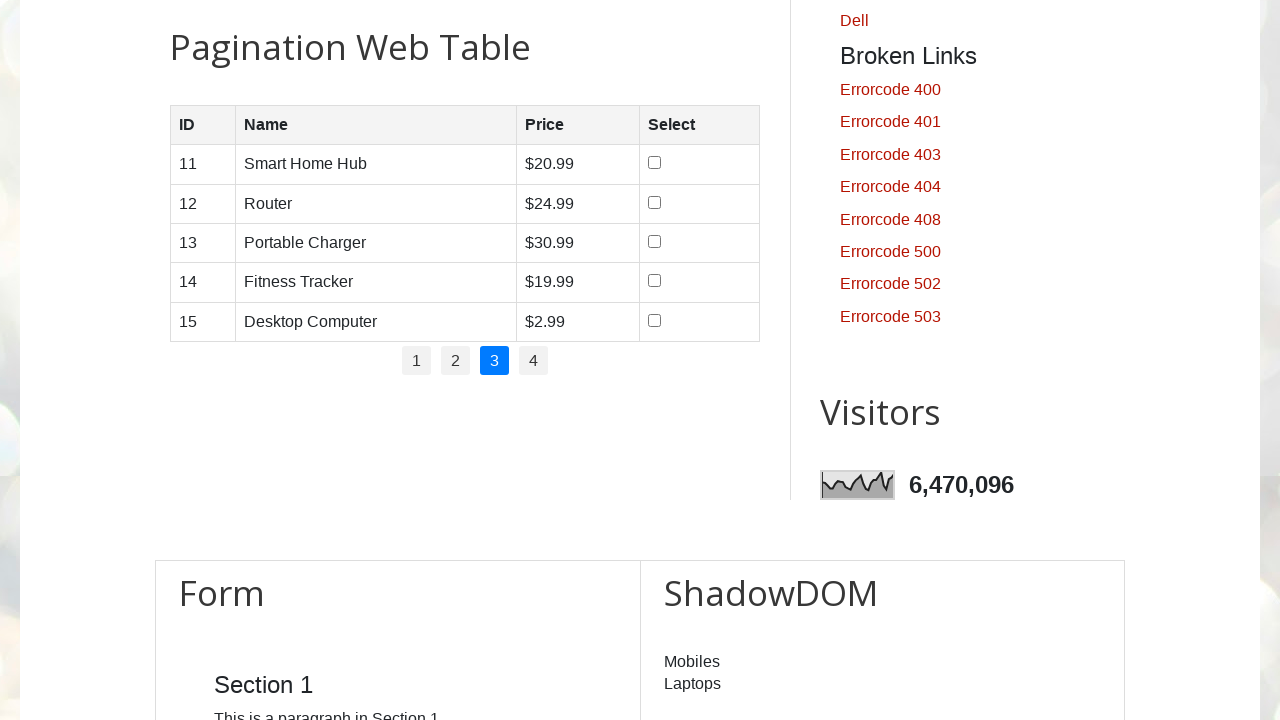

Retrieved 5 rows from product table
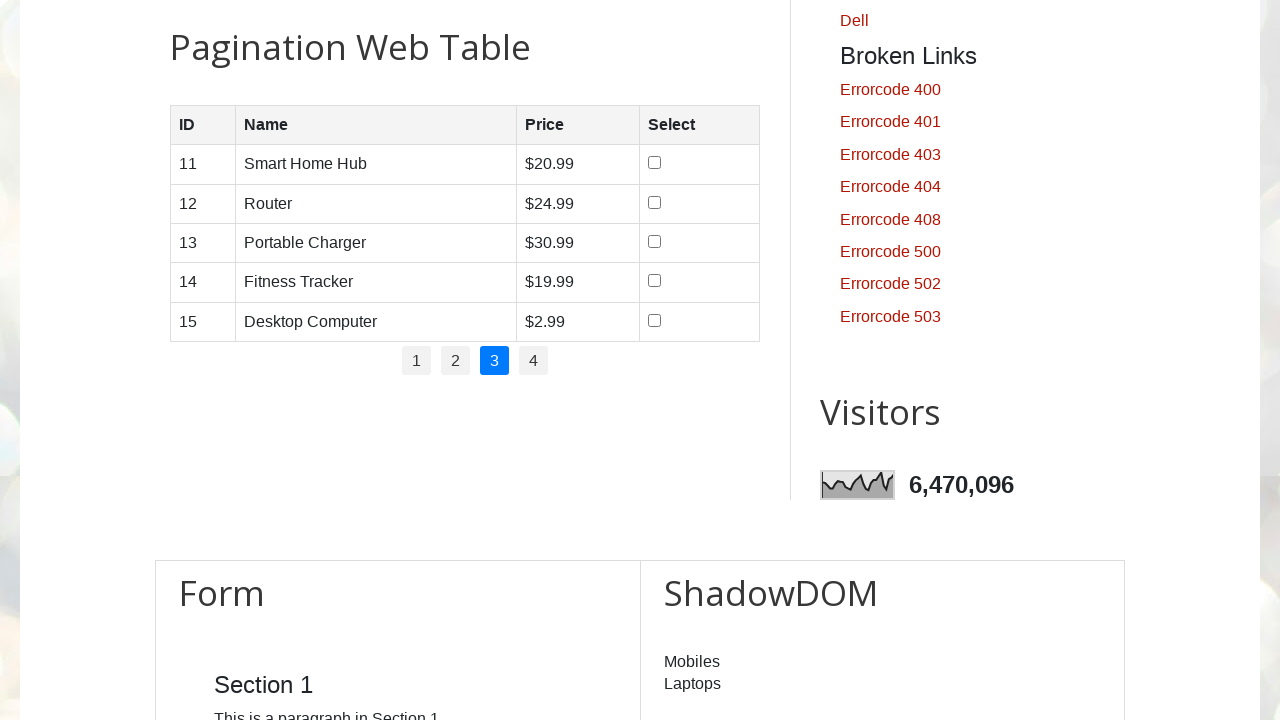

Retrieved ID '11' from row 1
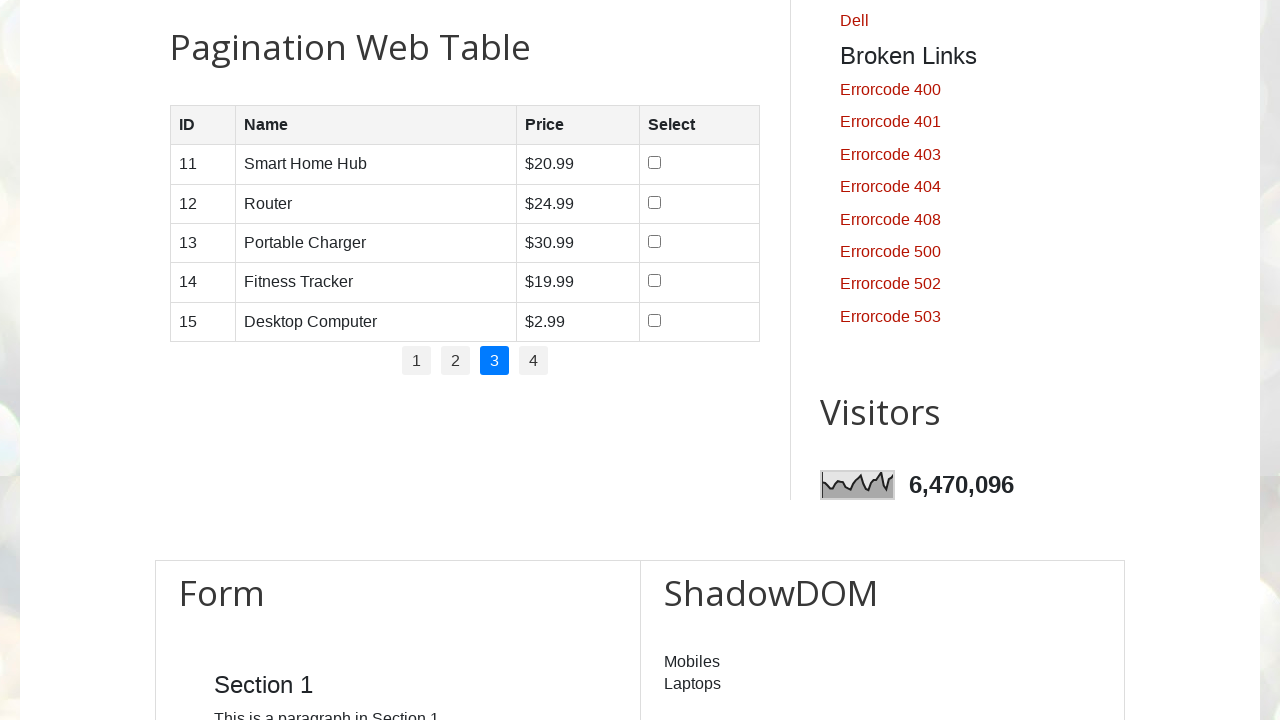

Retrieved Name 'Smart Home Hub' from row 1
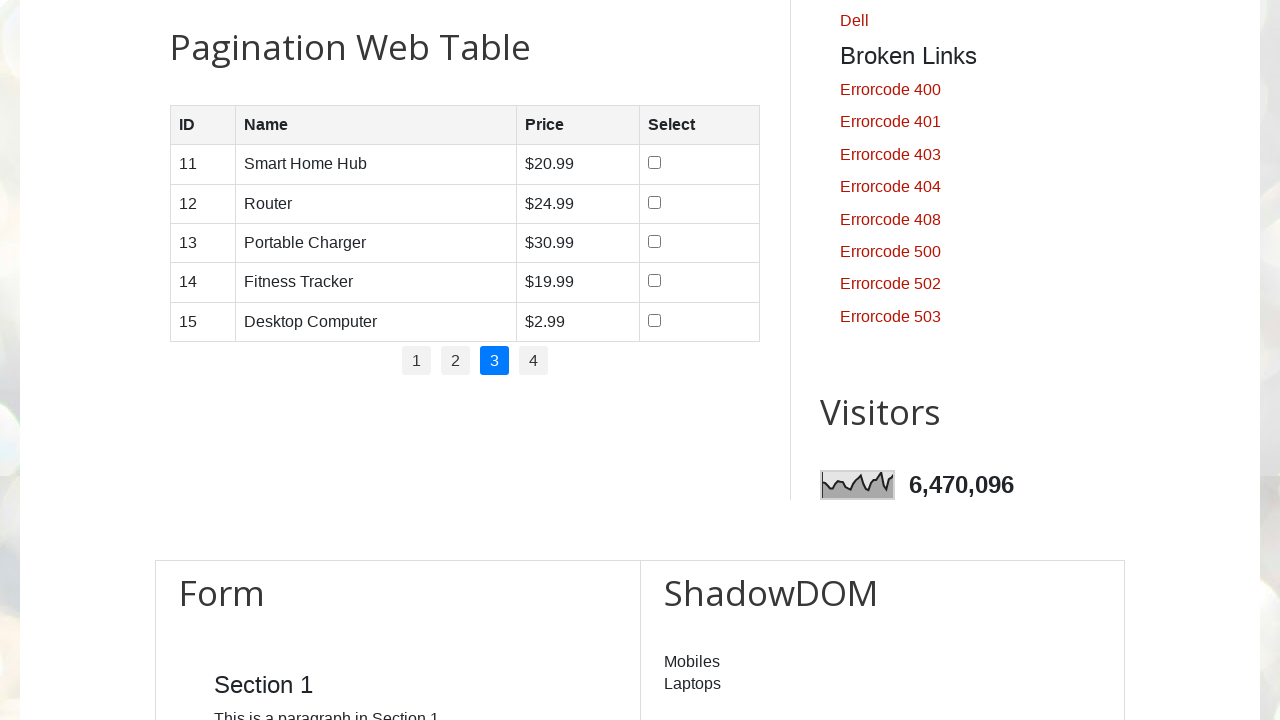

Retrieved Price '$20.99' from row 1
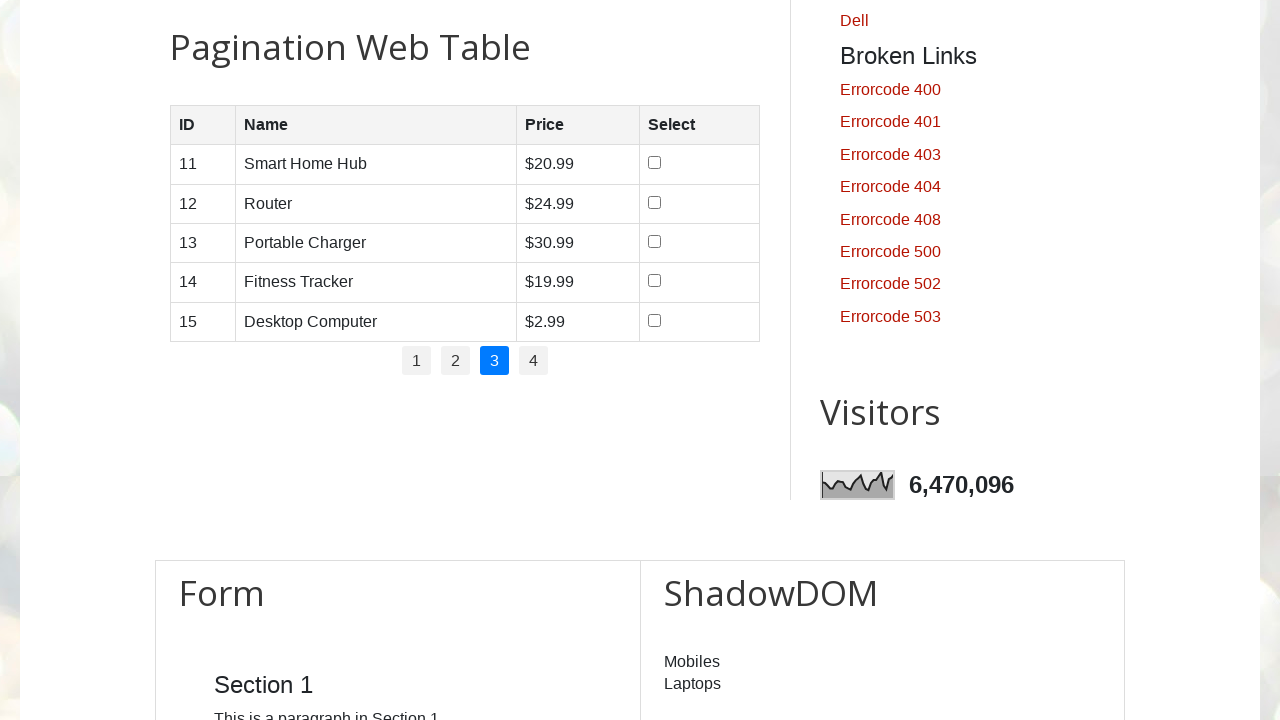

Retrieved ID '12' from row 2
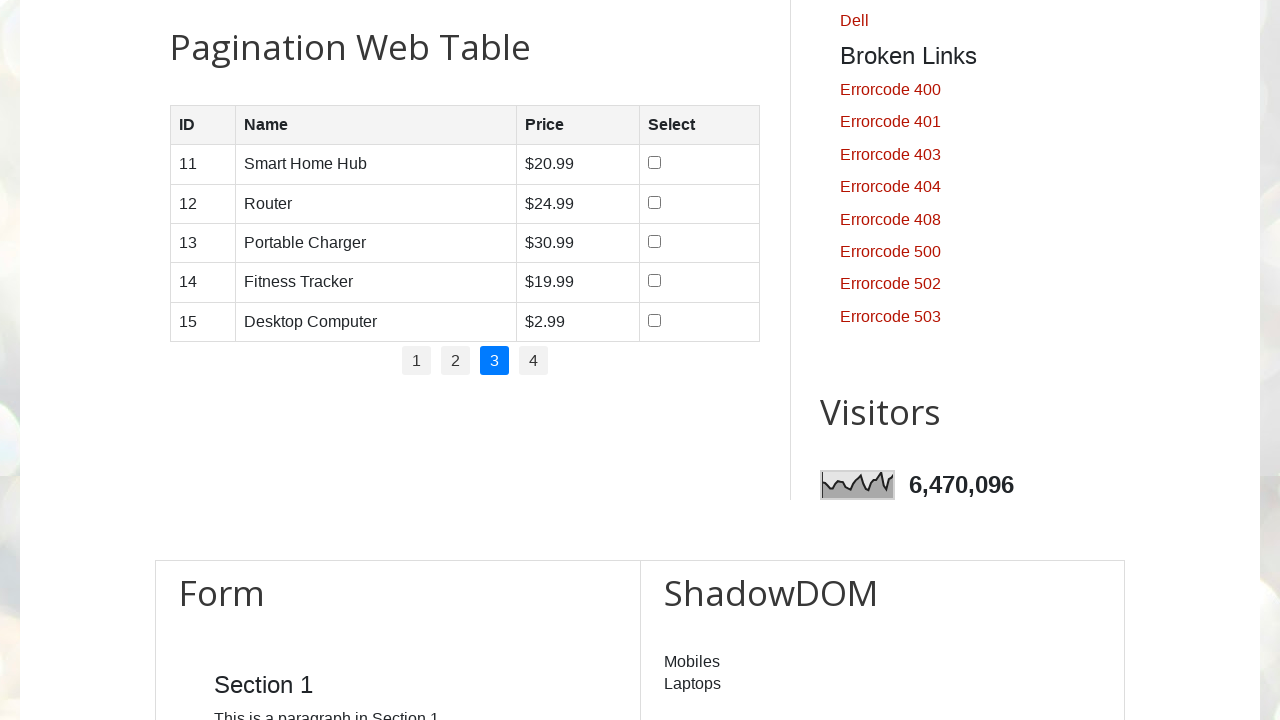

Retrieved Name 'Router' from row 2
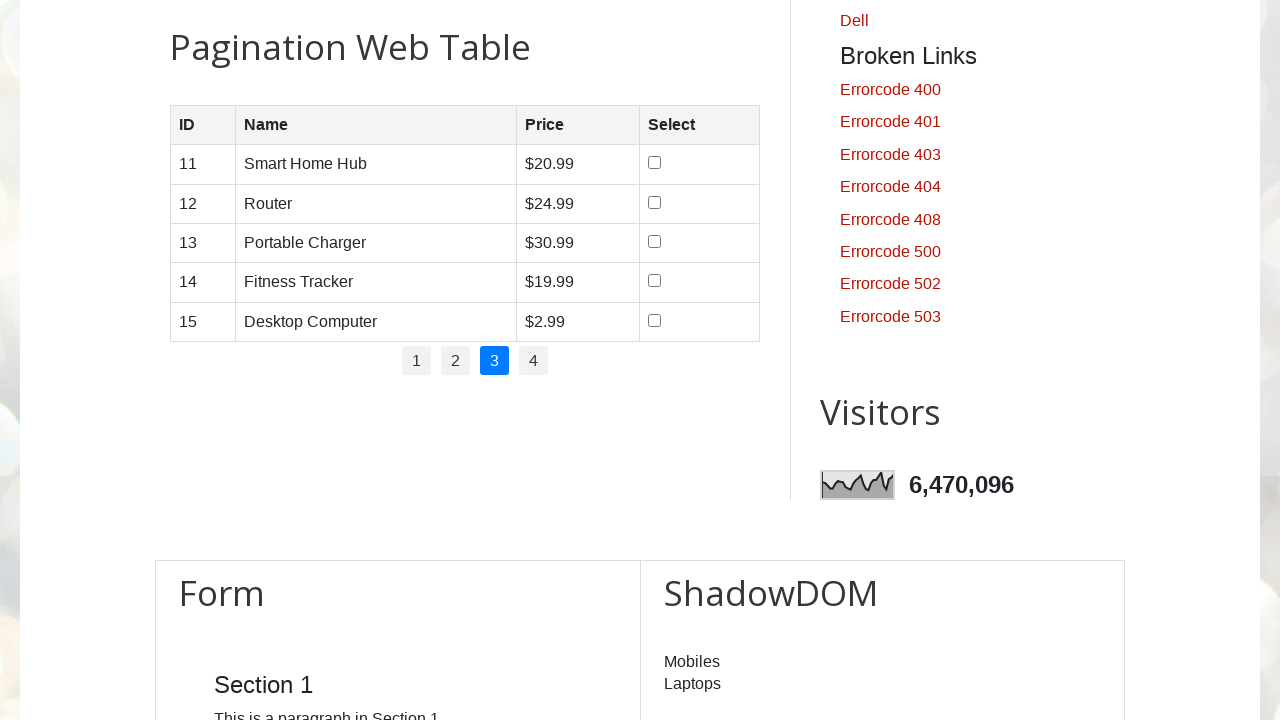

Retrieved Price '$24.99' from row 2
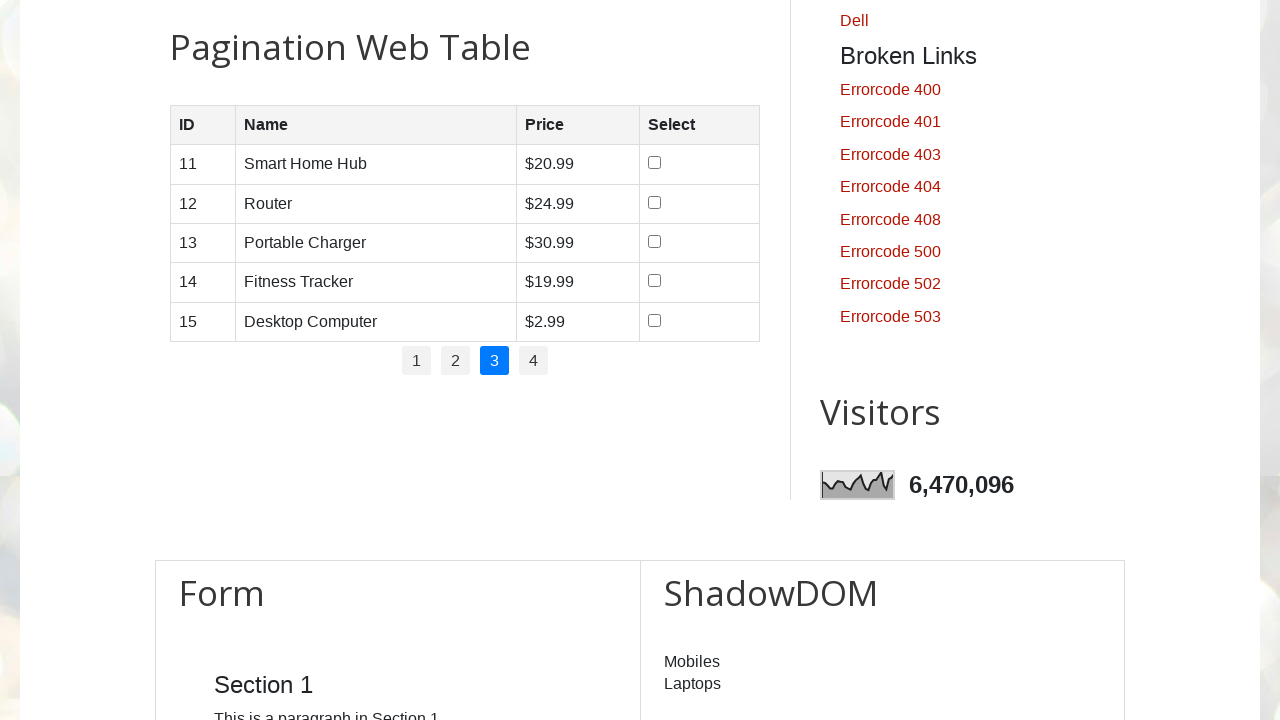

Retrieved ID '13' from row 3
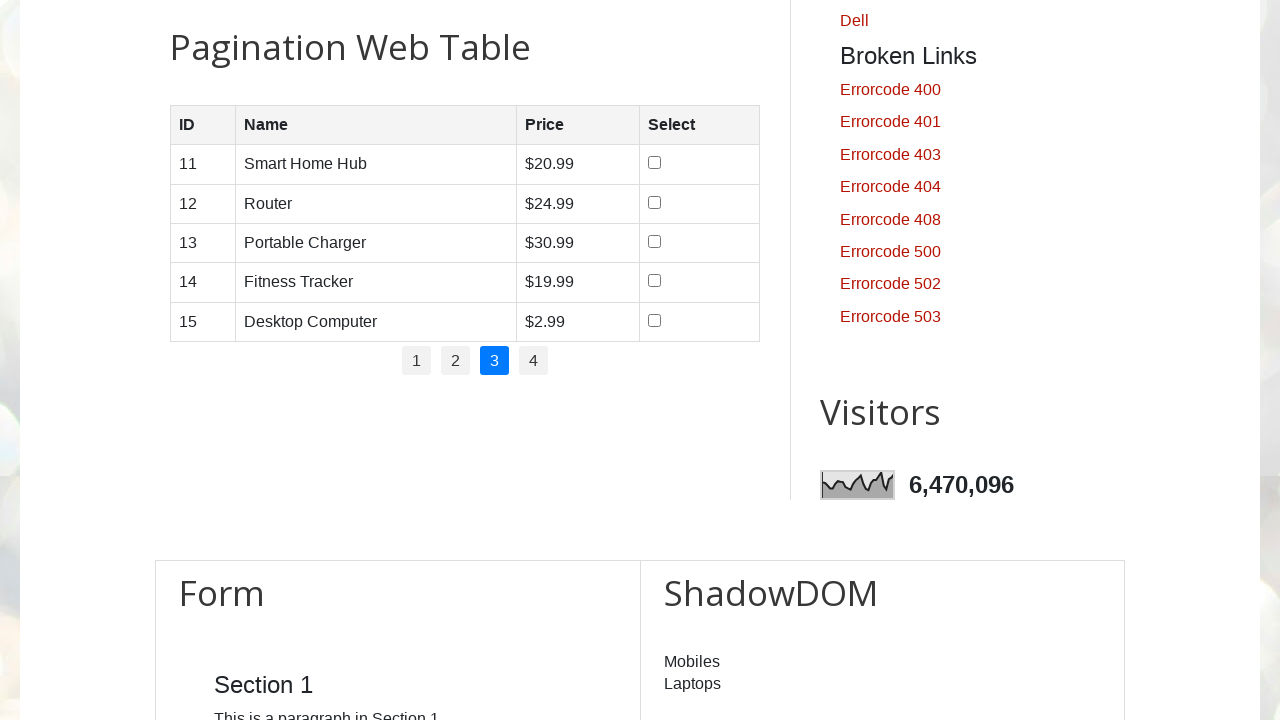

Retrieved Name 'Portable Charger' from row 3
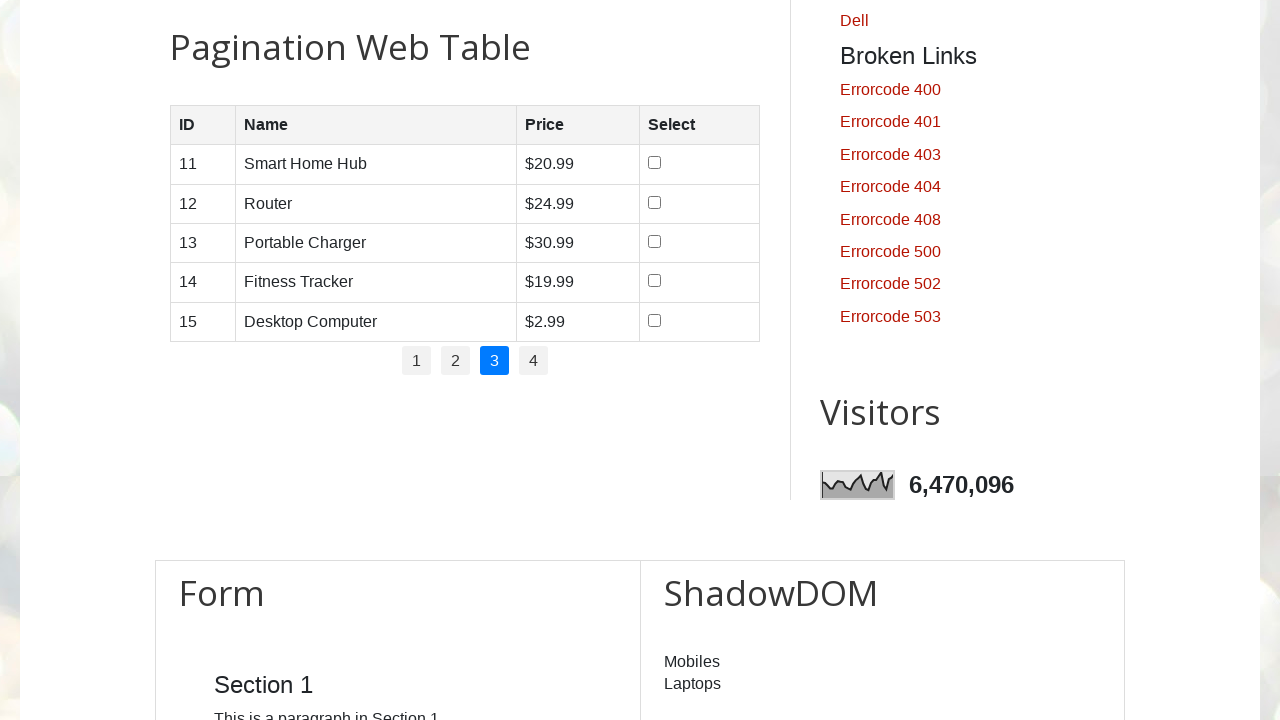

Retrieved Price '$30.99' from row 3
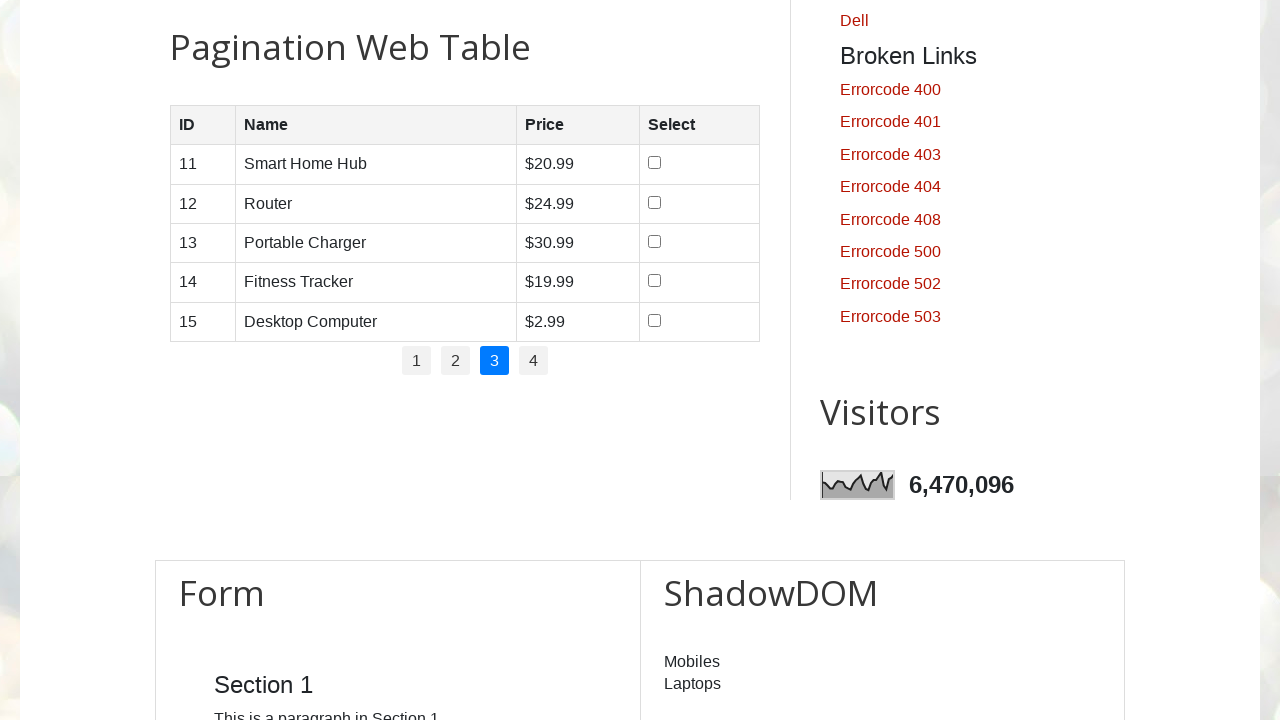

Retrieved ID '14' from row 4
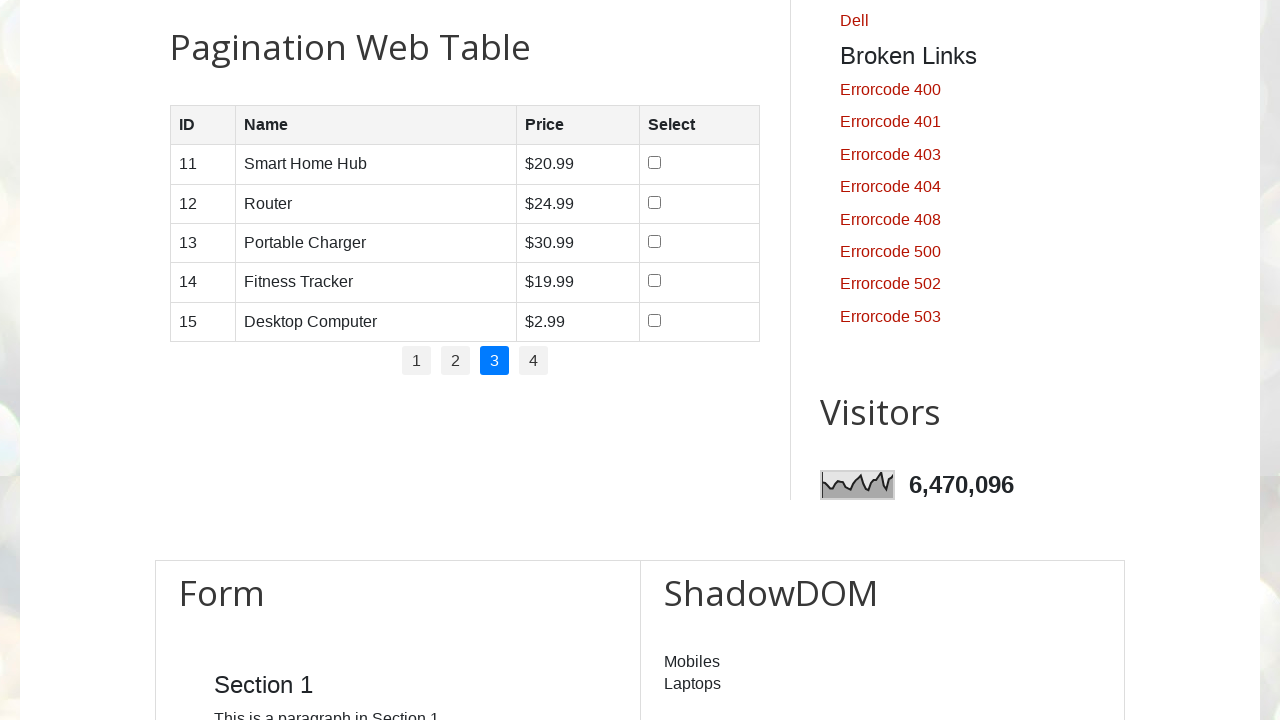

Retrieved Name 'Fitness Tracker' from row 4
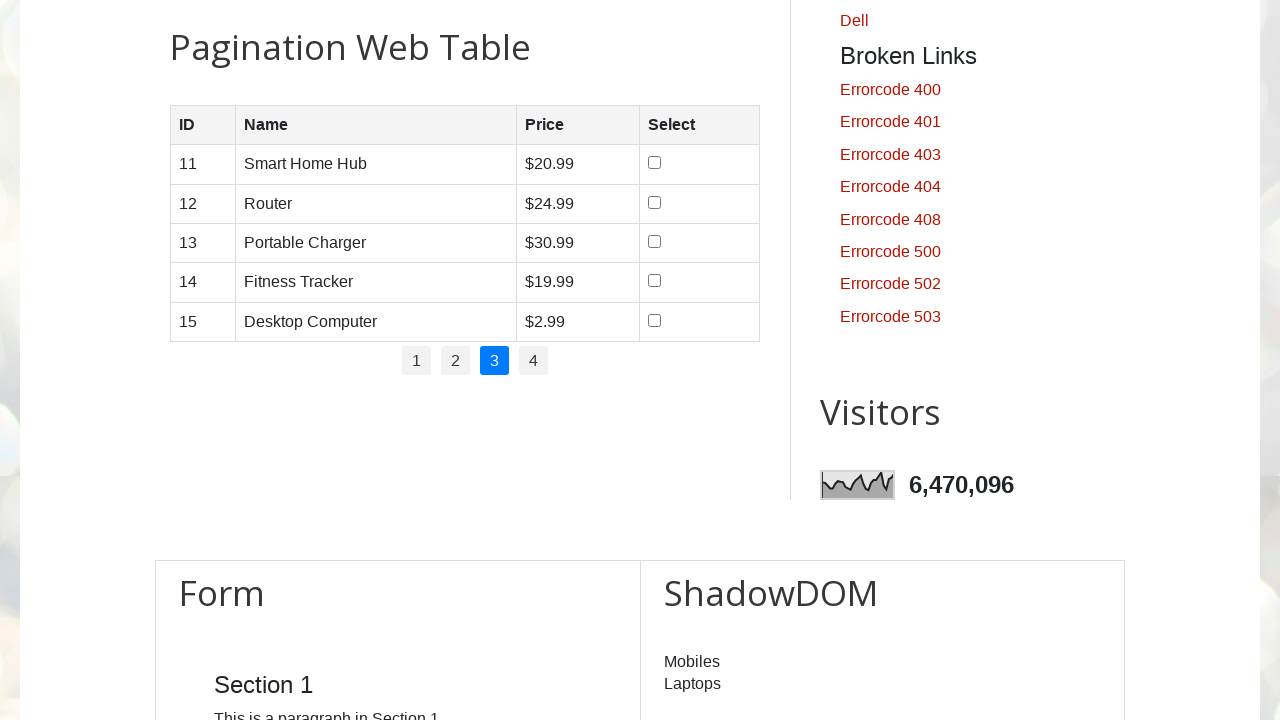

Retrieved Price '$19.99' from row 4
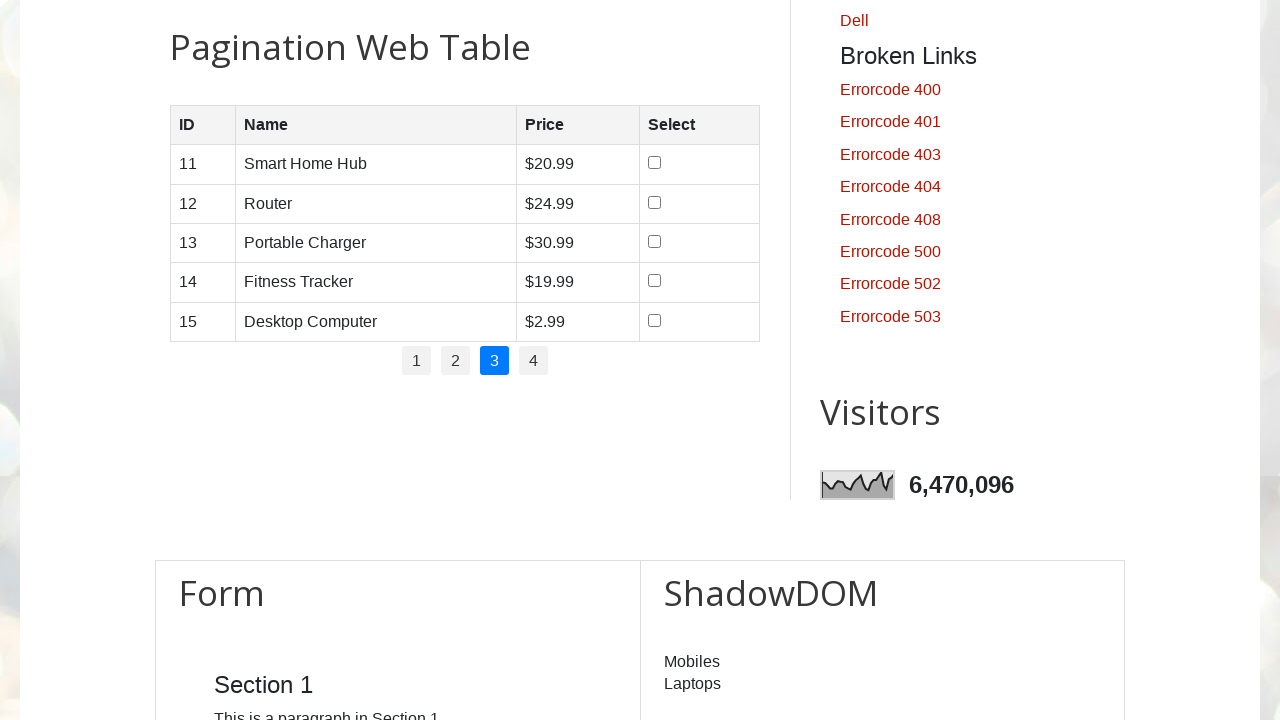

Retrieved ID '15' from row 5
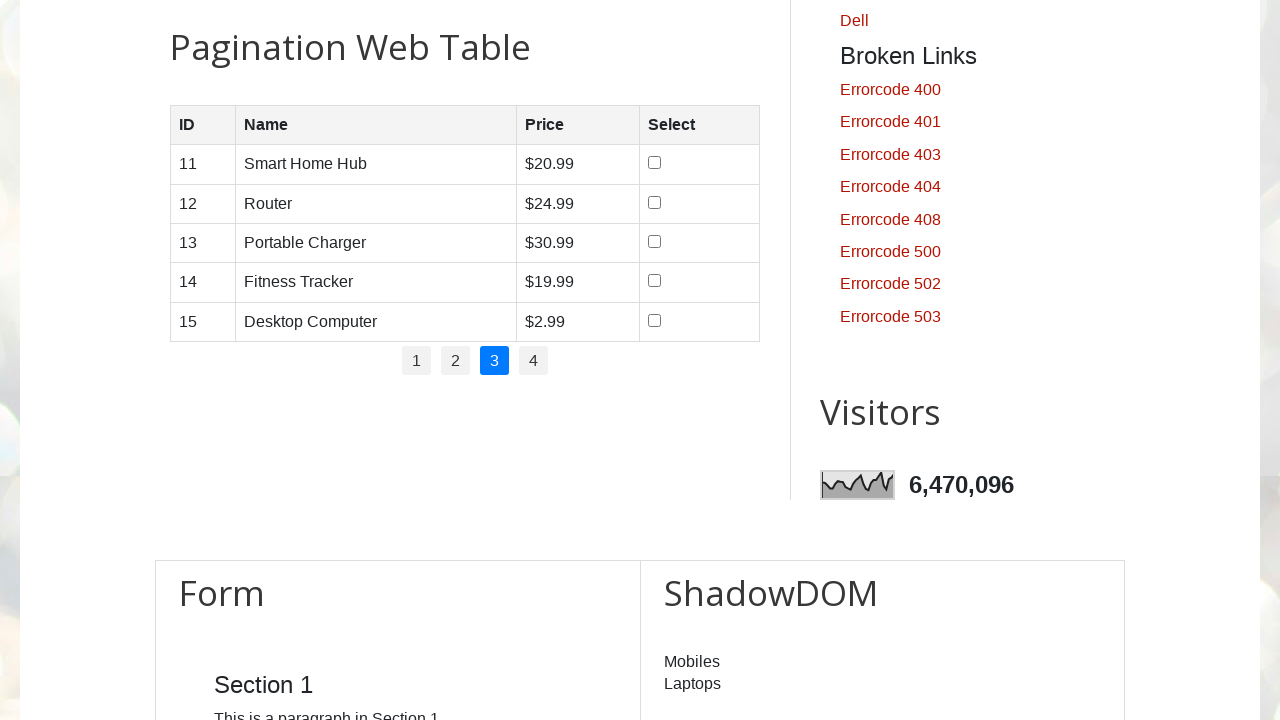

Retrieved Name 'Desktop Computer' from row 5
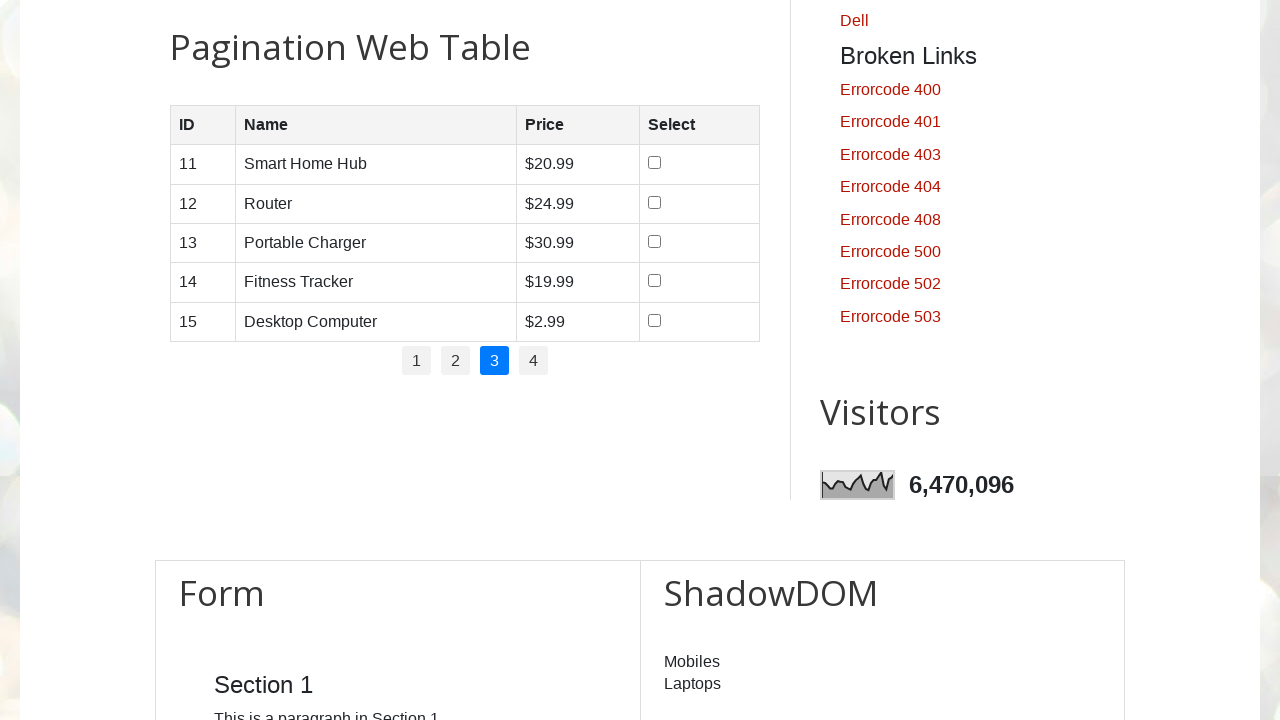

Retrieved Price '$2.99' from row 5
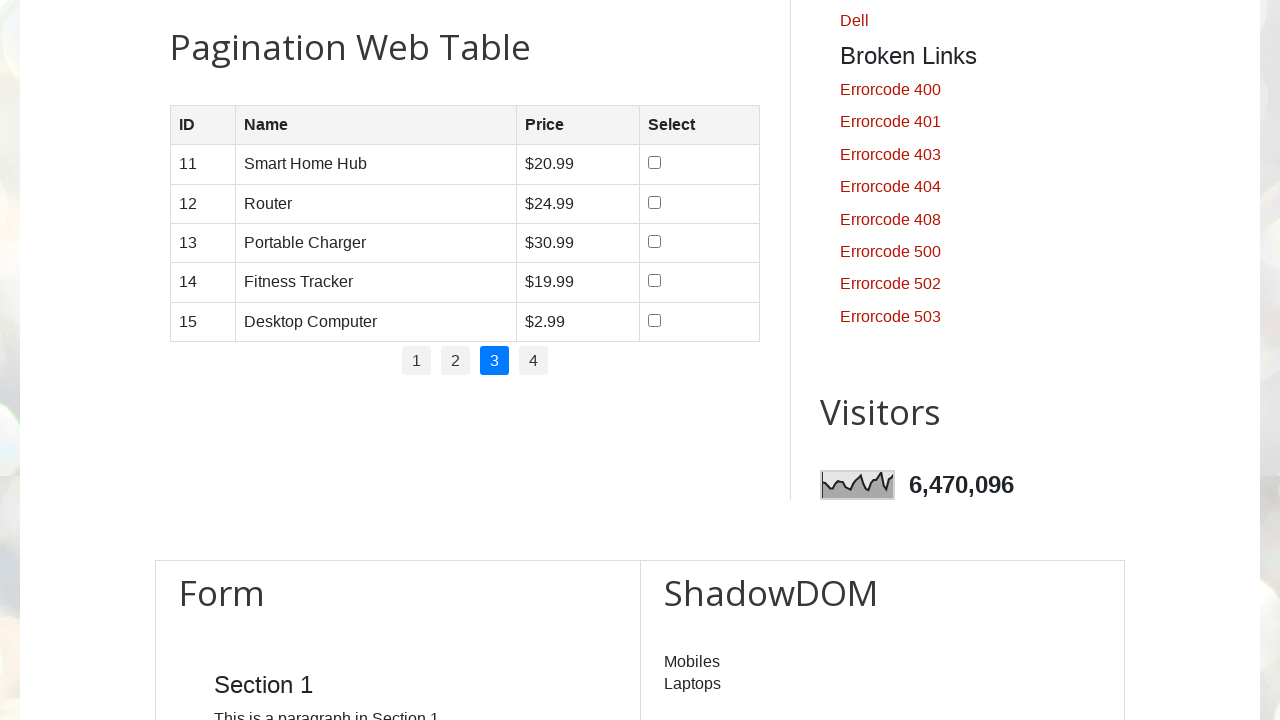

Clicked on pagination page 4 at (534, 361) on //ul[contains(@id,'pagination')]//li[4]
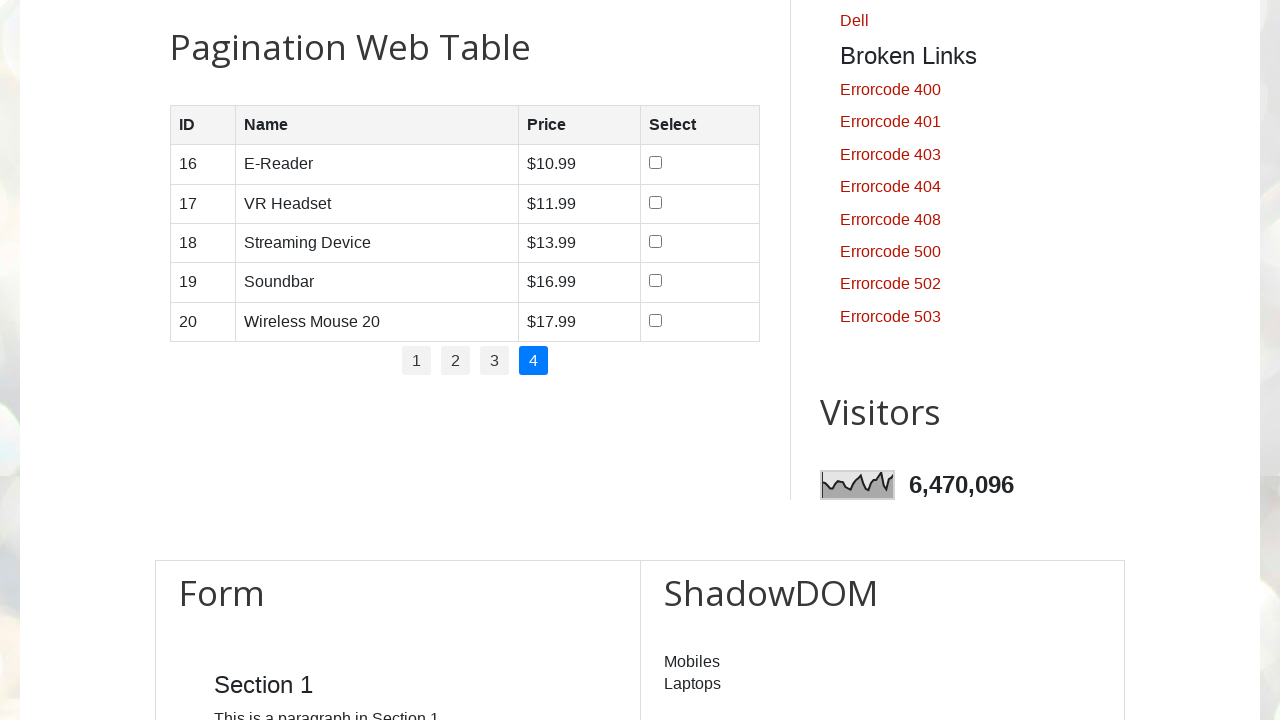

Product table loaded on current page
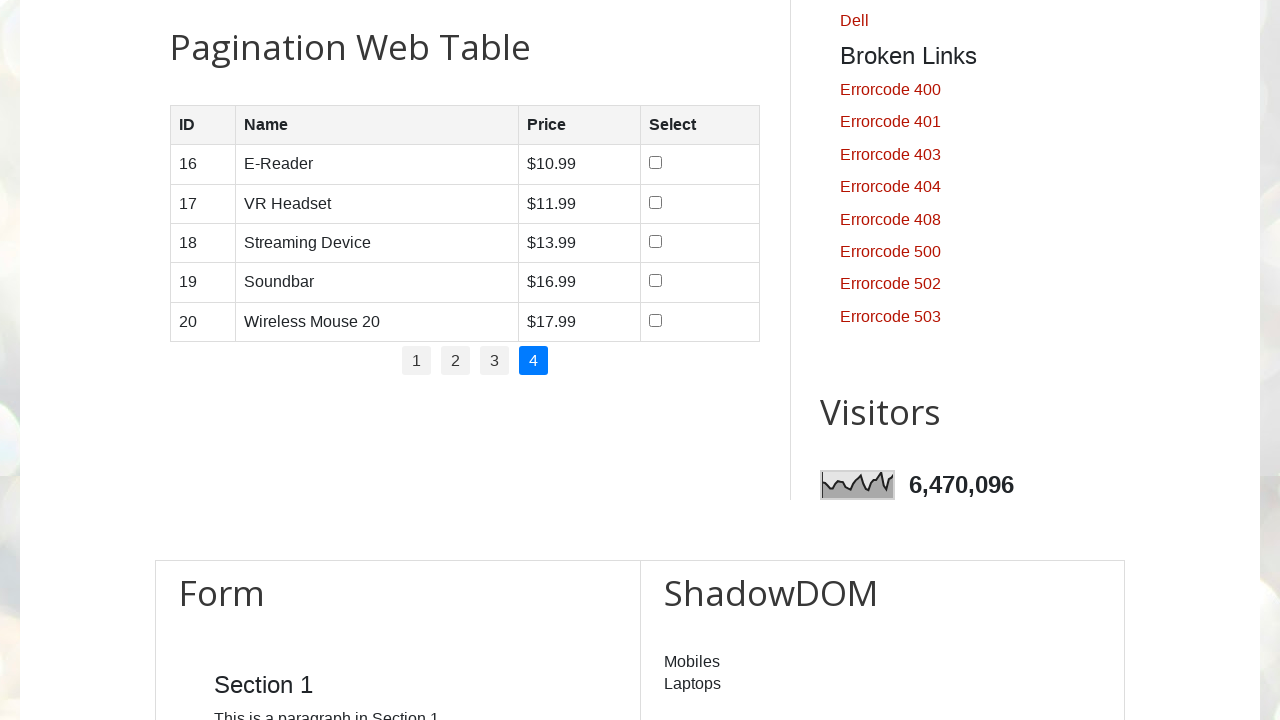

Retrieved 5 rows from product table
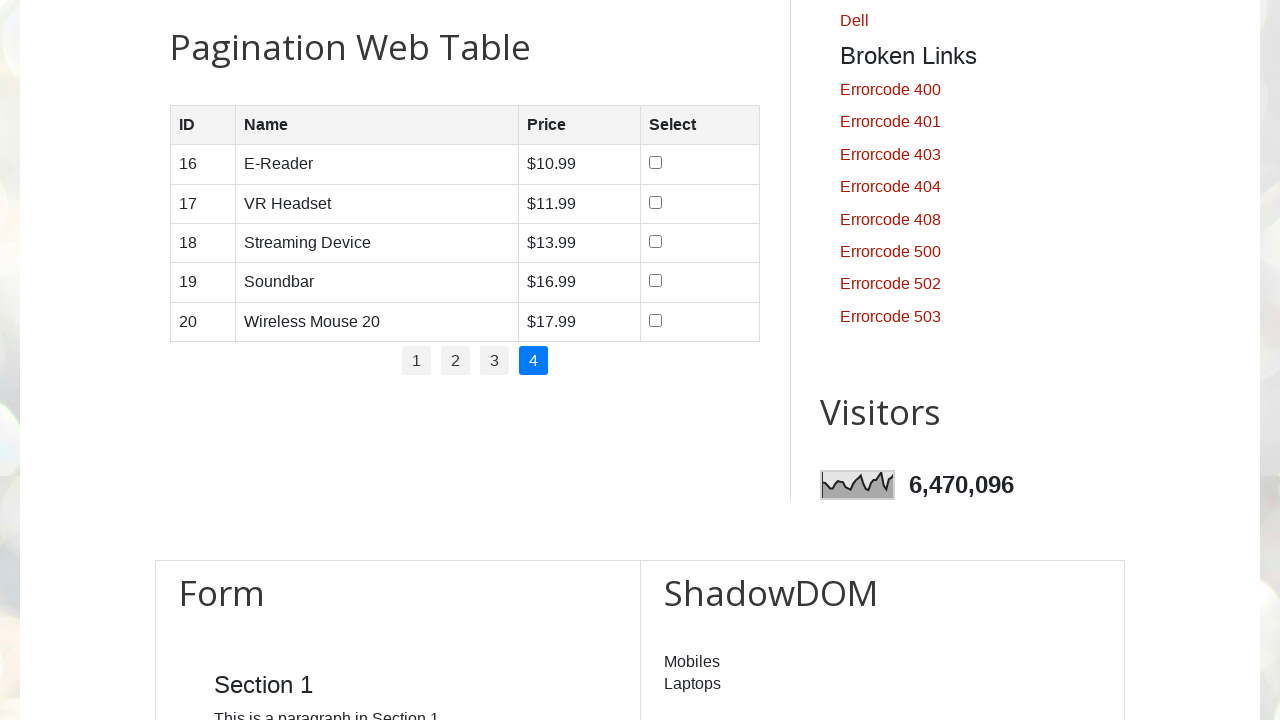

Retrieved ID '16' from row 1
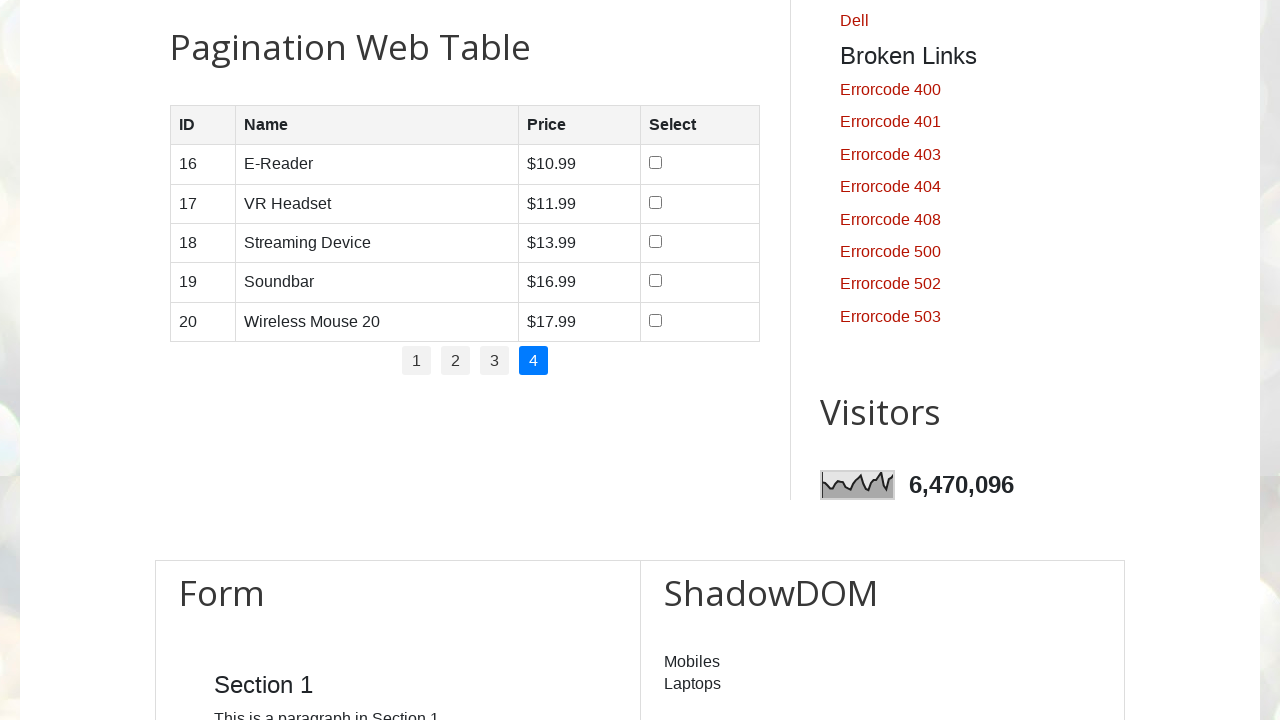

Retrieved Name 'E-Reader' from row 1
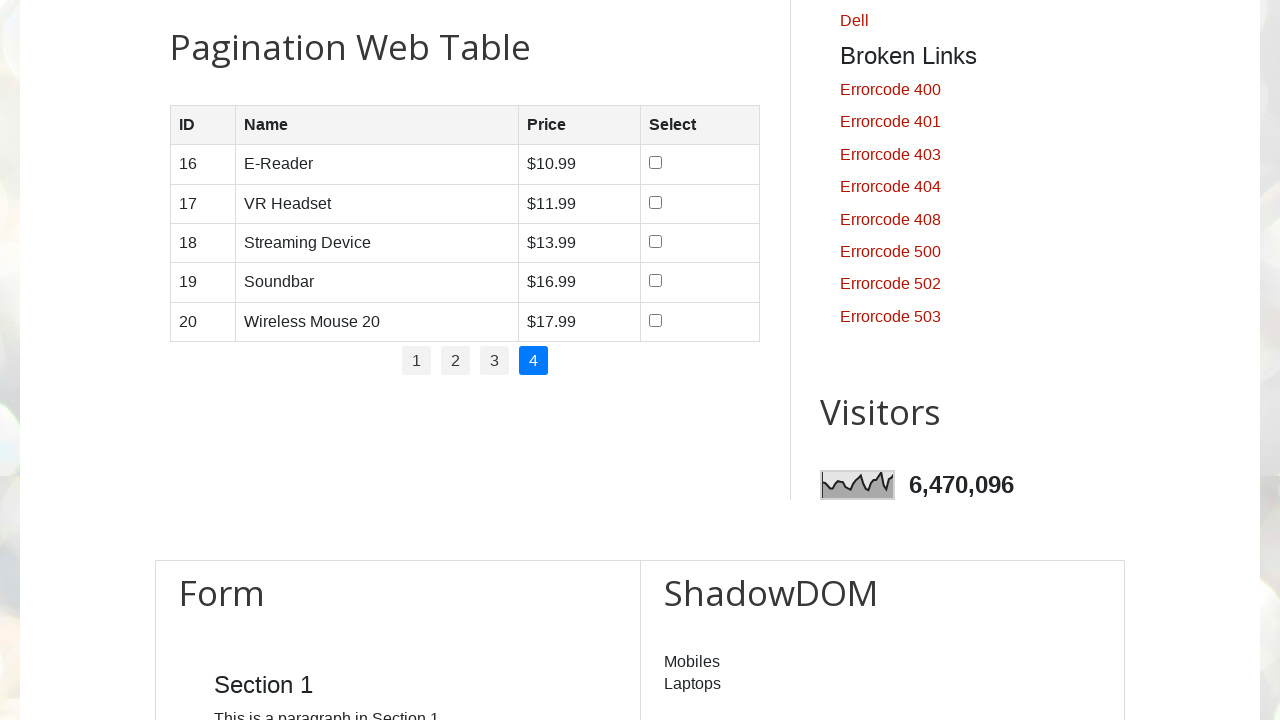

Retrieved Price '$10.99' from row 1
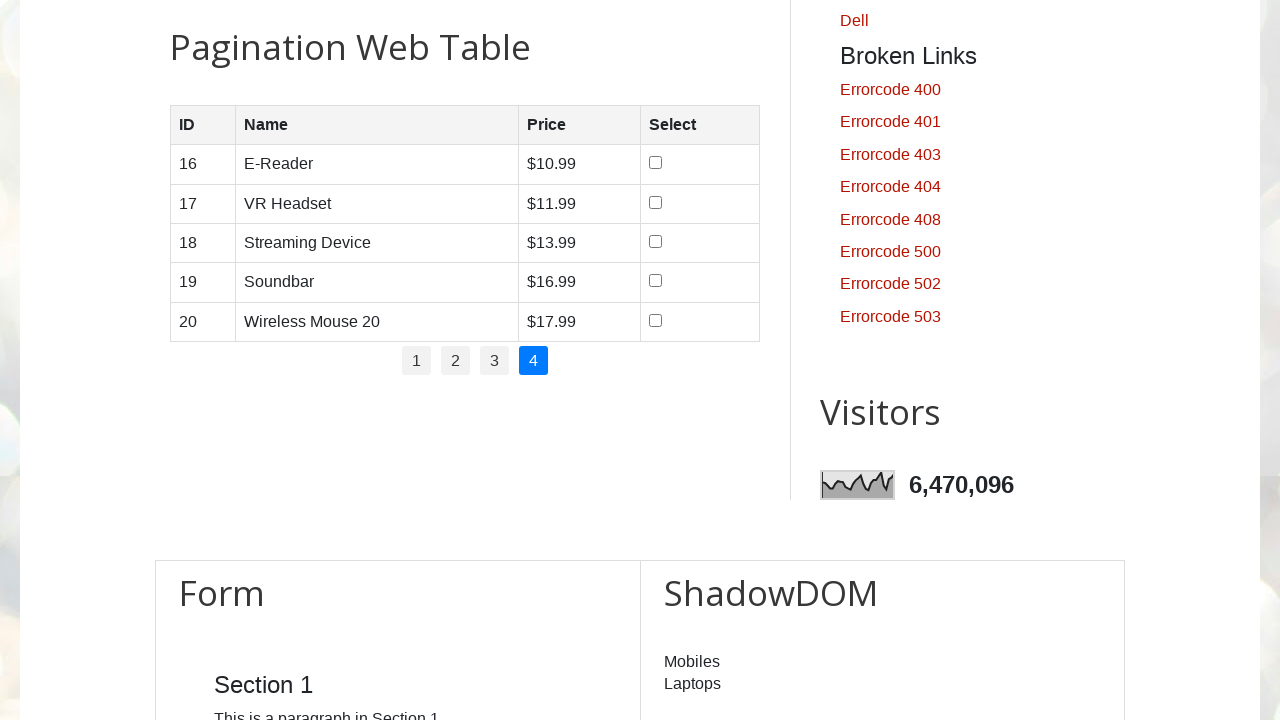

Selected checkbox for row 1 (ID: 16, Name: E-Reader, Price: $10.99) at (656, 163) on //table[@id='productTable']//tbody//tr[1]//td//following-sibling::td//input
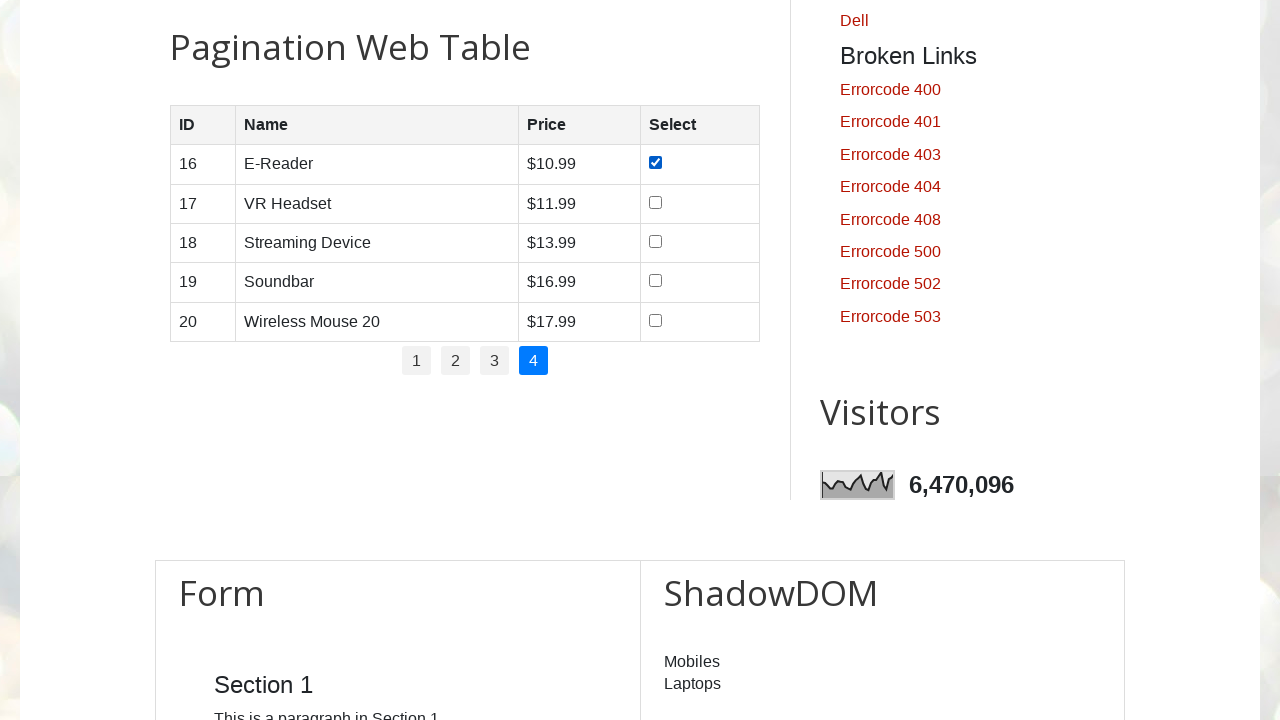

Retrieved ID '17' from row 2
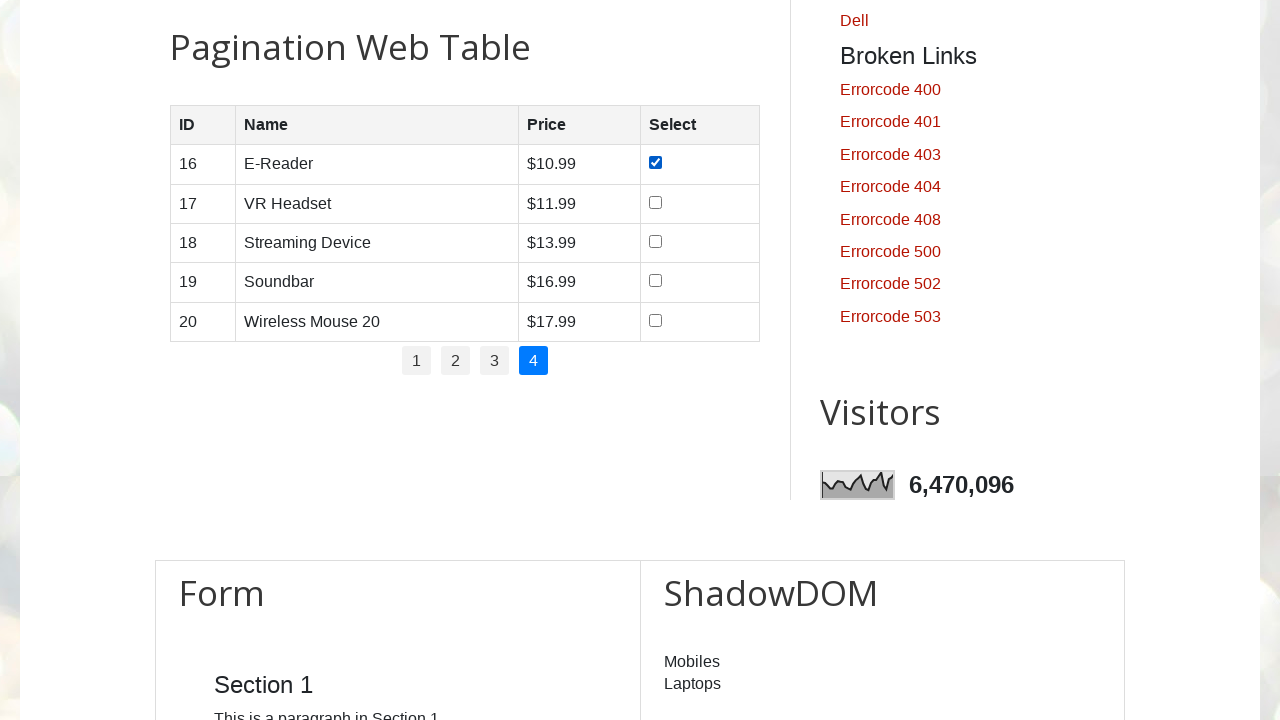

Retrieved Name 'VR Headset' from row 2
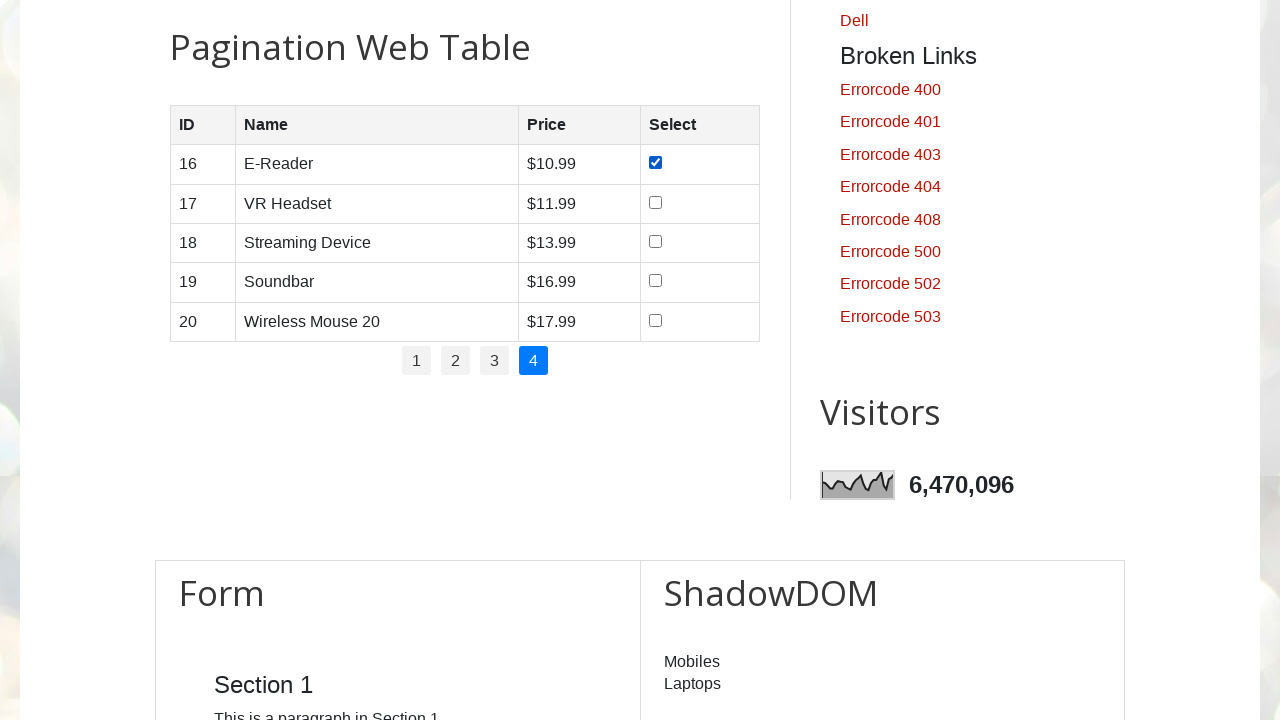

Retrieved Price '$11.99' from row 2
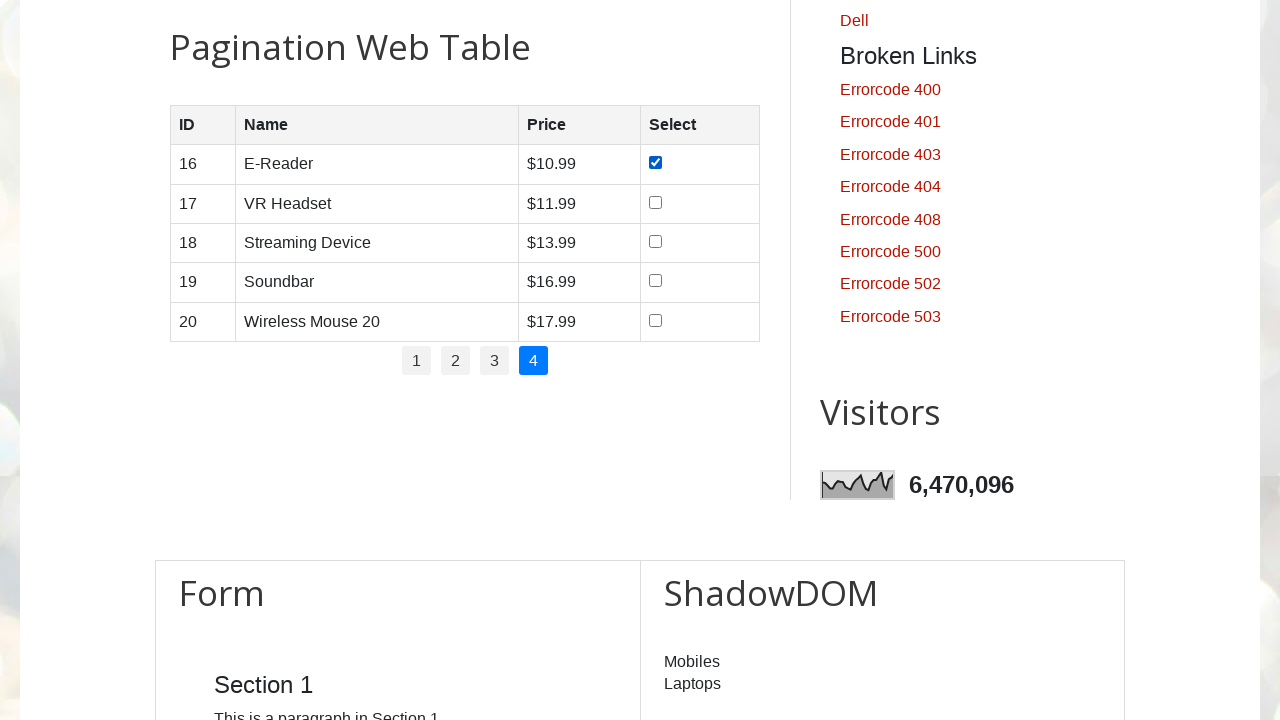

Retrieved ID '18' from row 3
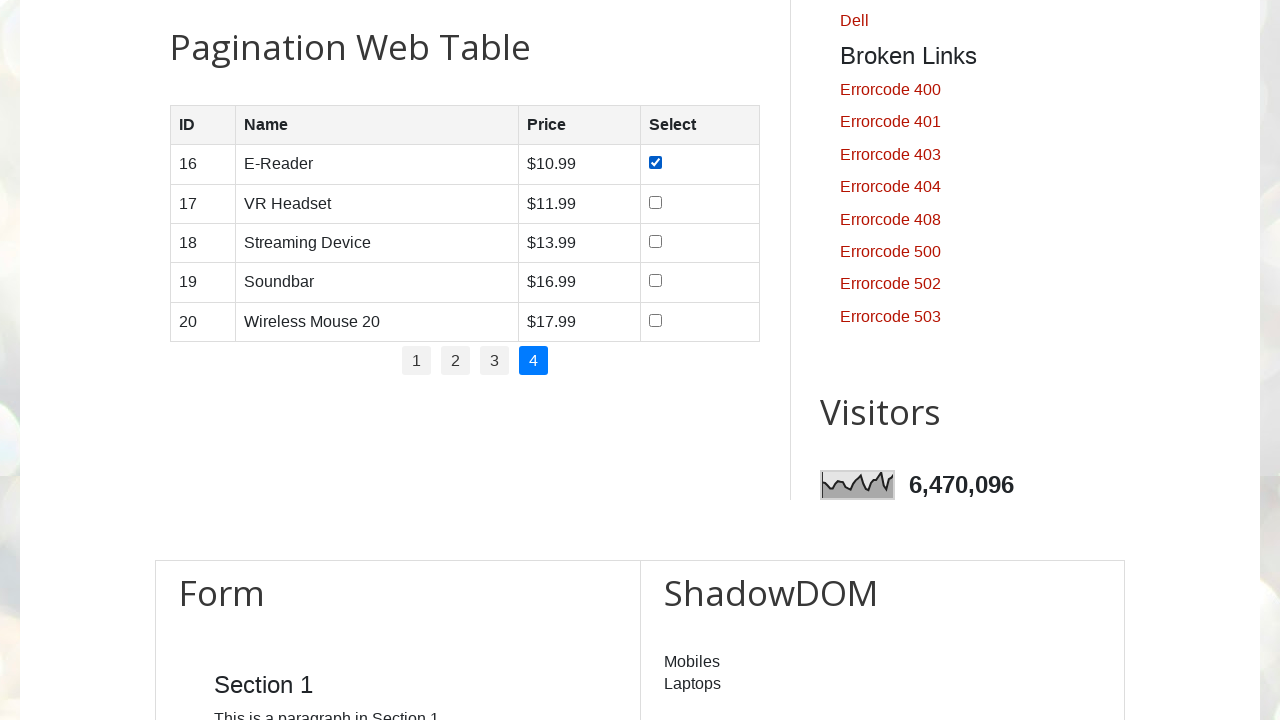

Retrieved Name 'Streaming Device' from row 3
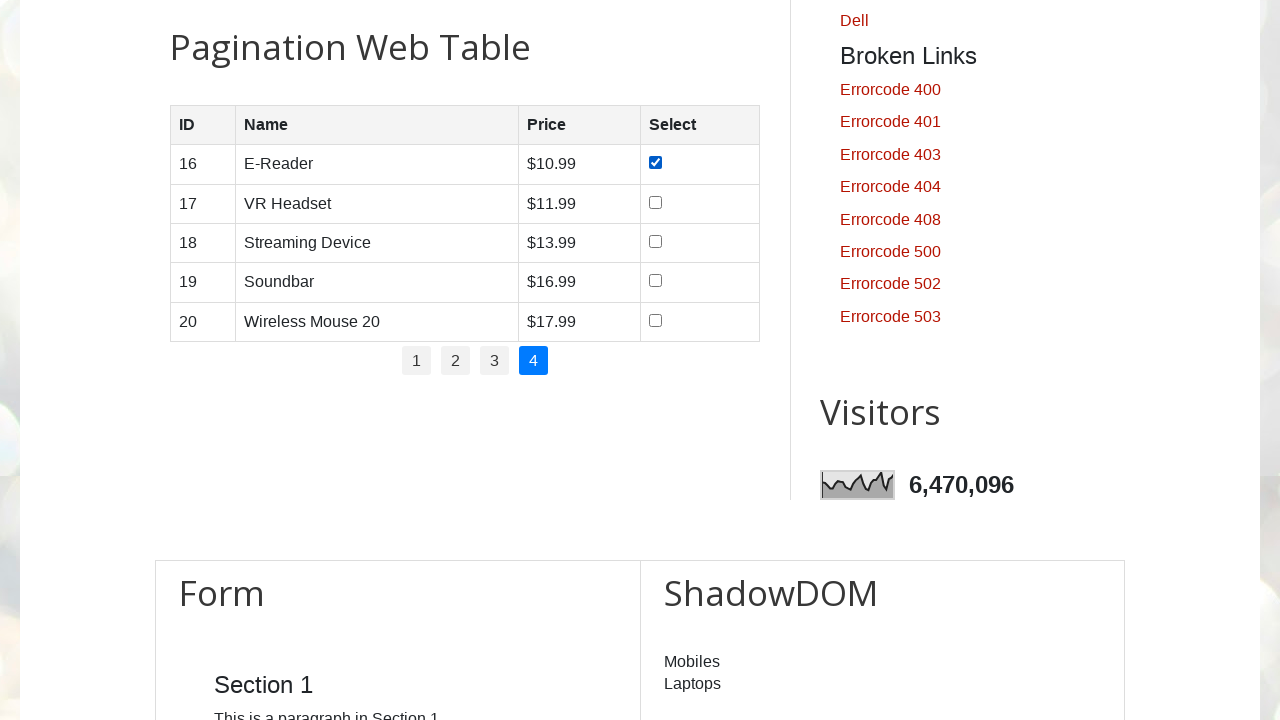

Retrieved Price '$13.99' from row 3
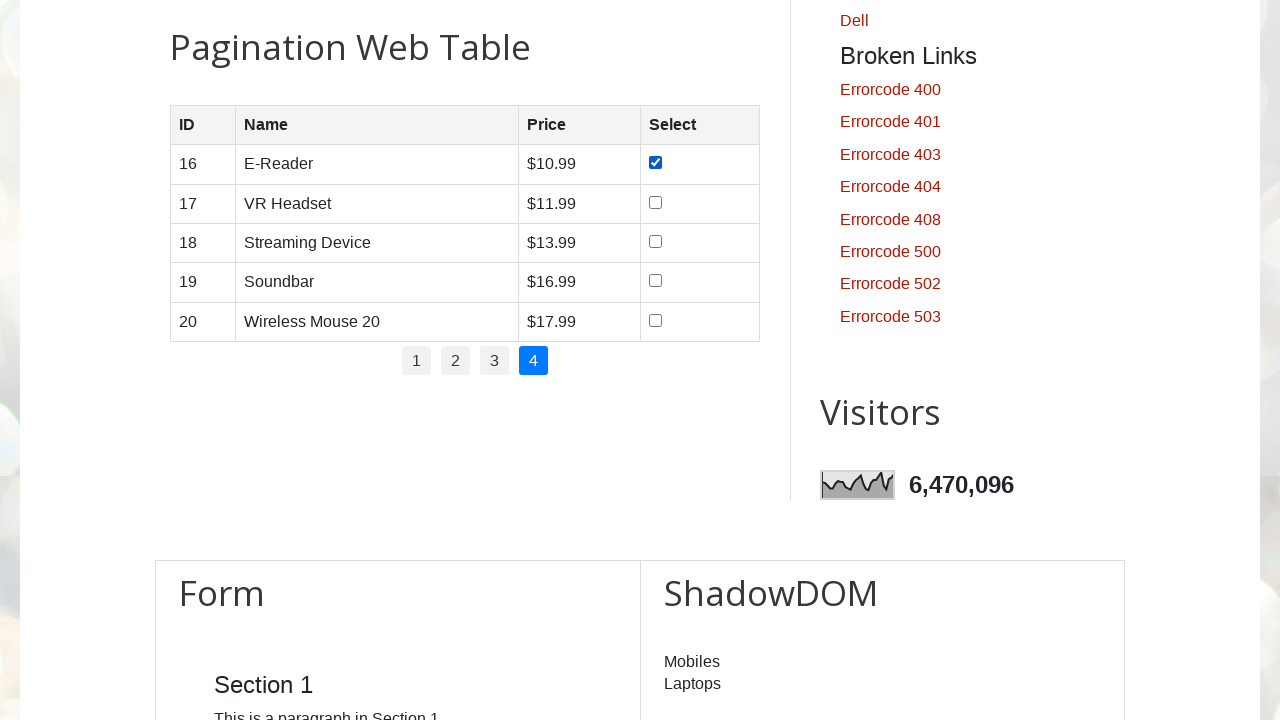

Retrieved ID '19' from row 4
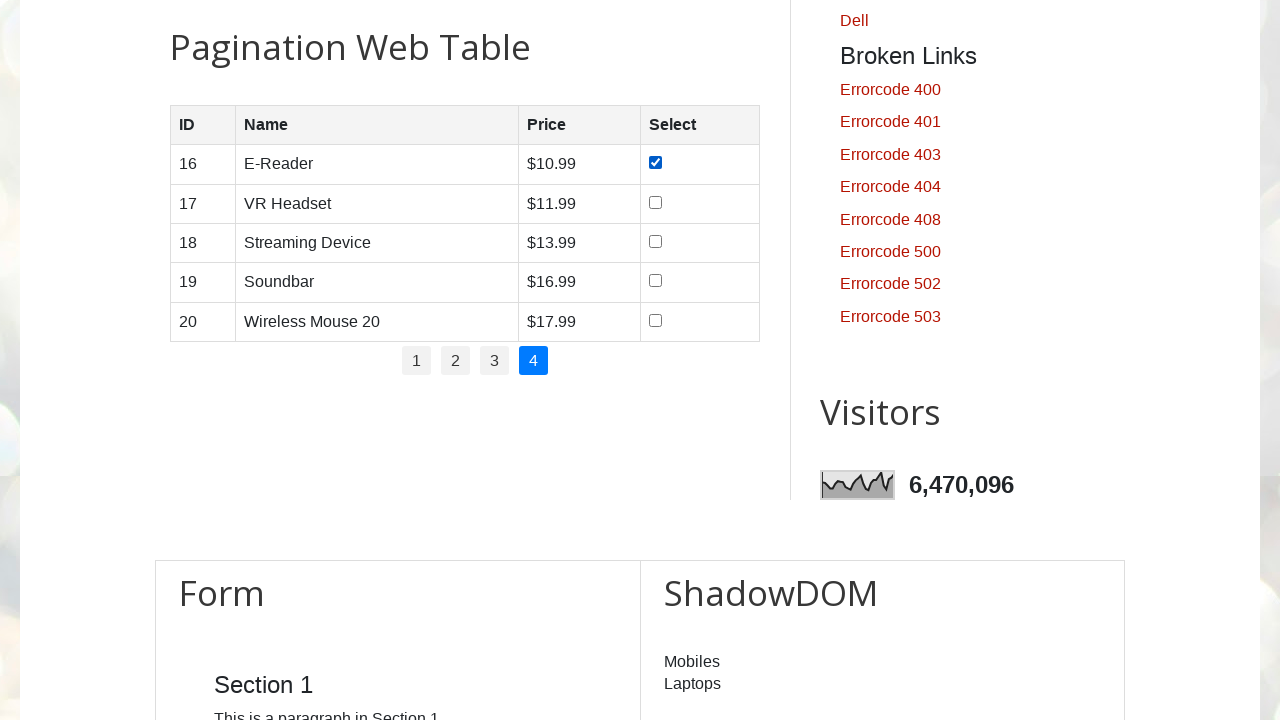

Retrieved Name 'Soundbar' from row 4
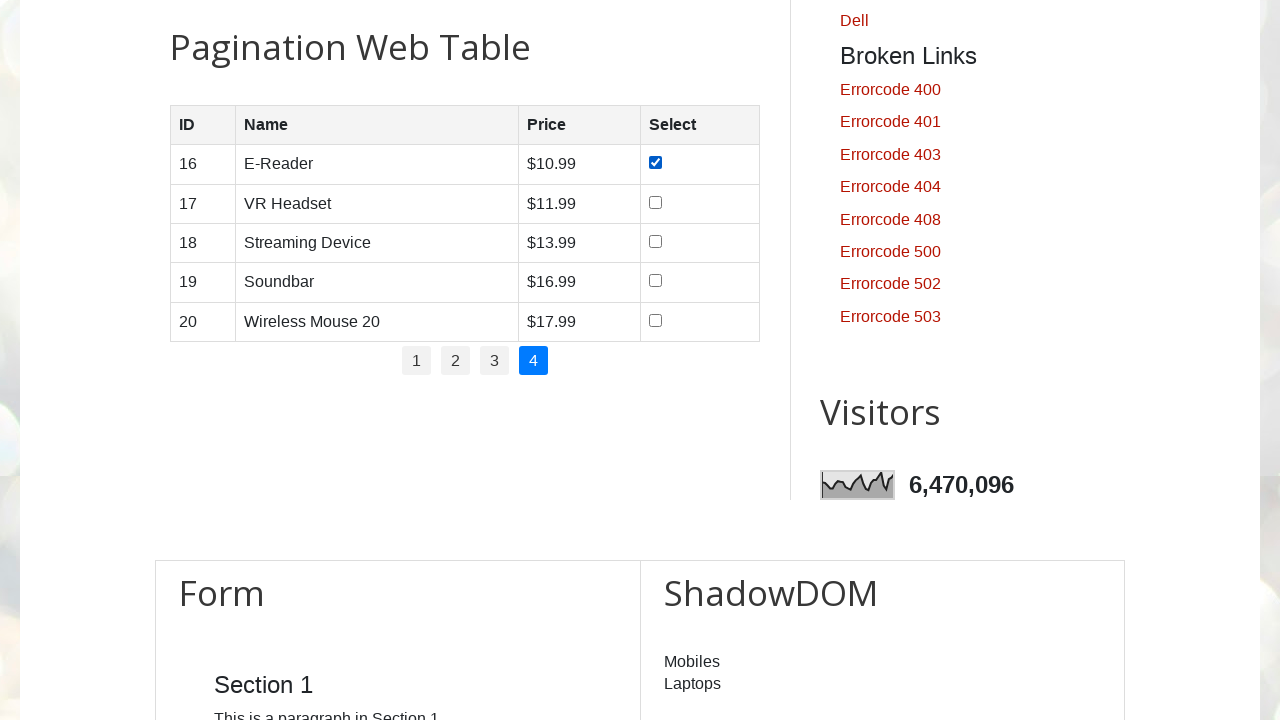

Retrieved Price '$16.99' from row 4
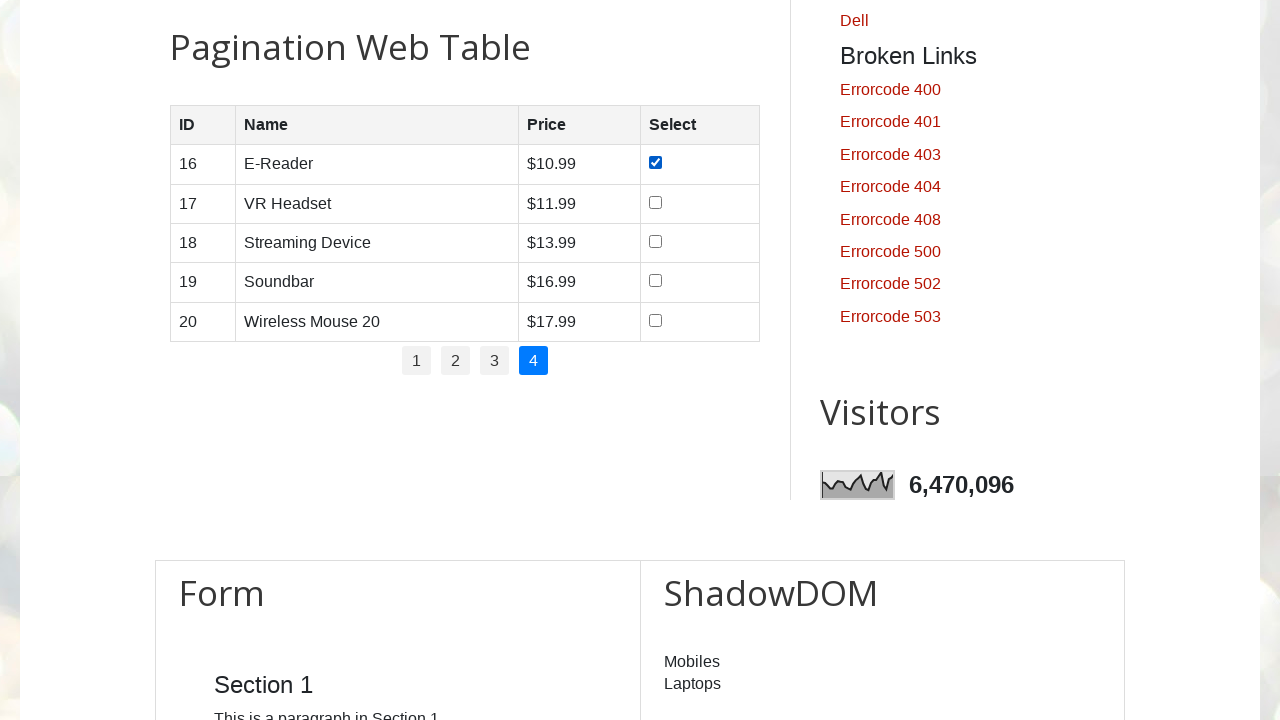

Selected checkbox for row 4 (ID: 19, Name: Soundbar, Price: $16.99) at (656, 281) on //table[@id='productTable']//tbody//tr[4]//td//following-sibling::td//input
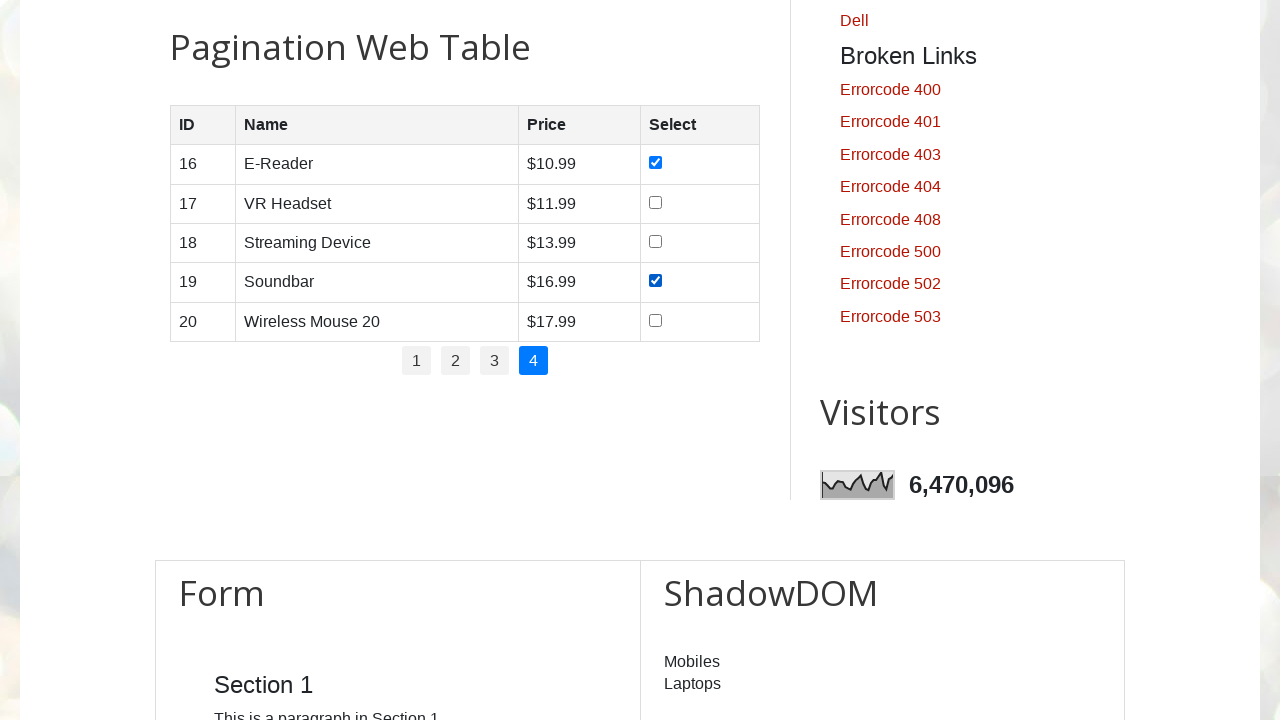

Retrieved ID '20' from row 5
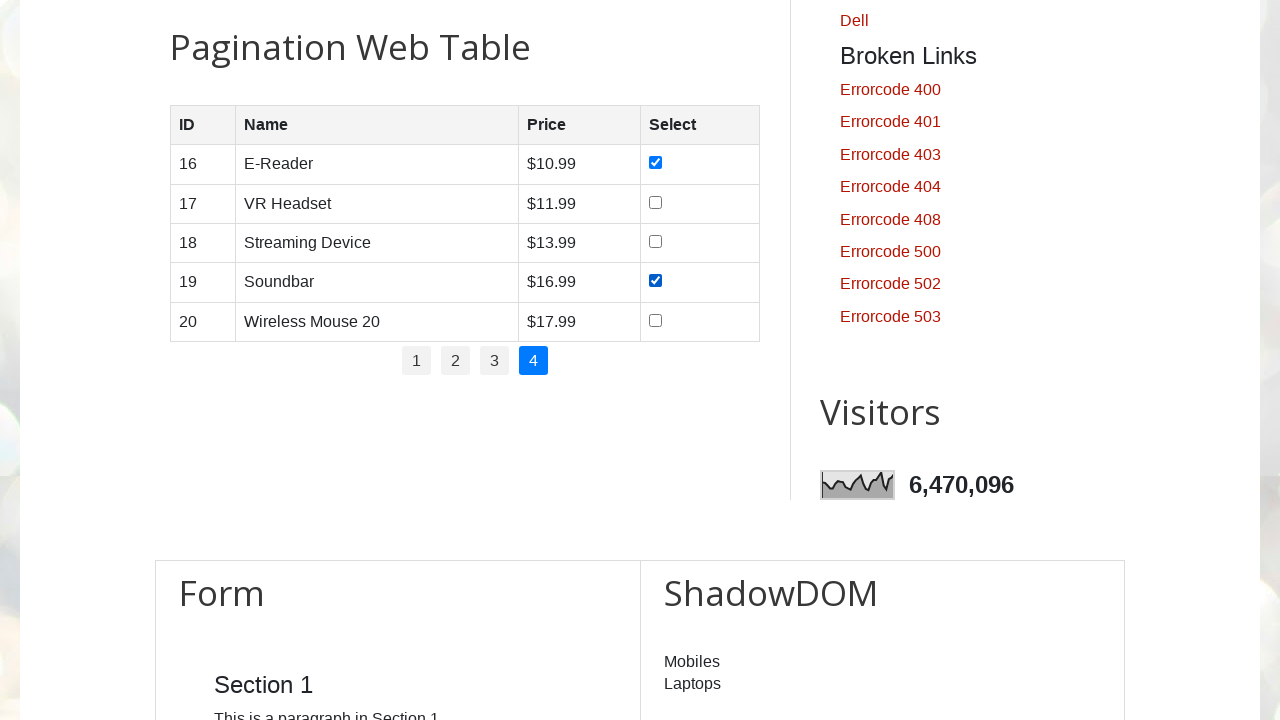

Retrieved Name 'Wireless Mouse 20' from row 5
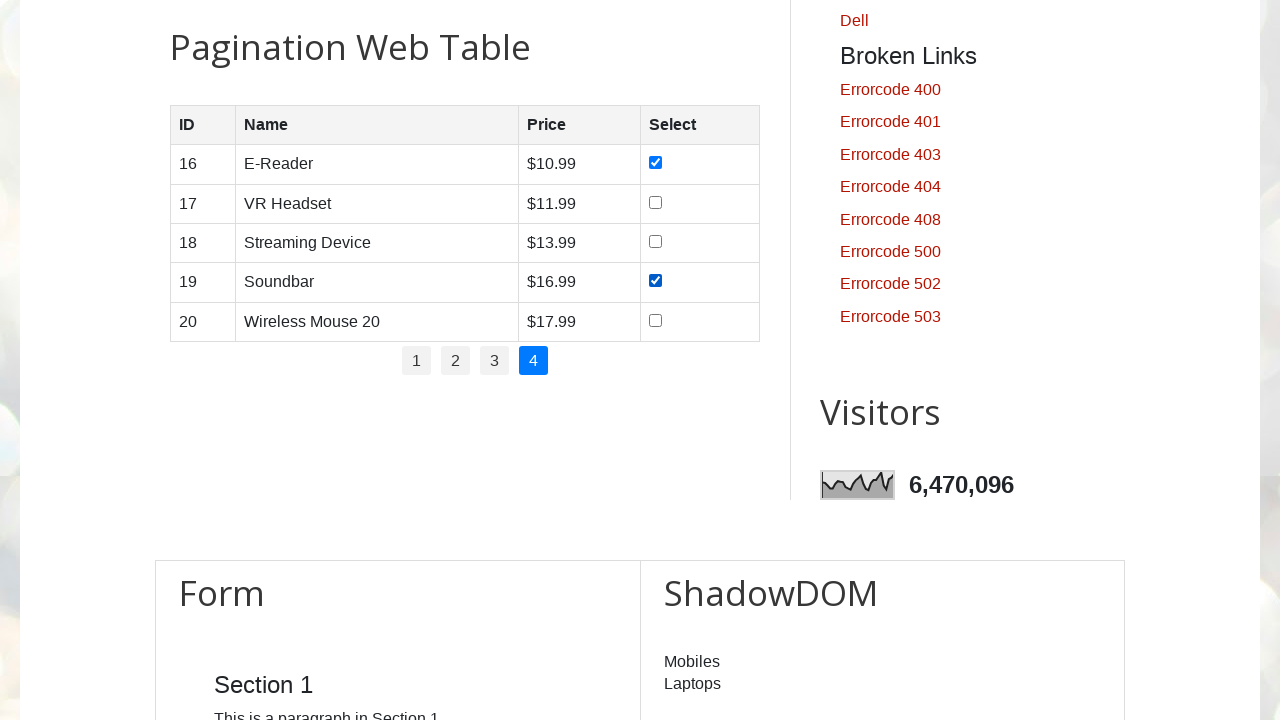

Retrieved Price '$17.99' from row 5
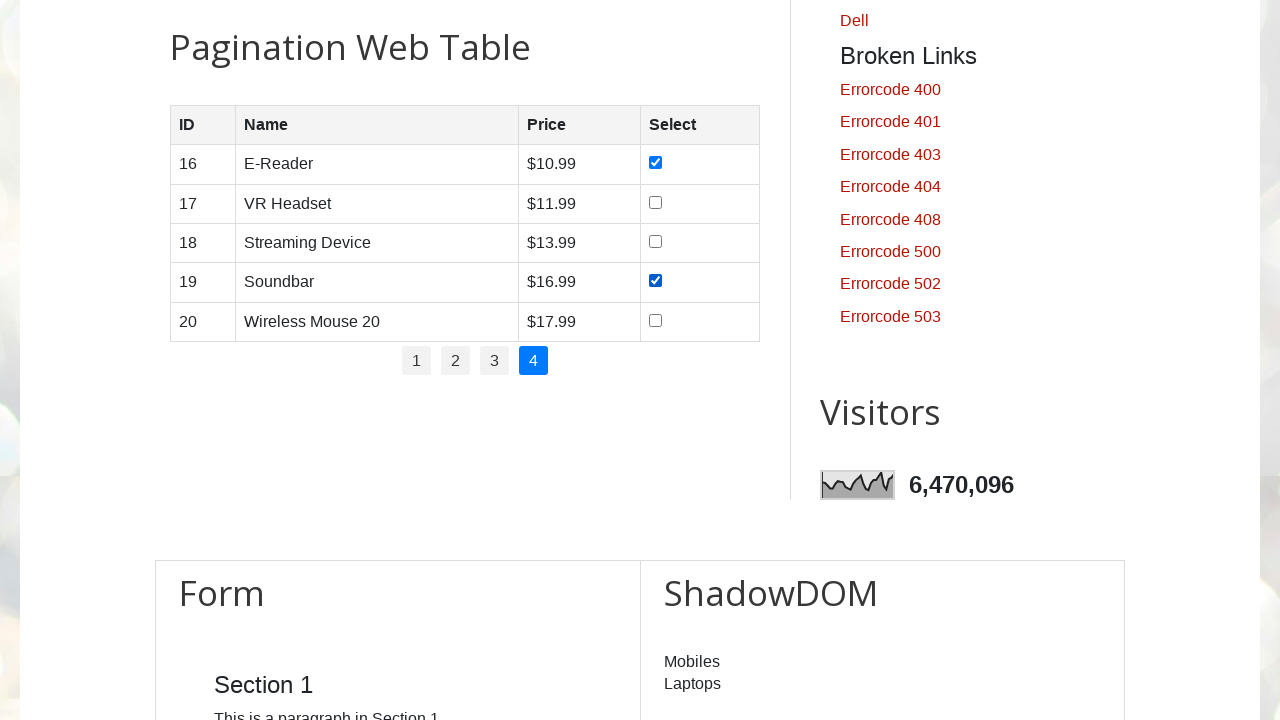

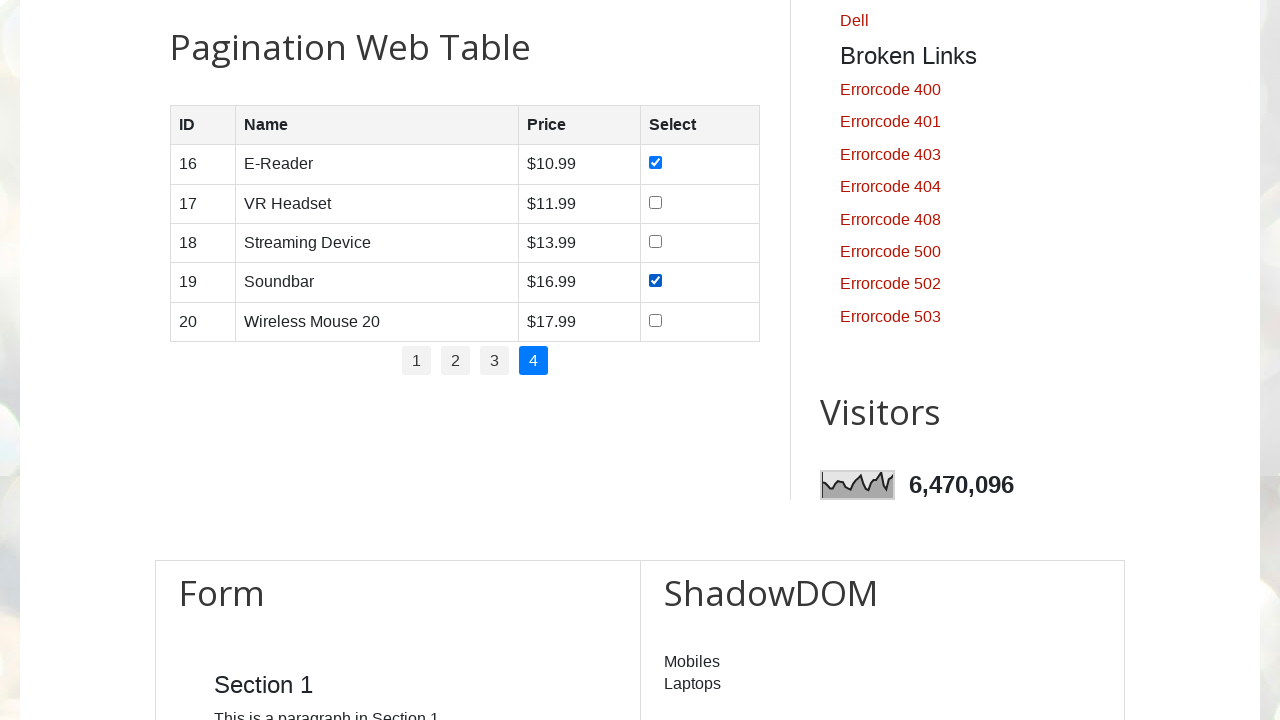